Tests filling a large form by entering text into all input fields and submitting the form

Starting URL: http://suninjuly.github.io/huge_form.html

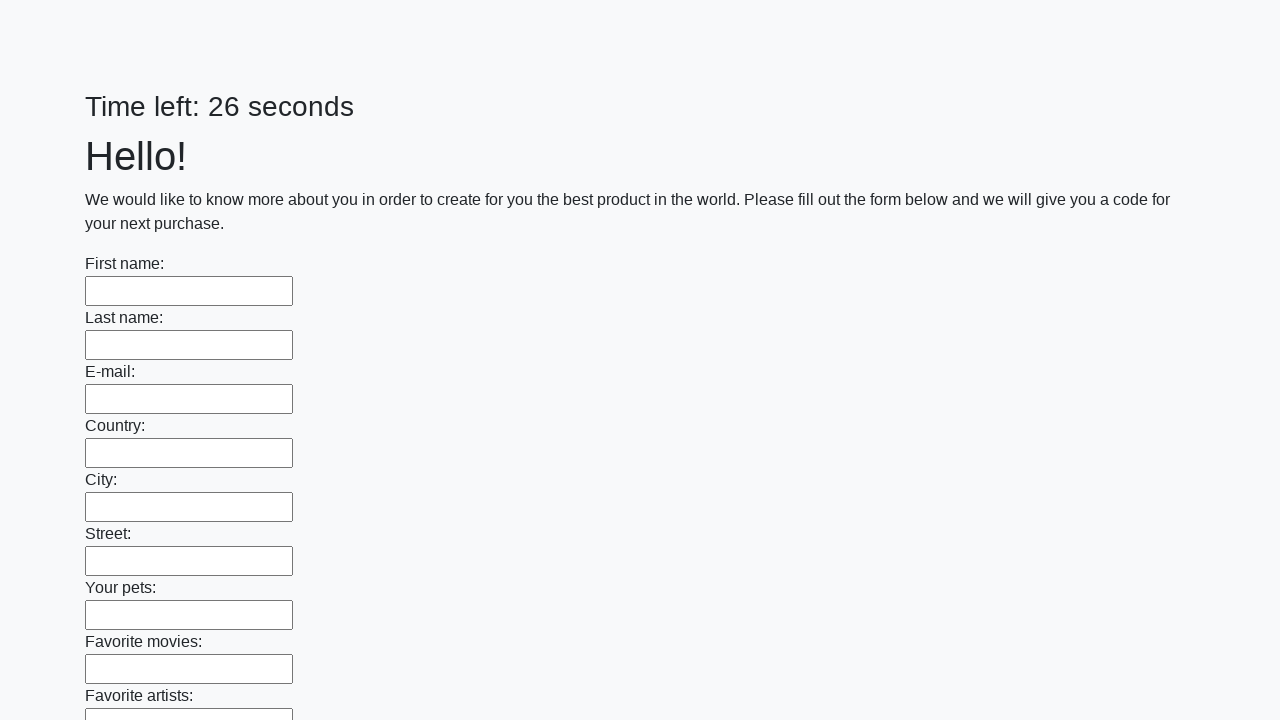

Located all input fields on the huge form
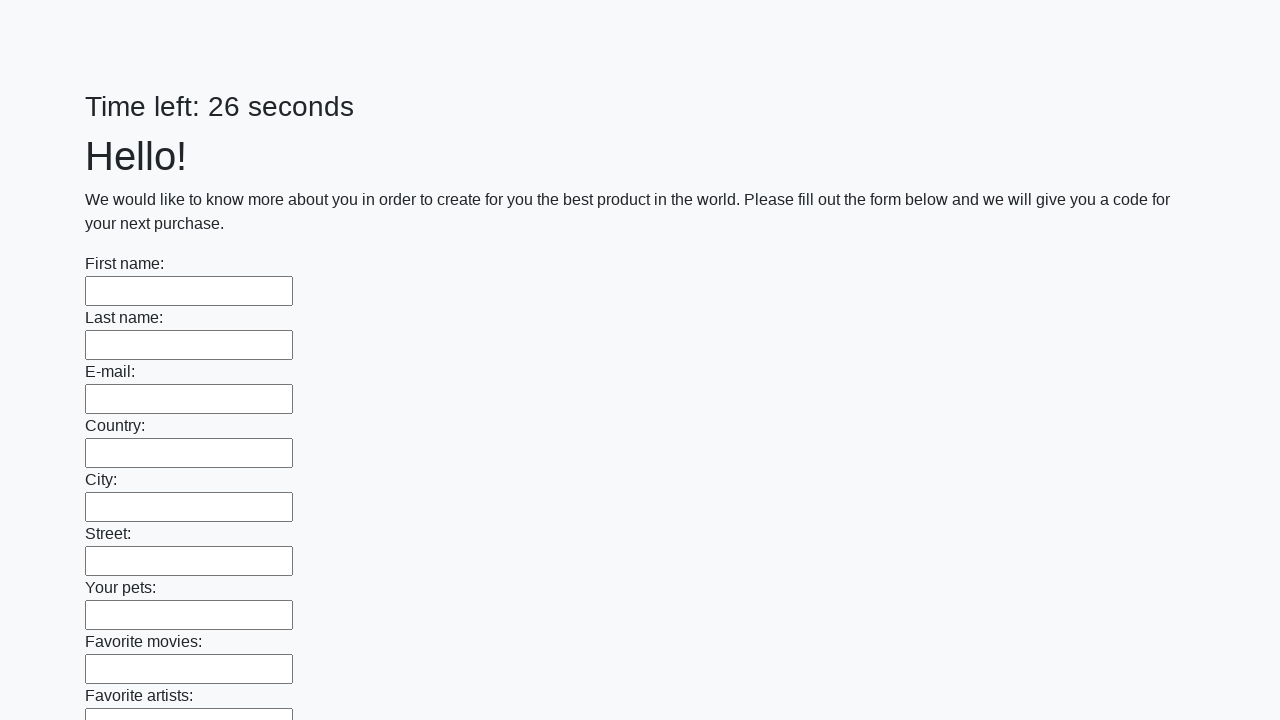

Filled input field with text on input >> nth=0
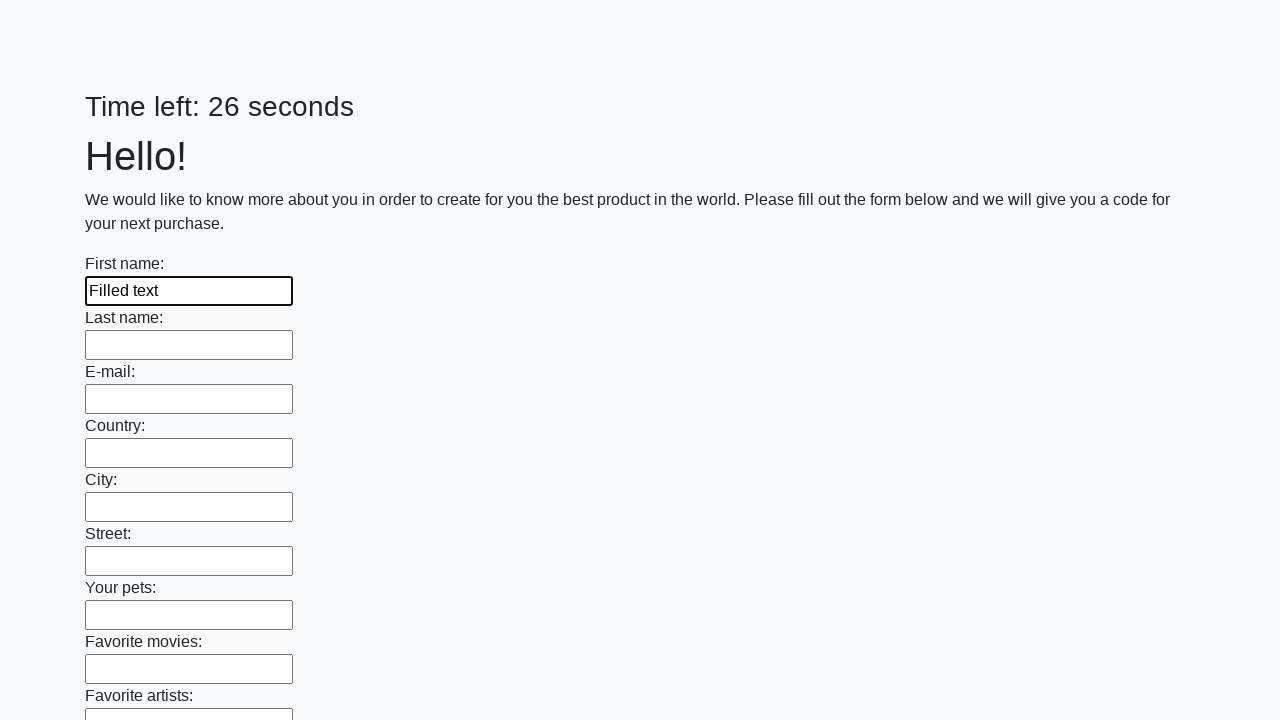

Filled input field with text on input >> nth=1
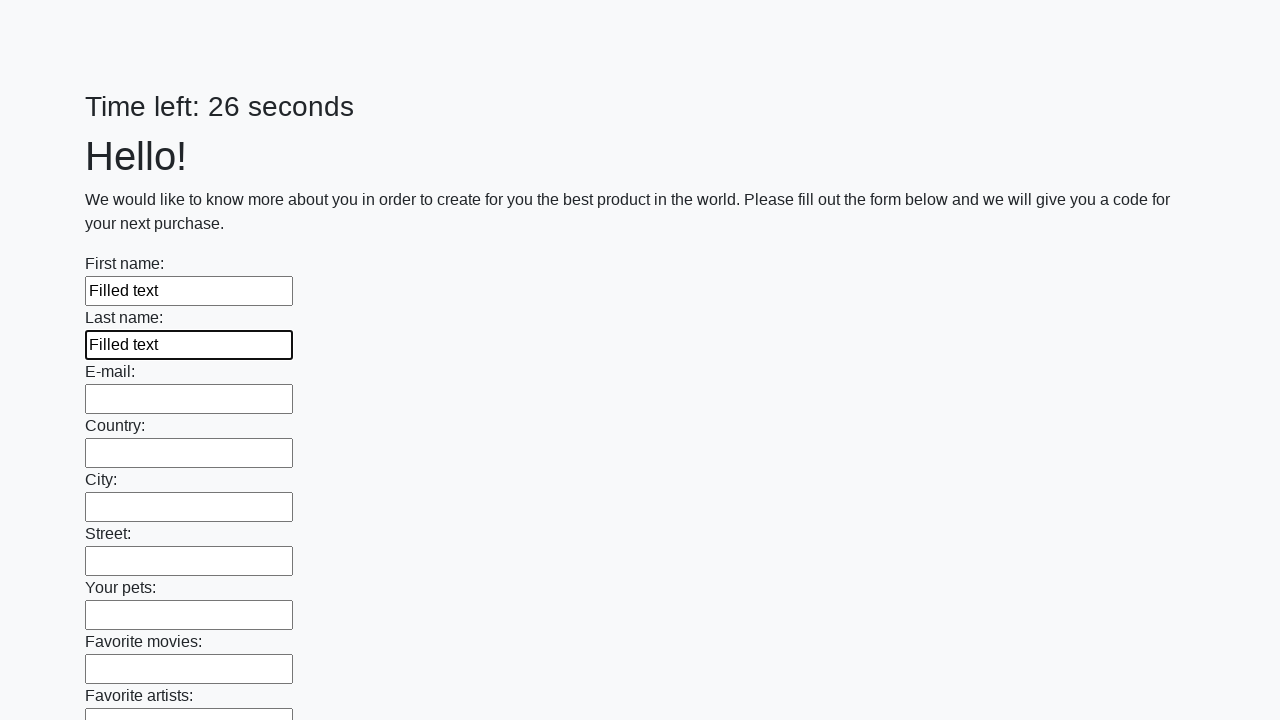

Filled input field with text on input >> nth=2
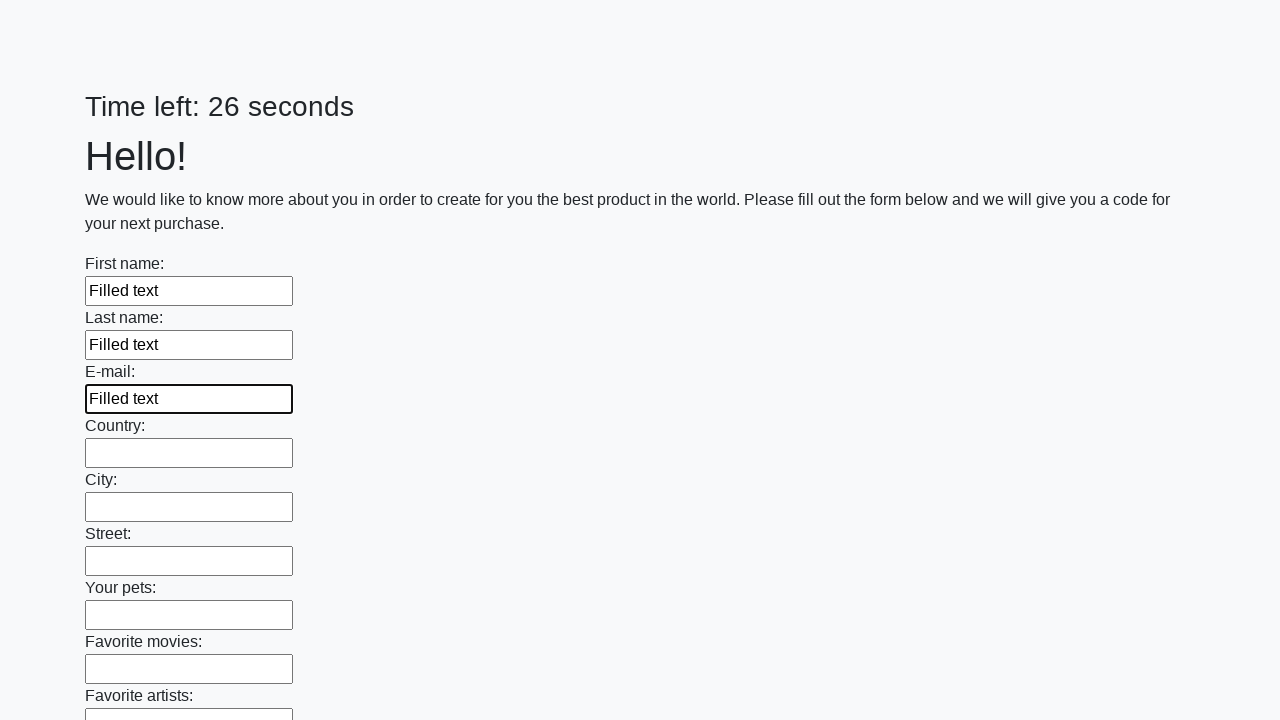

Filled input field with text on input >> nth=3
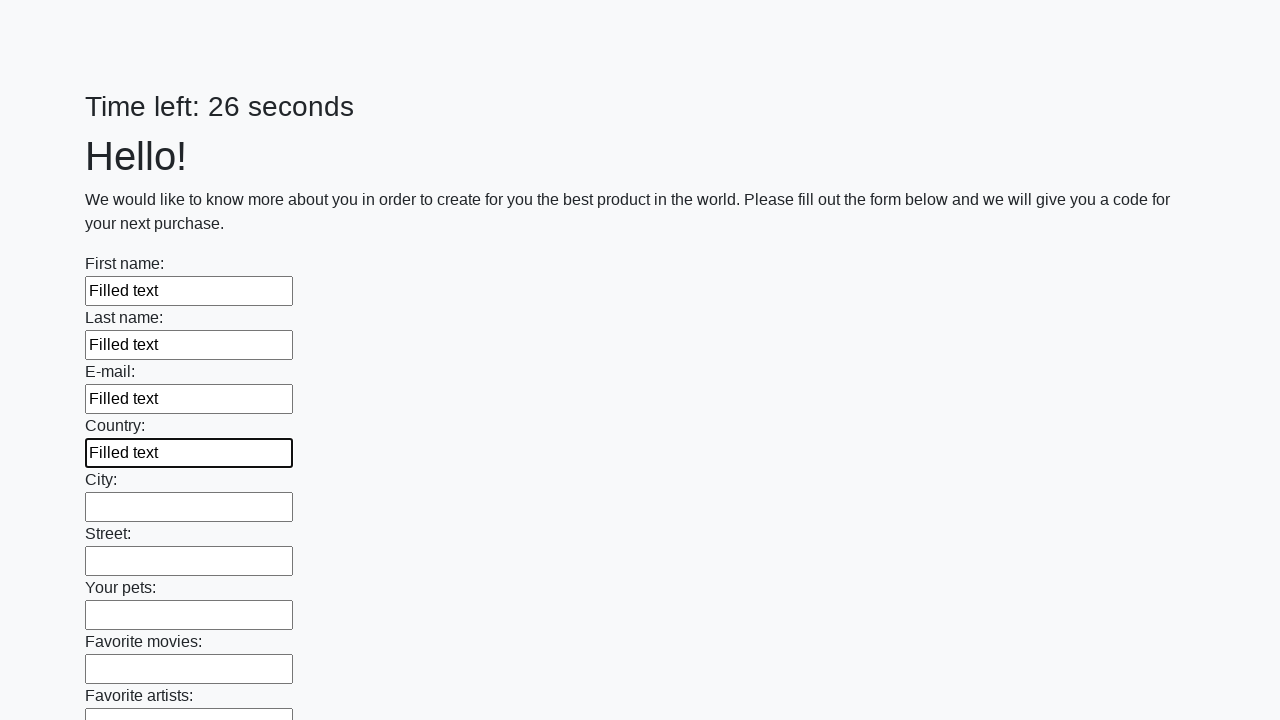

Filled input field with text on input >> nth=4
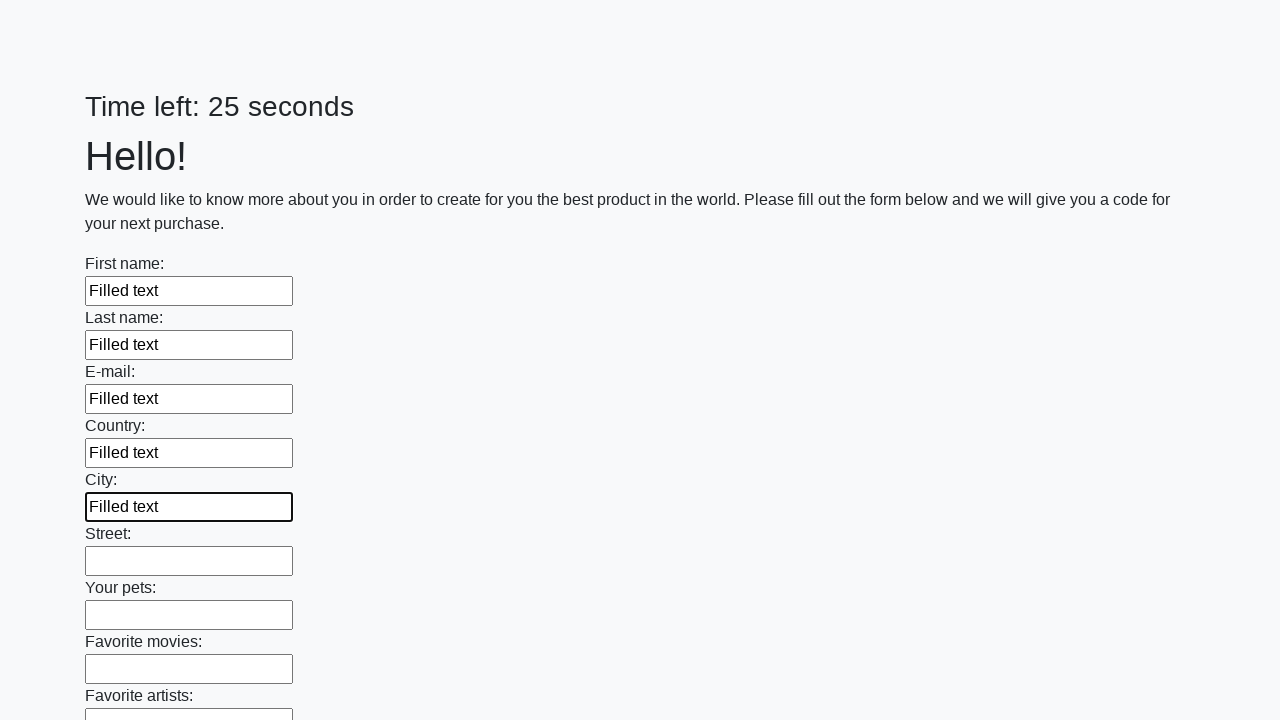

Filled input field with text on input >> nth=5
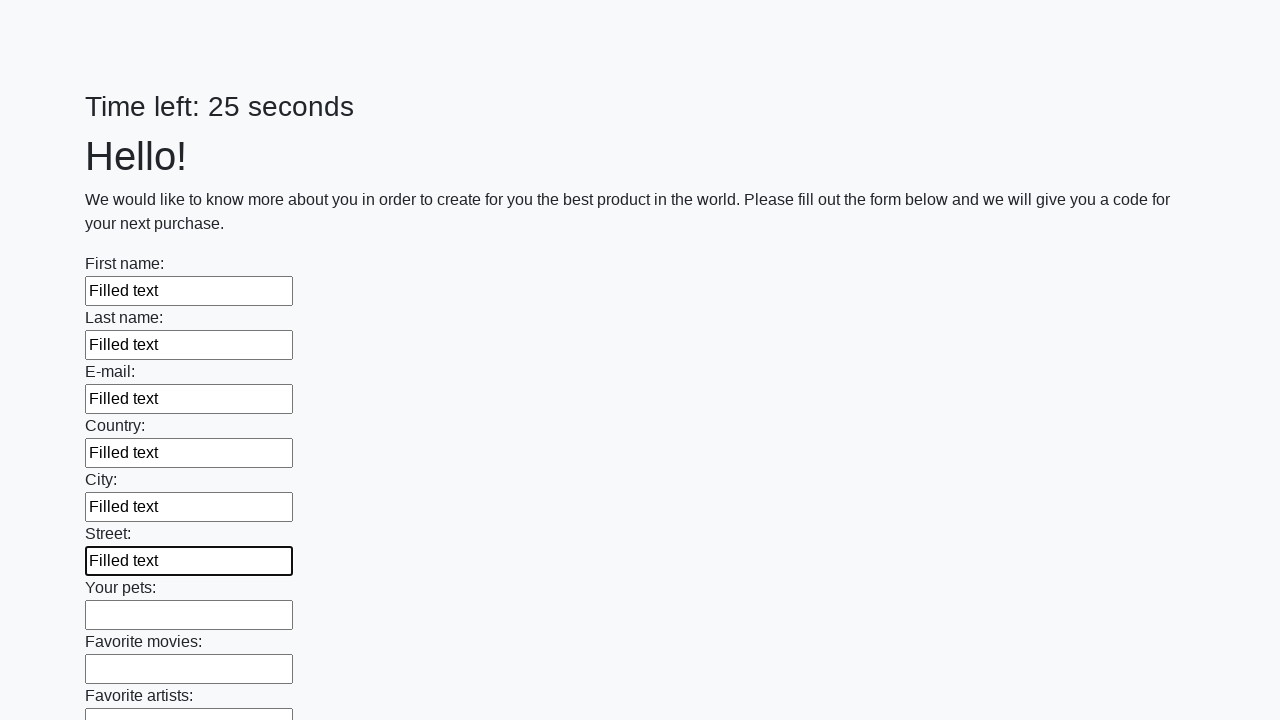

Filled input field with text on input >> nth=6
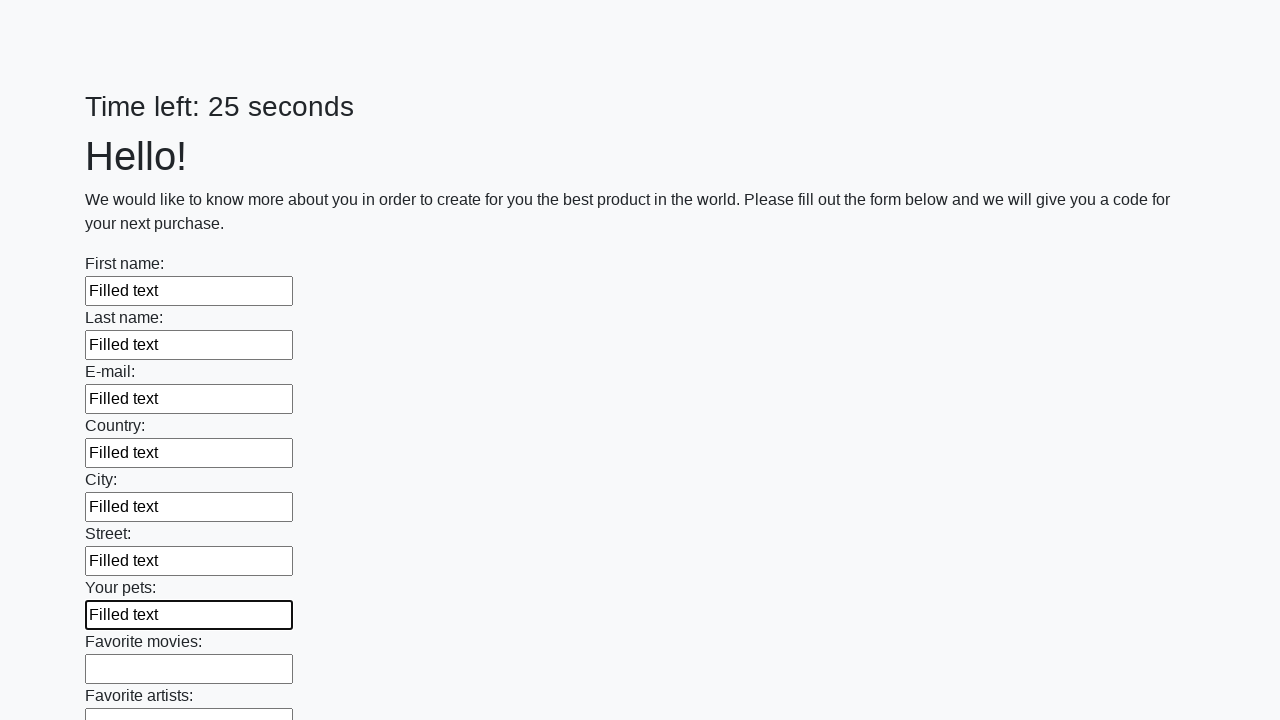

Filled input field with text on input >> nth=7
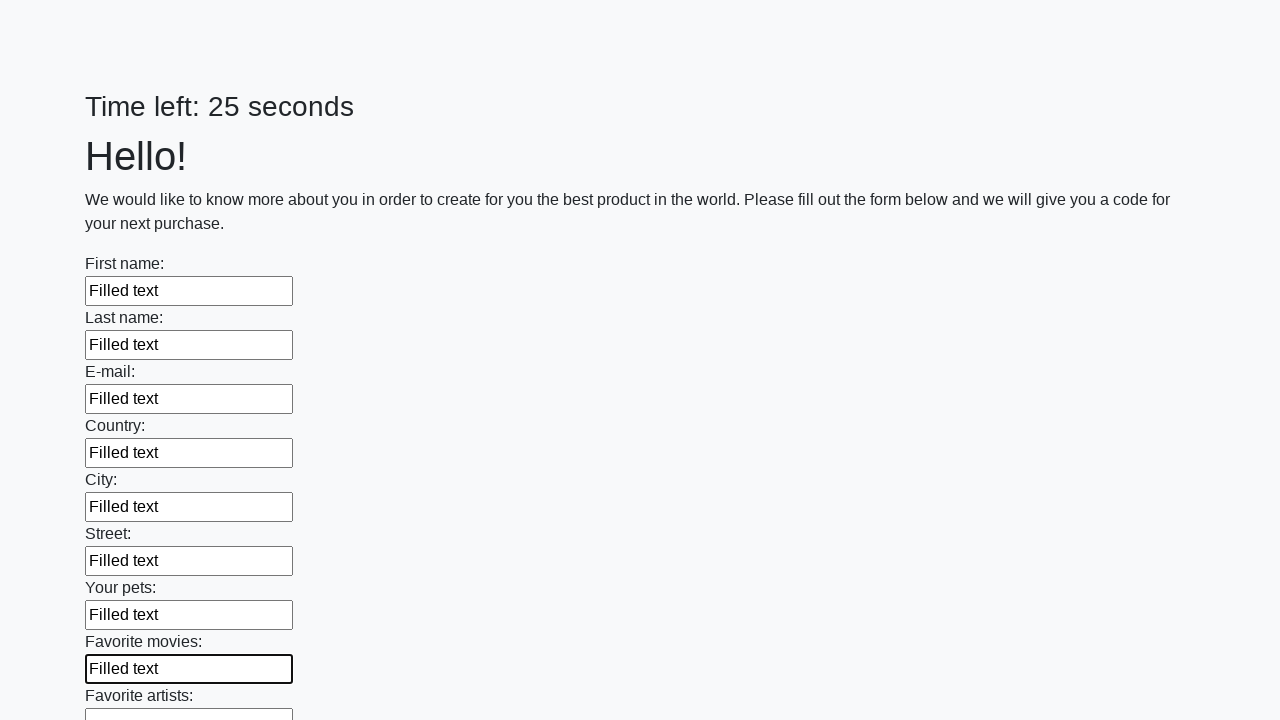

Filled input field with text on input >> nth=8
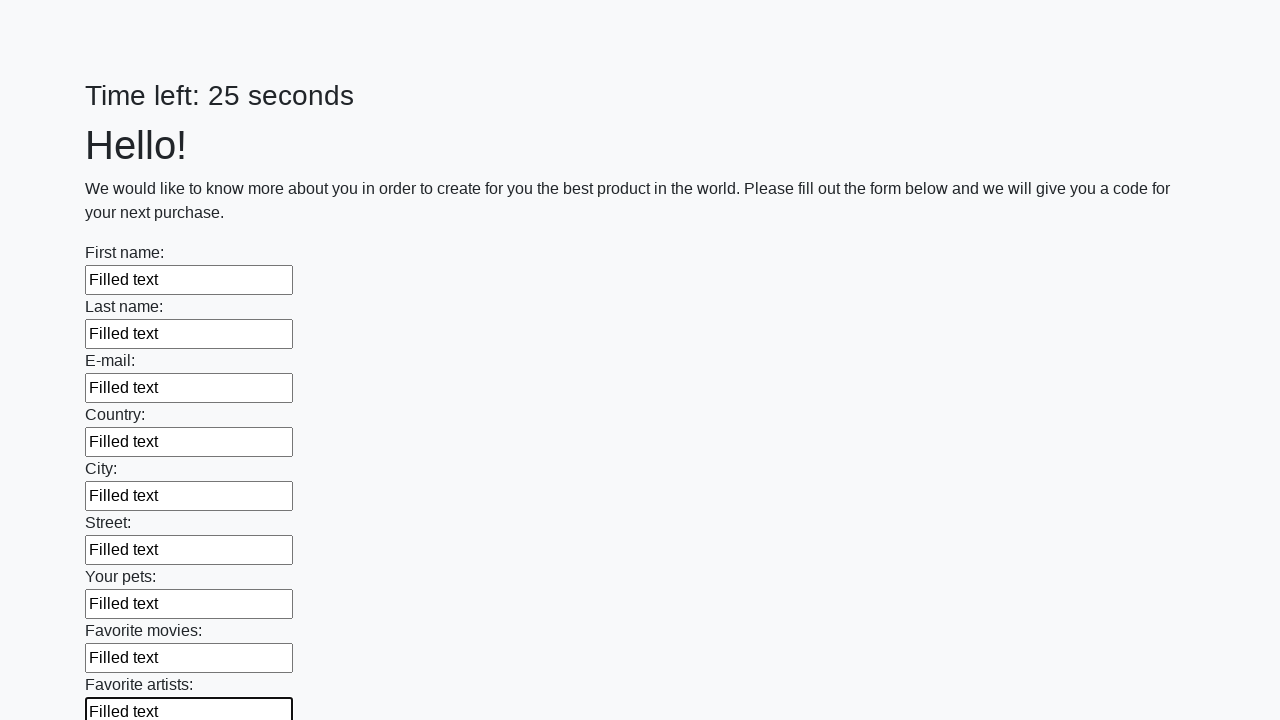

Filled input field with text on input >> nth=9
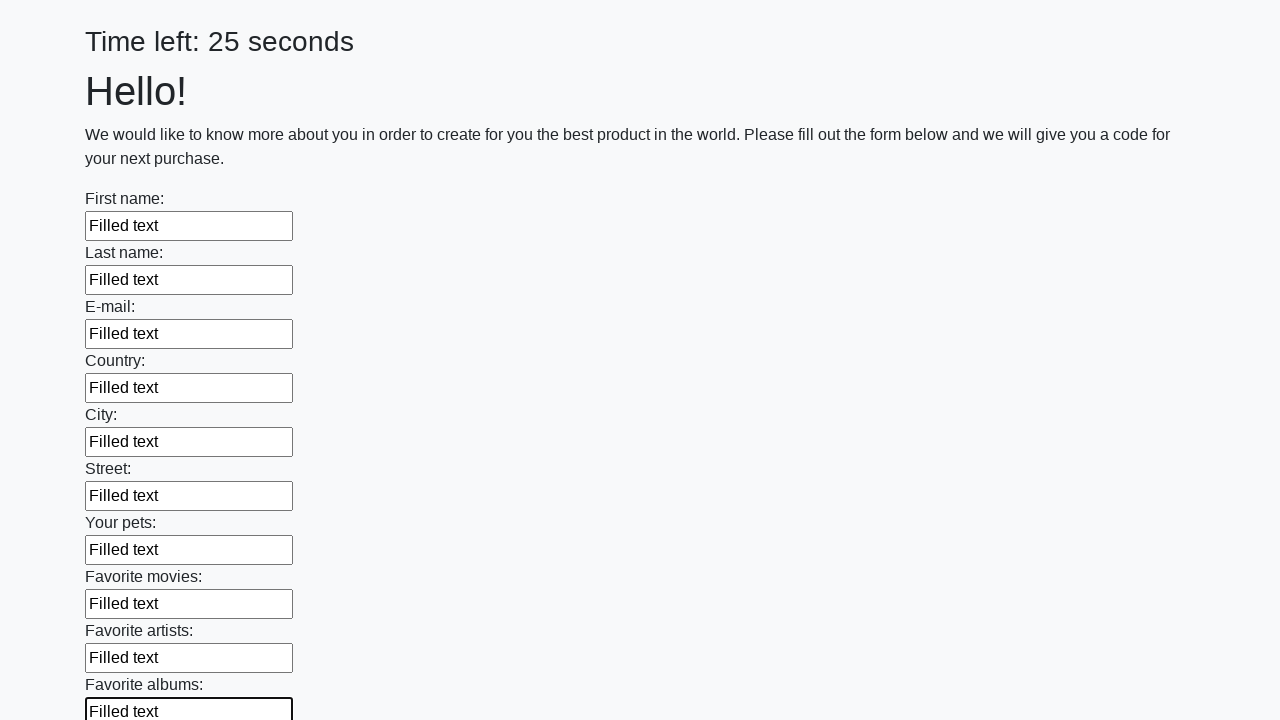

Filled input field with text on input >> nth=10
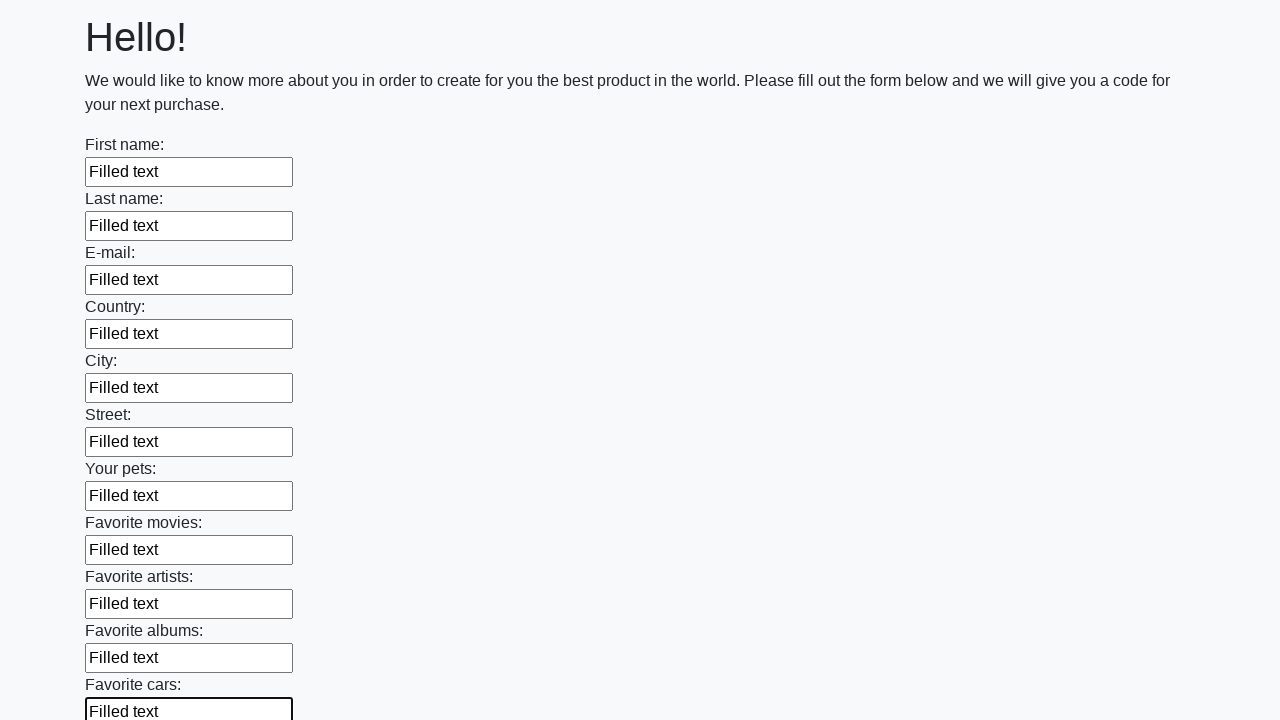

Filled input field with text on input >> nth=11
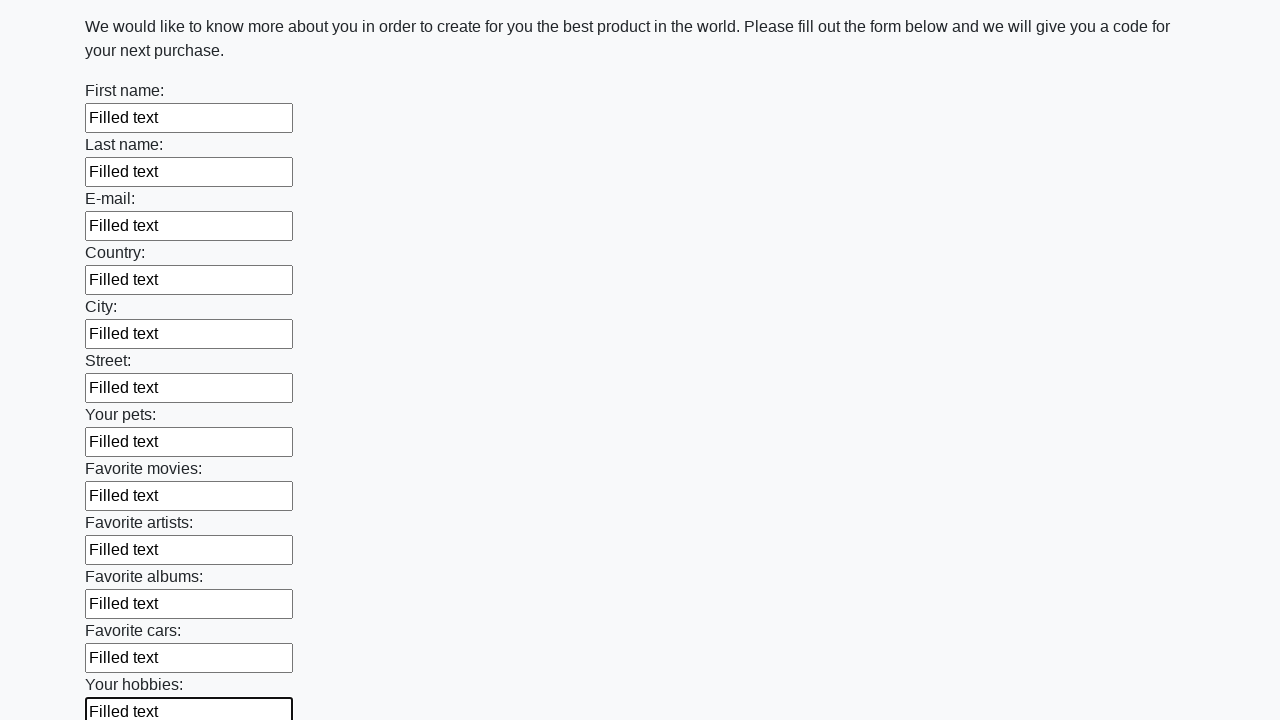

Filled input field with text on input >> nth=12
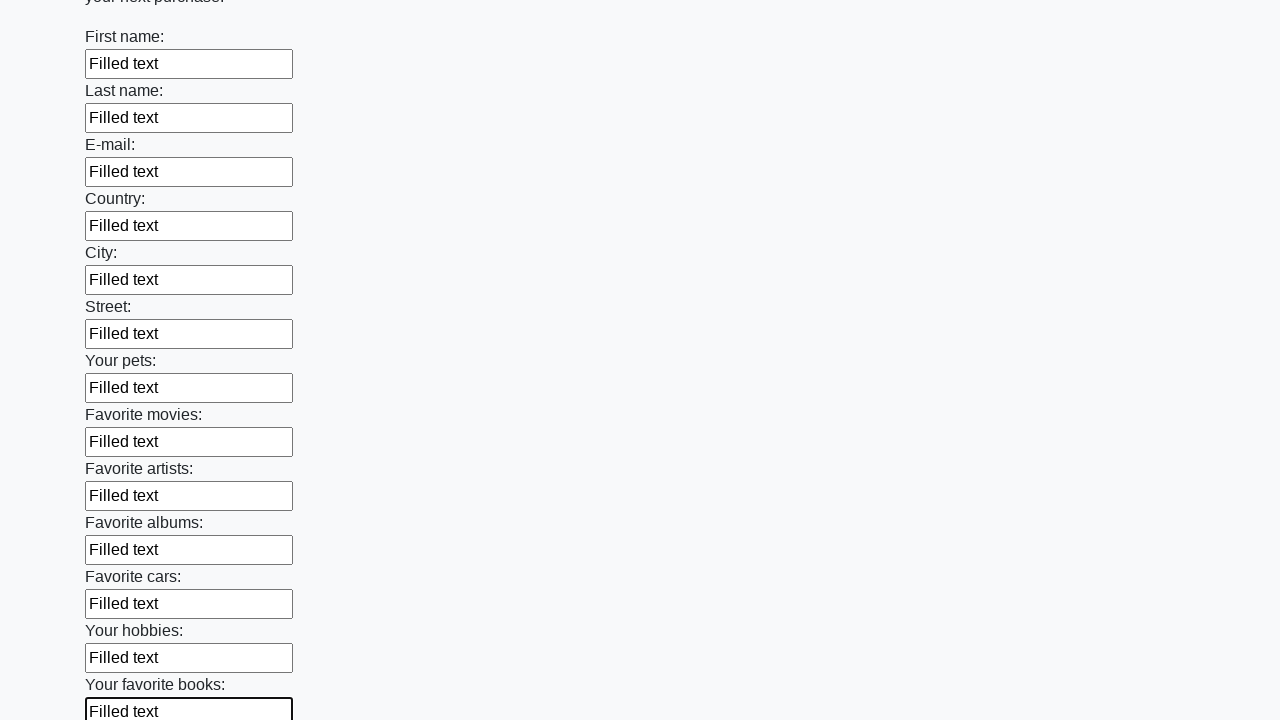

Filled input field with text on input >> nth=13
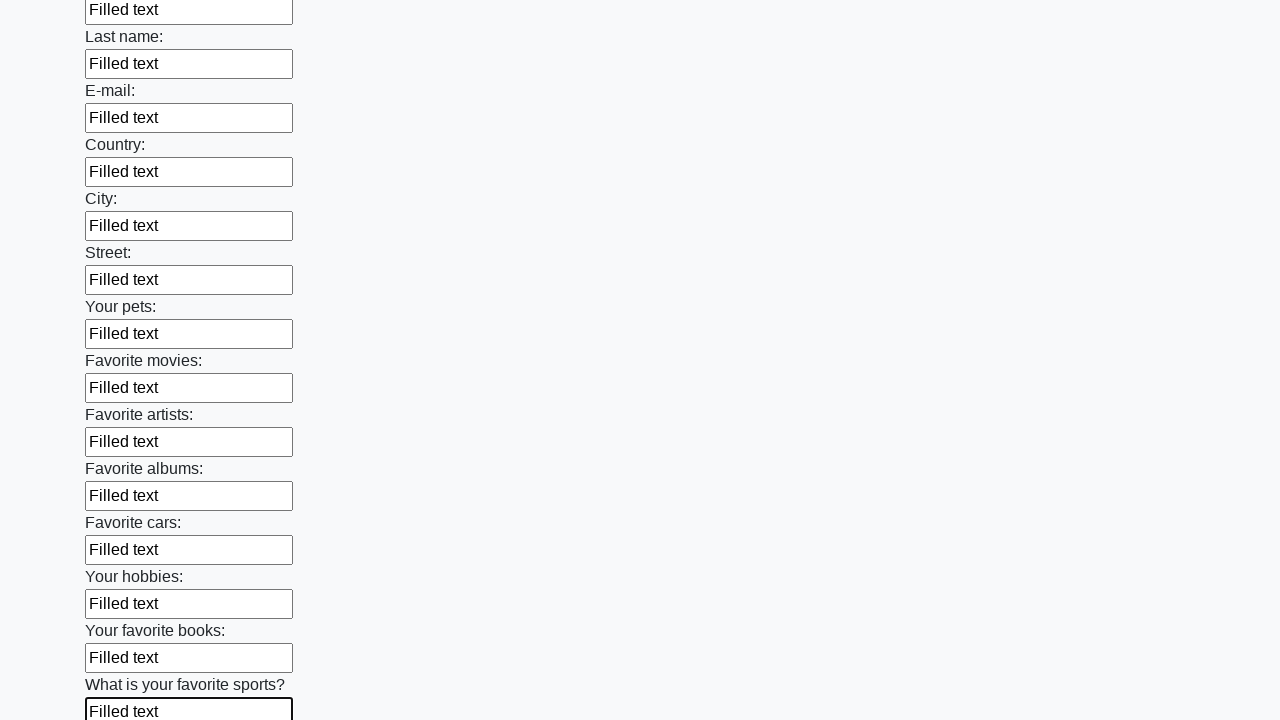

Filled input field with text on input >> nth=14
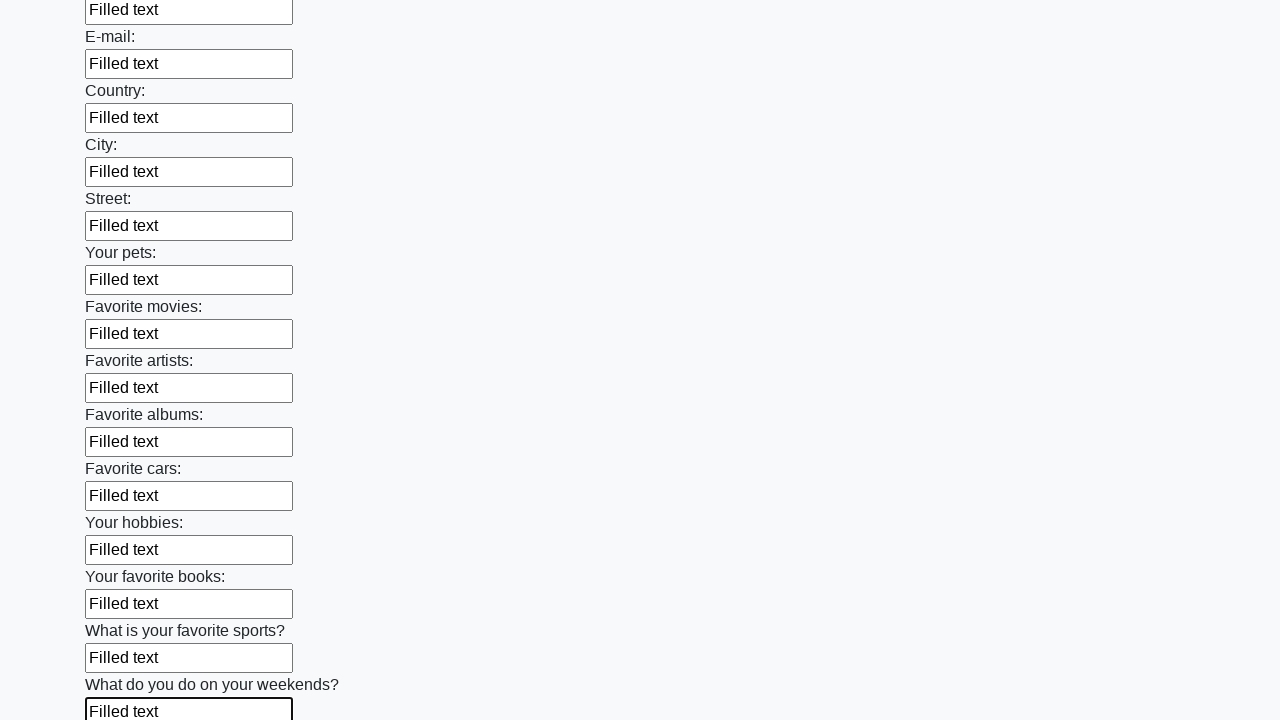

Filled input field with text on input >> nth=15
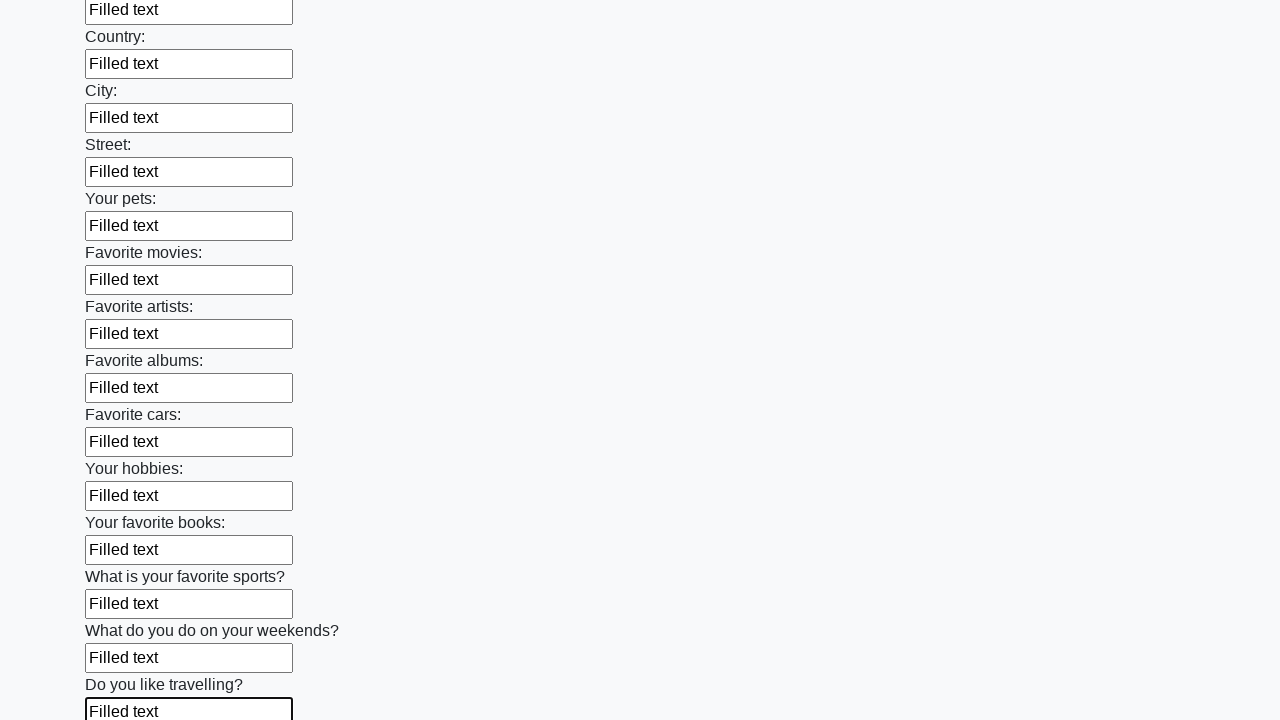

Filled input field with text on input >> nth=16
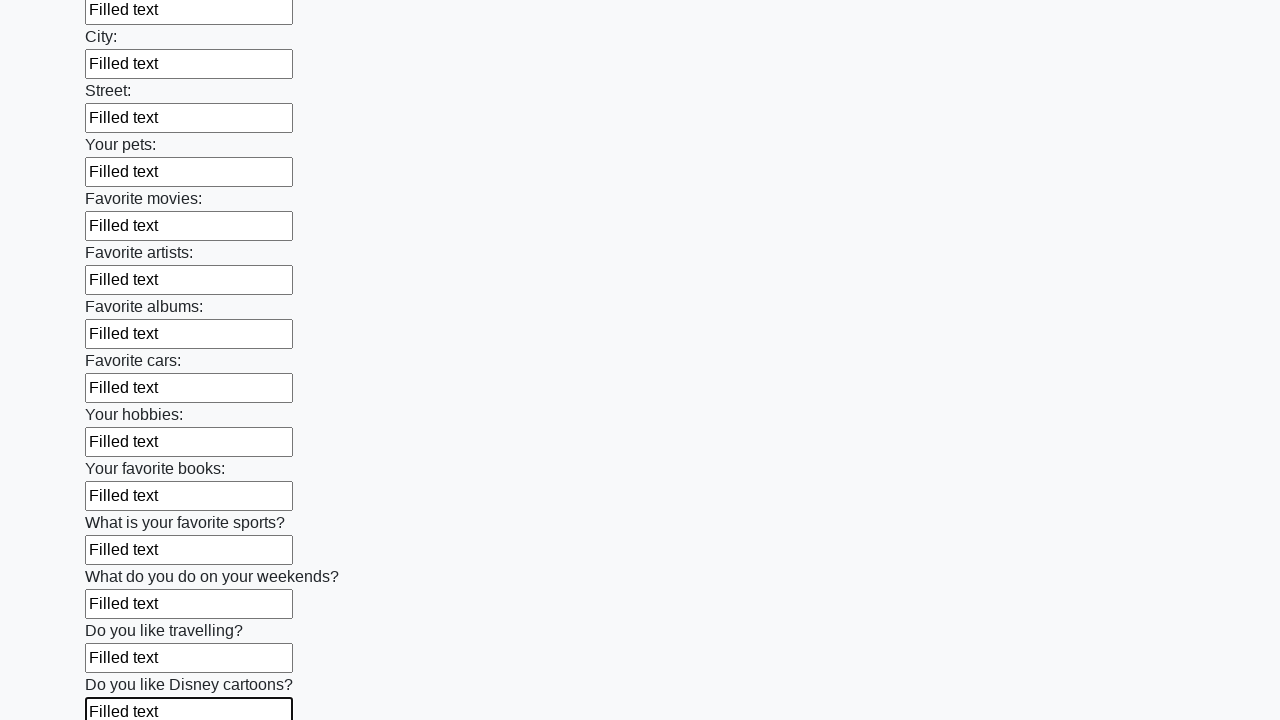

Filled input field with text on input >> nth=17
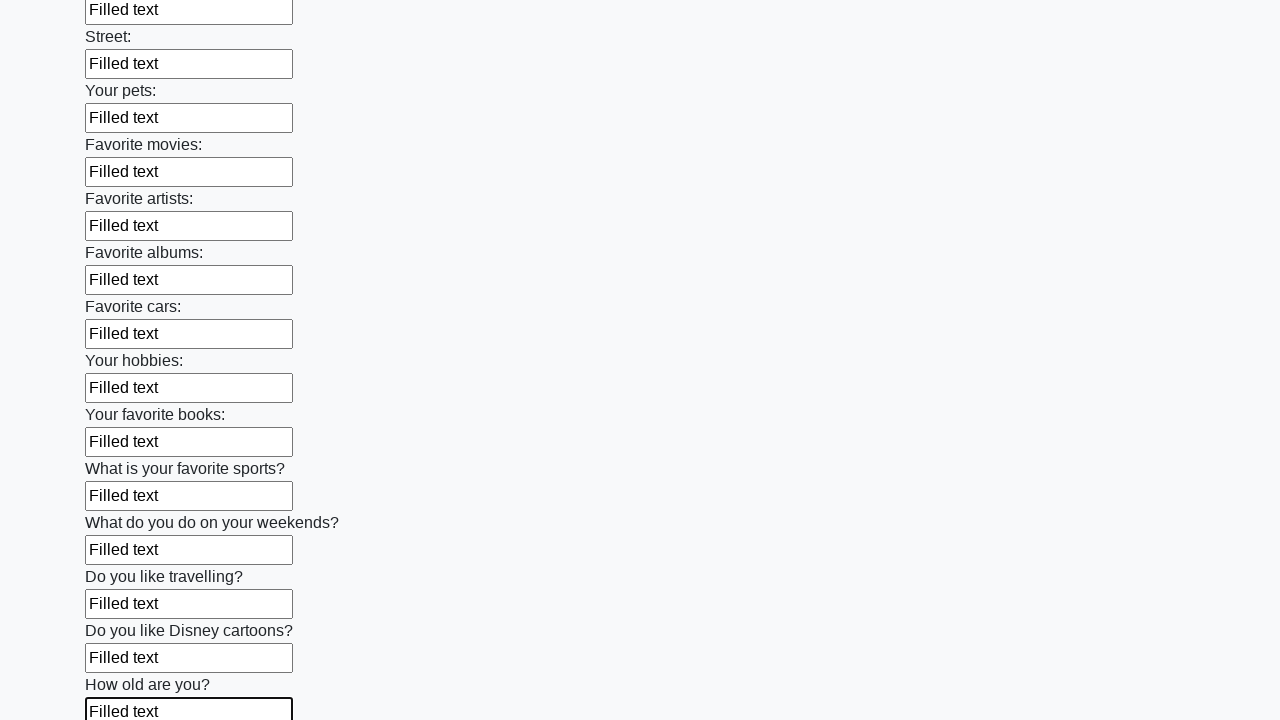

Filled input field with text on input >> nth=18
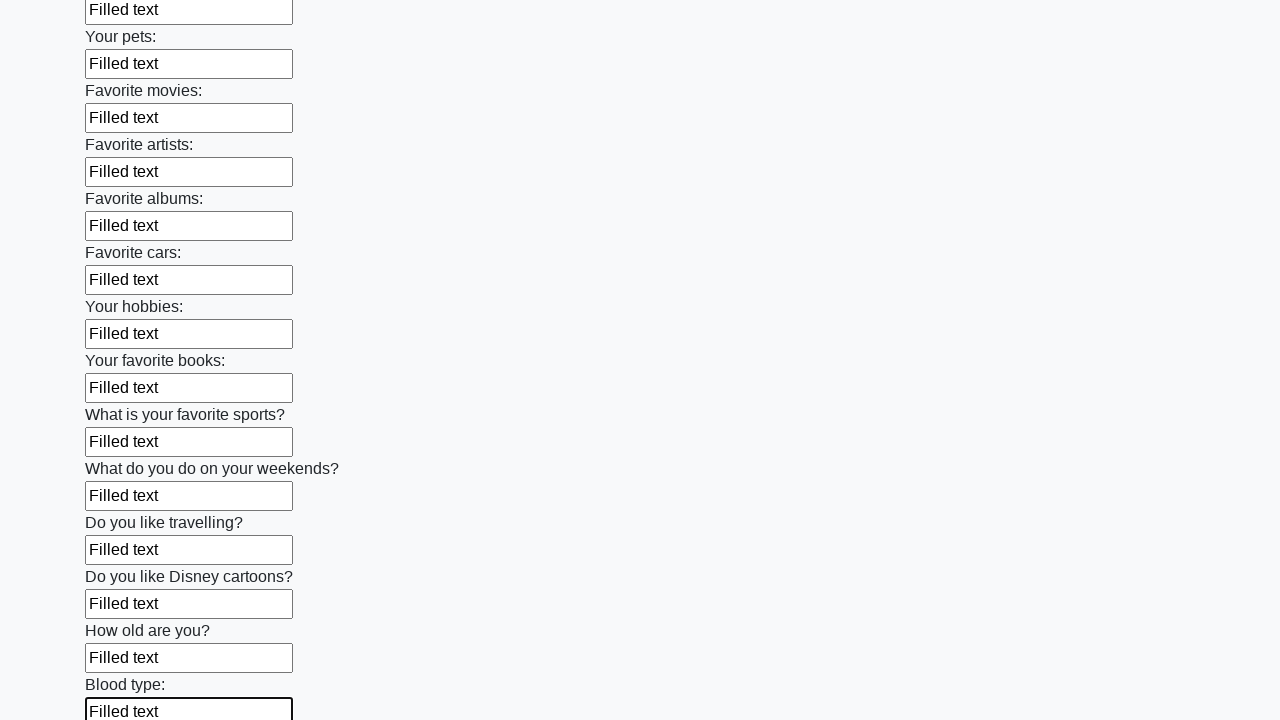

Filled input field with text on input >> nth=19
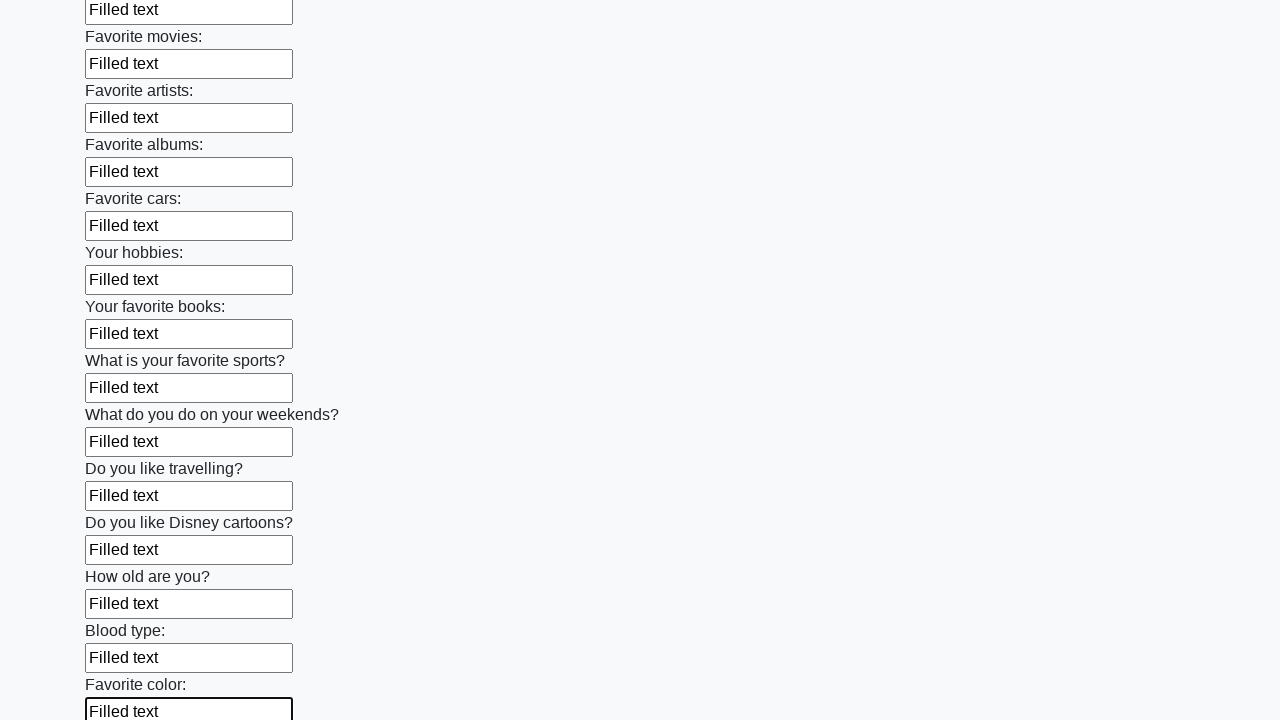

Filled input field with text on input >> nth=20
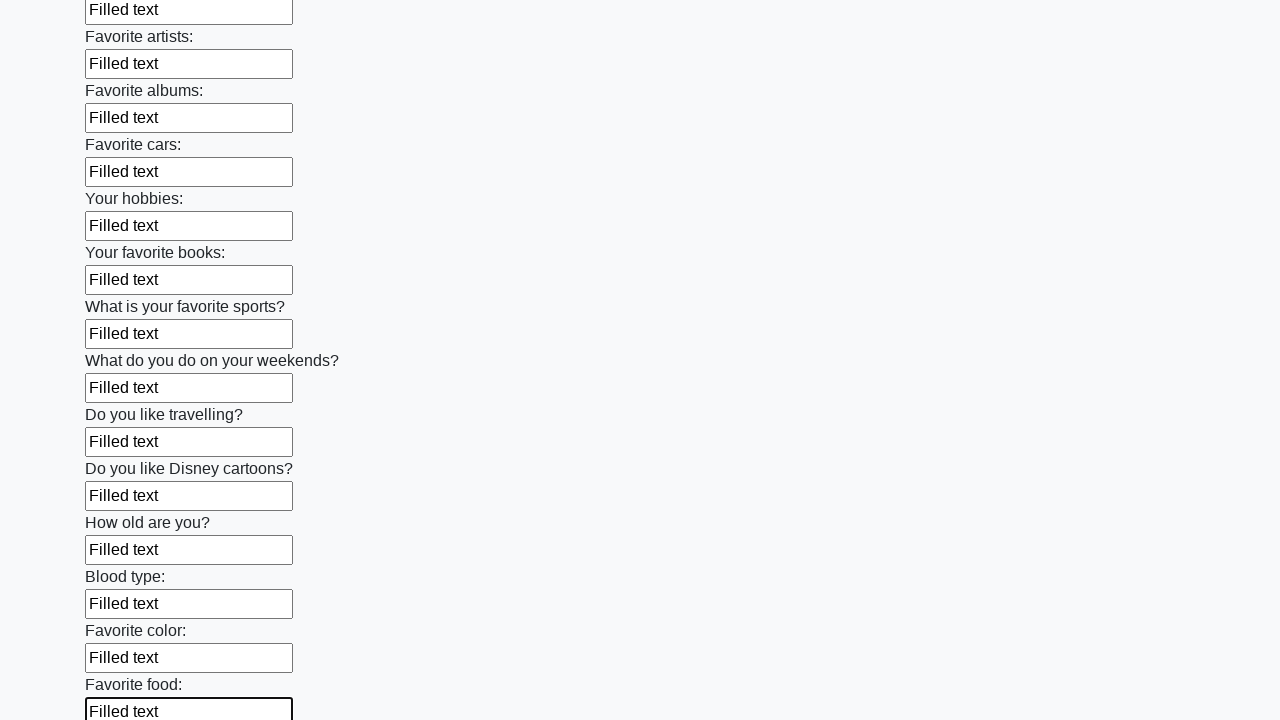

Filled input field with text on input >> nth=21
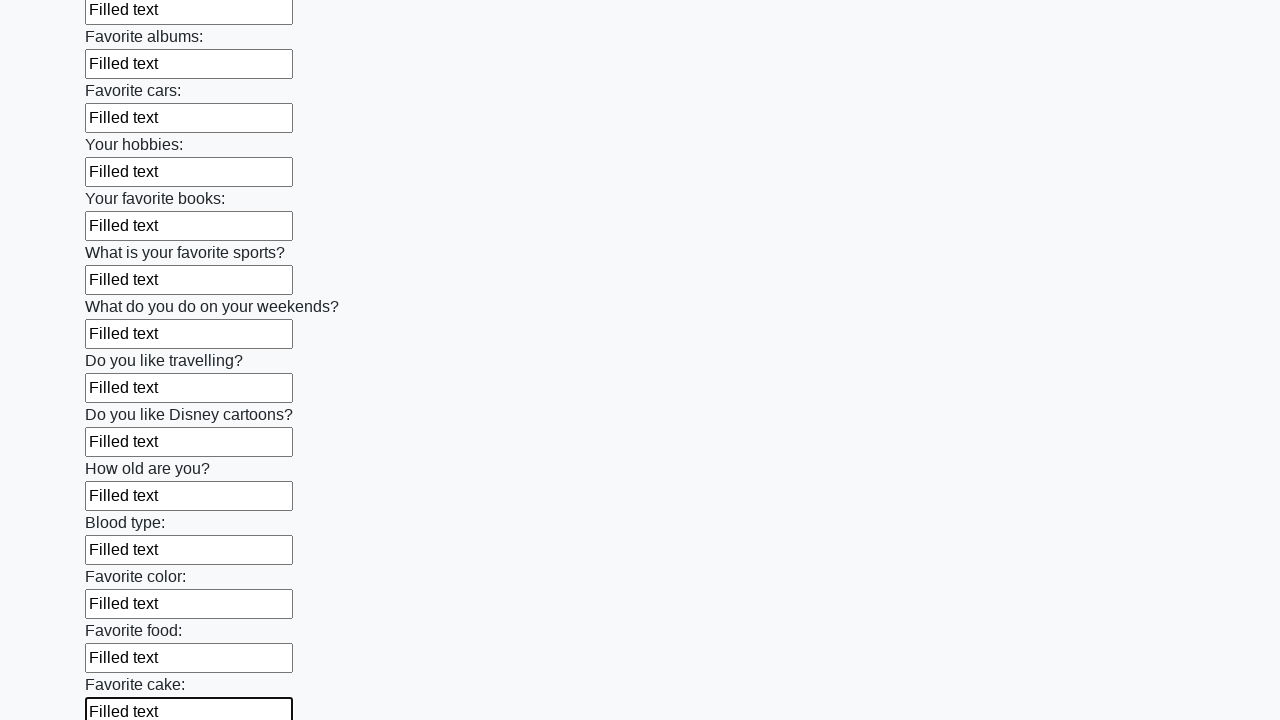

Filled input field with text on input >> nth=22
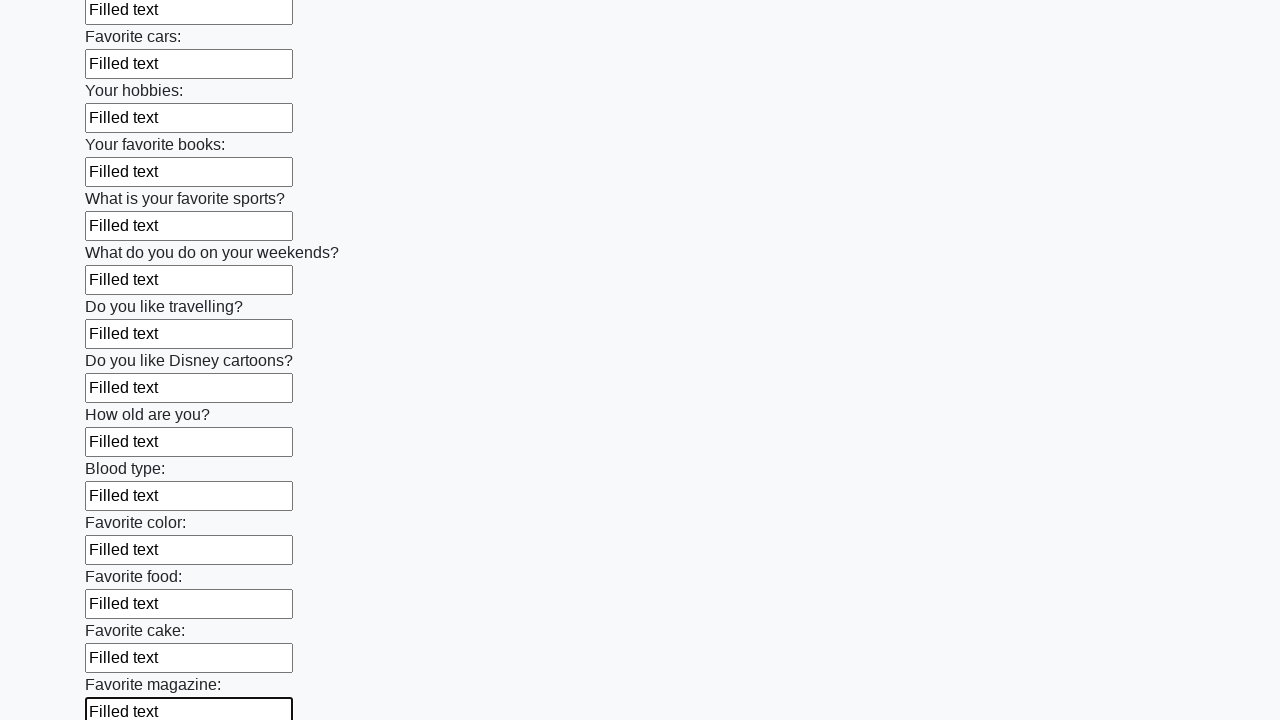

Filled input field with text on input >> nth=23
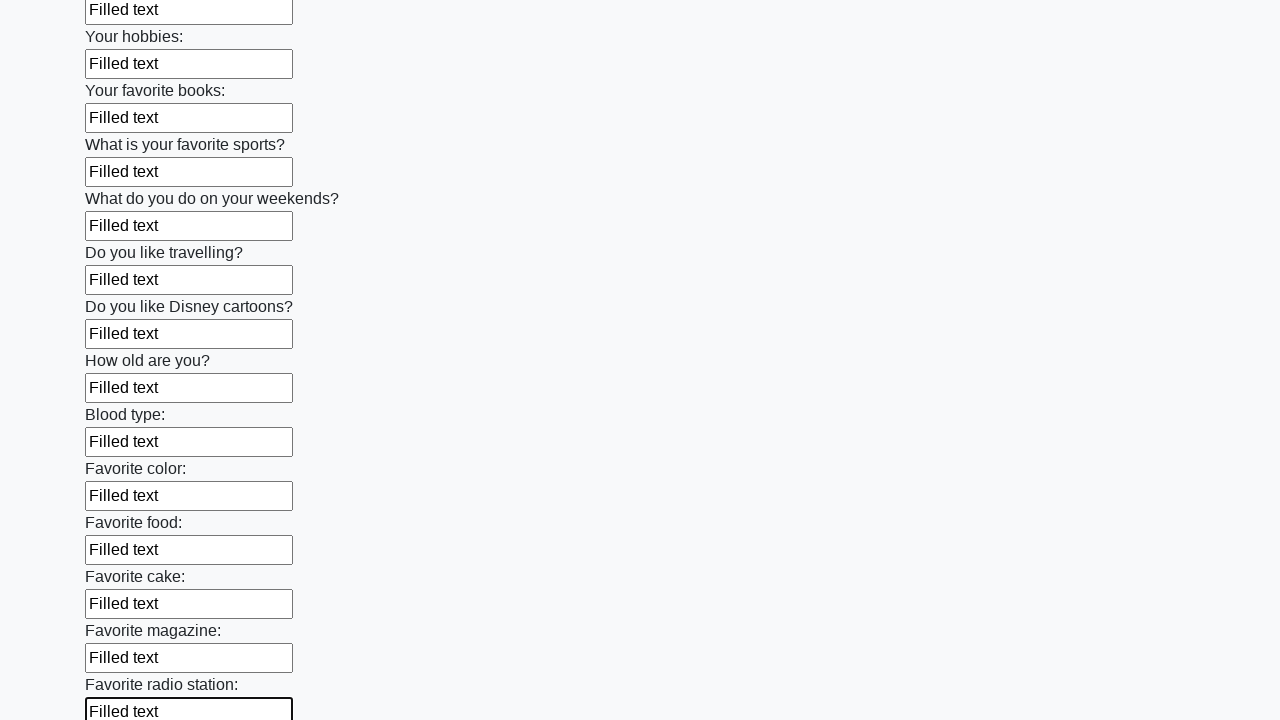

Filled input field with text on input >> nth=24
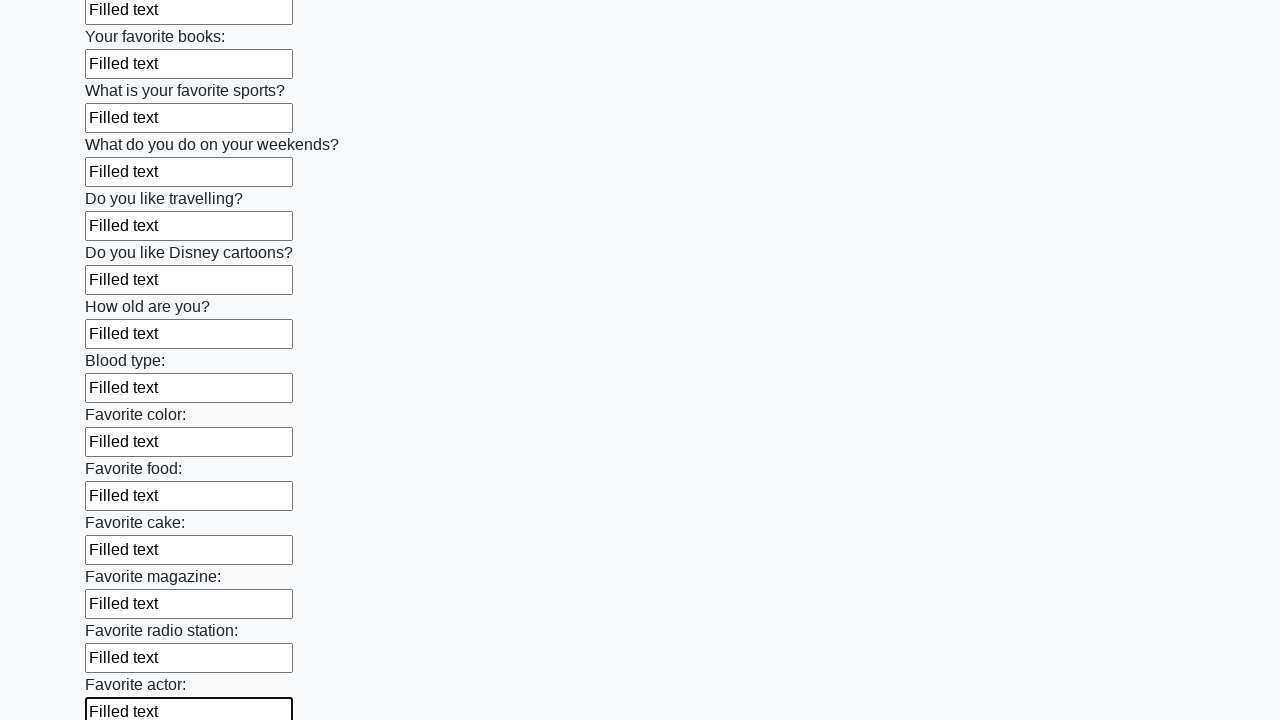

Filled input field with text on input >> nth=25
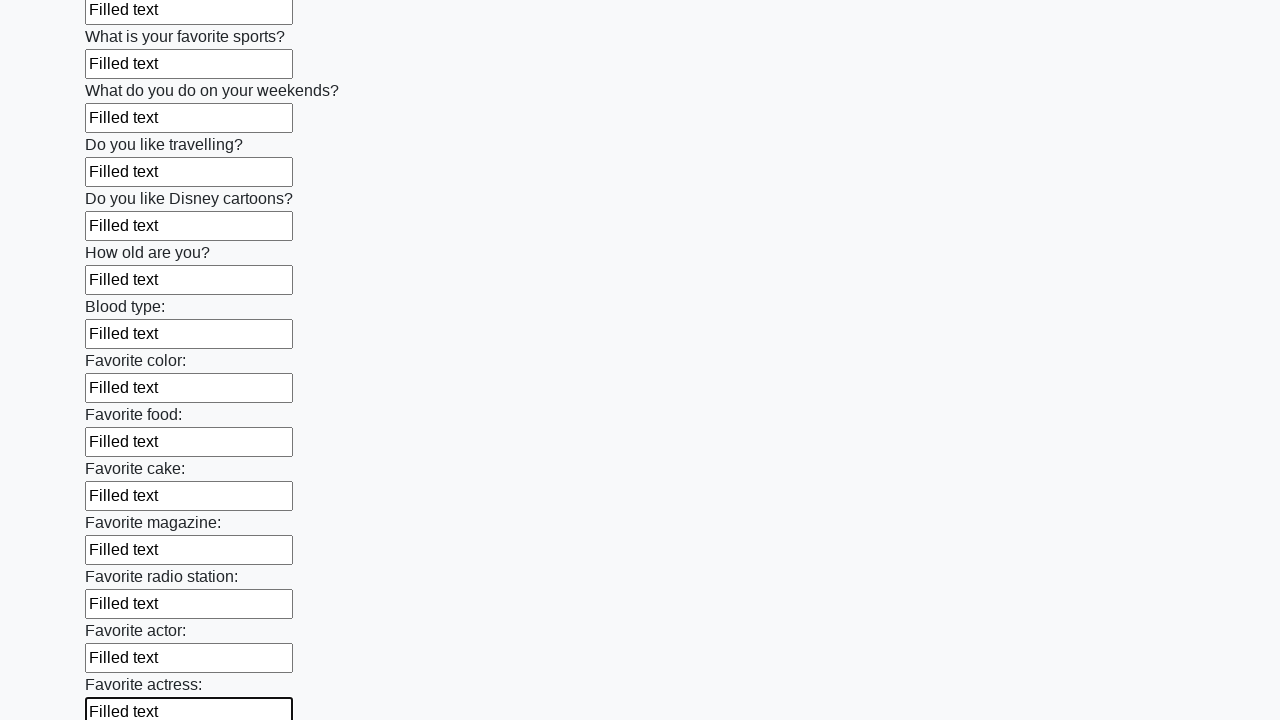

Filled input field with text on input >> nth=26
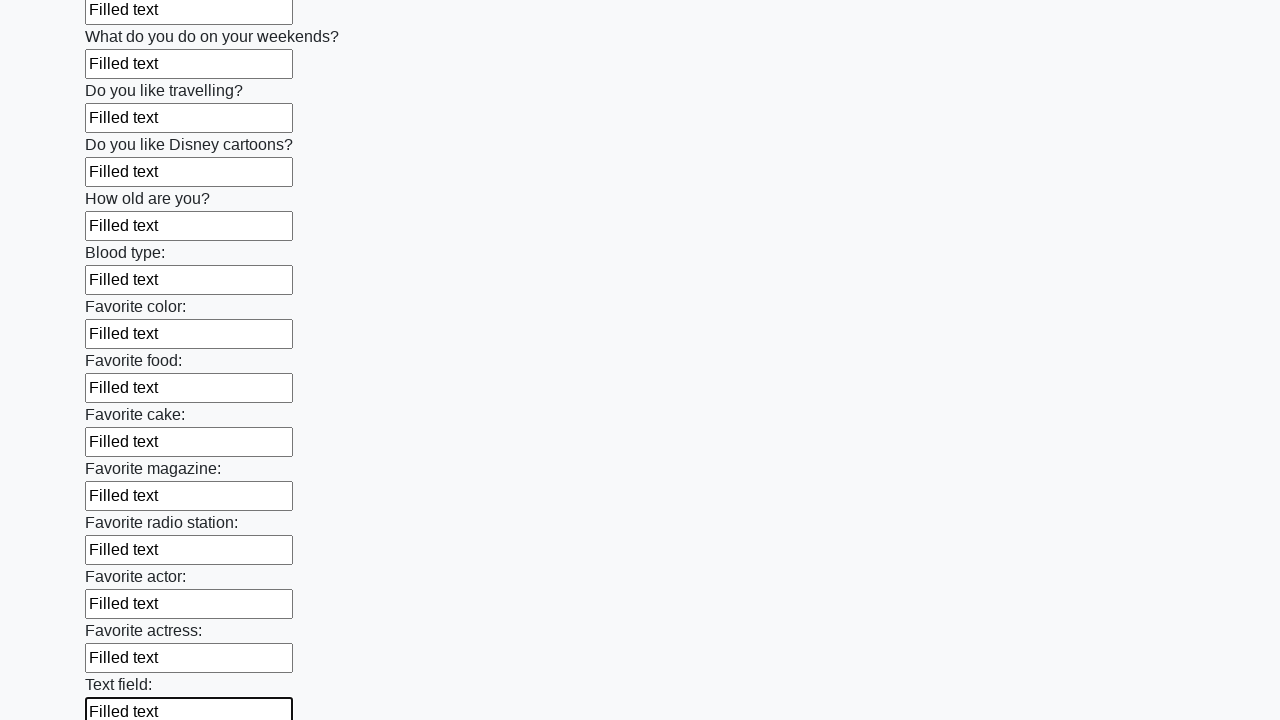

Filled input field with text on input >> nth=27
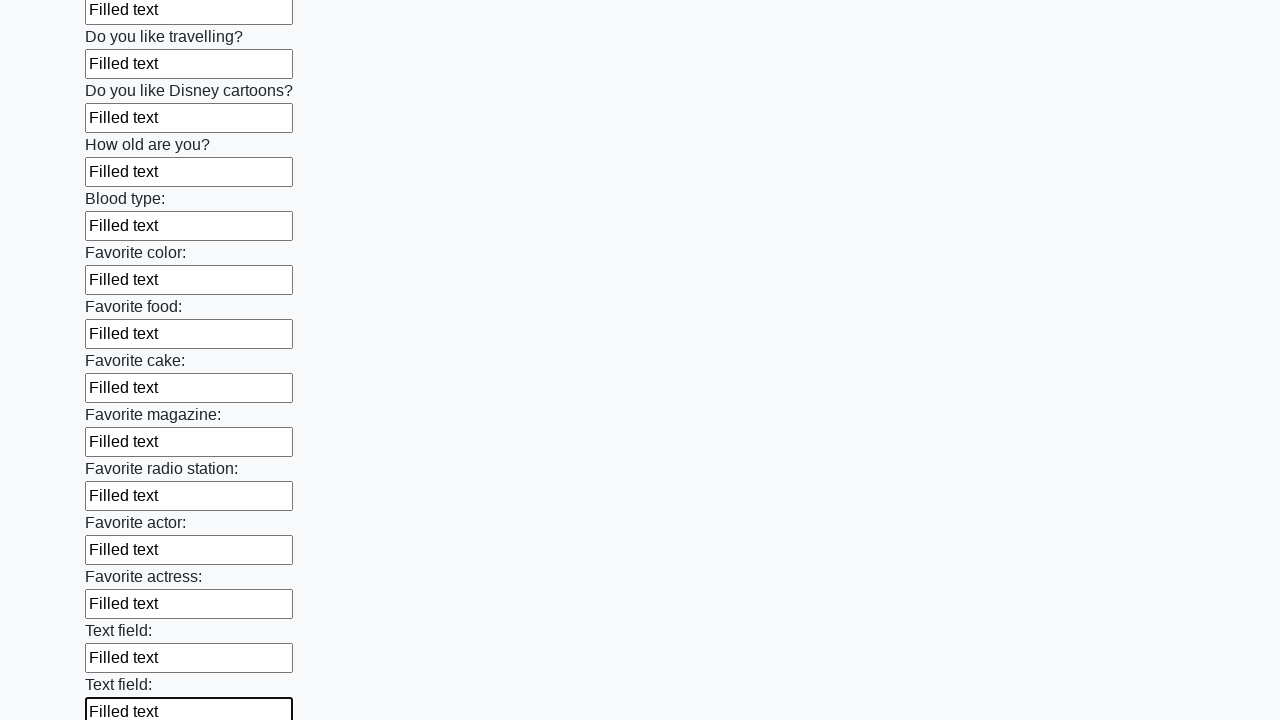

Filled input field with text on input >> nth=28
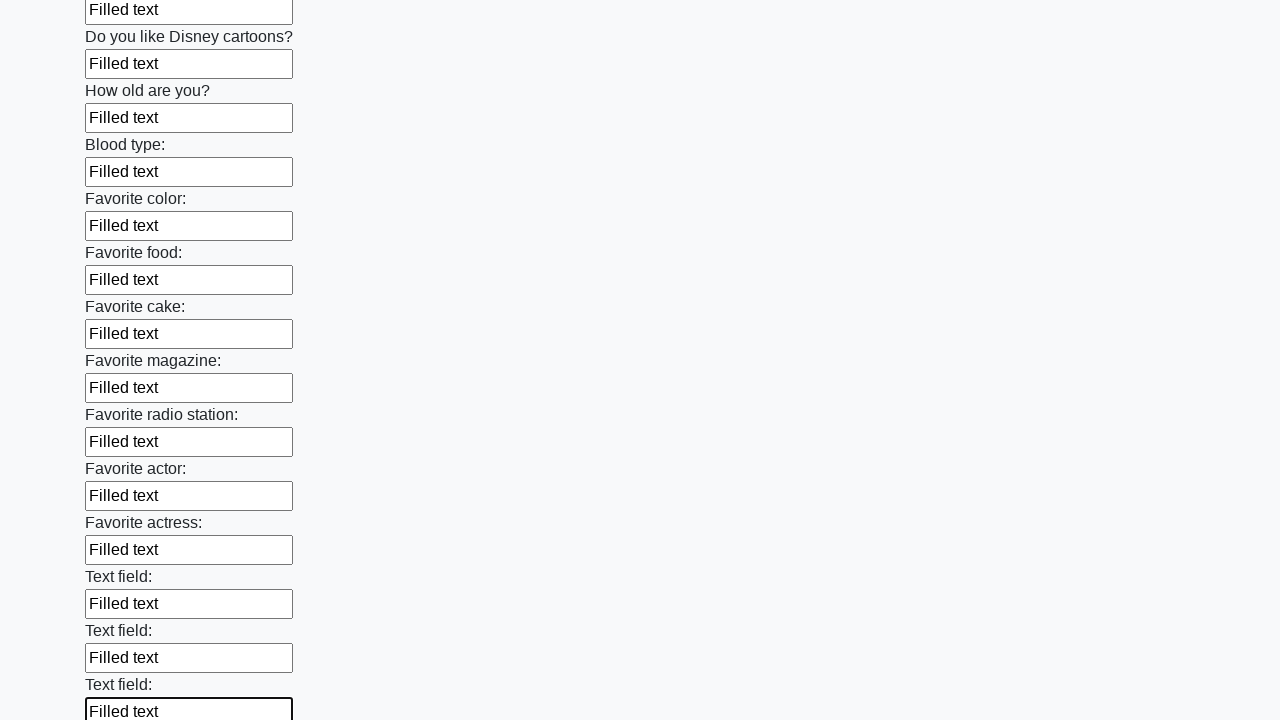

Filled input field with text on input >> nth=29
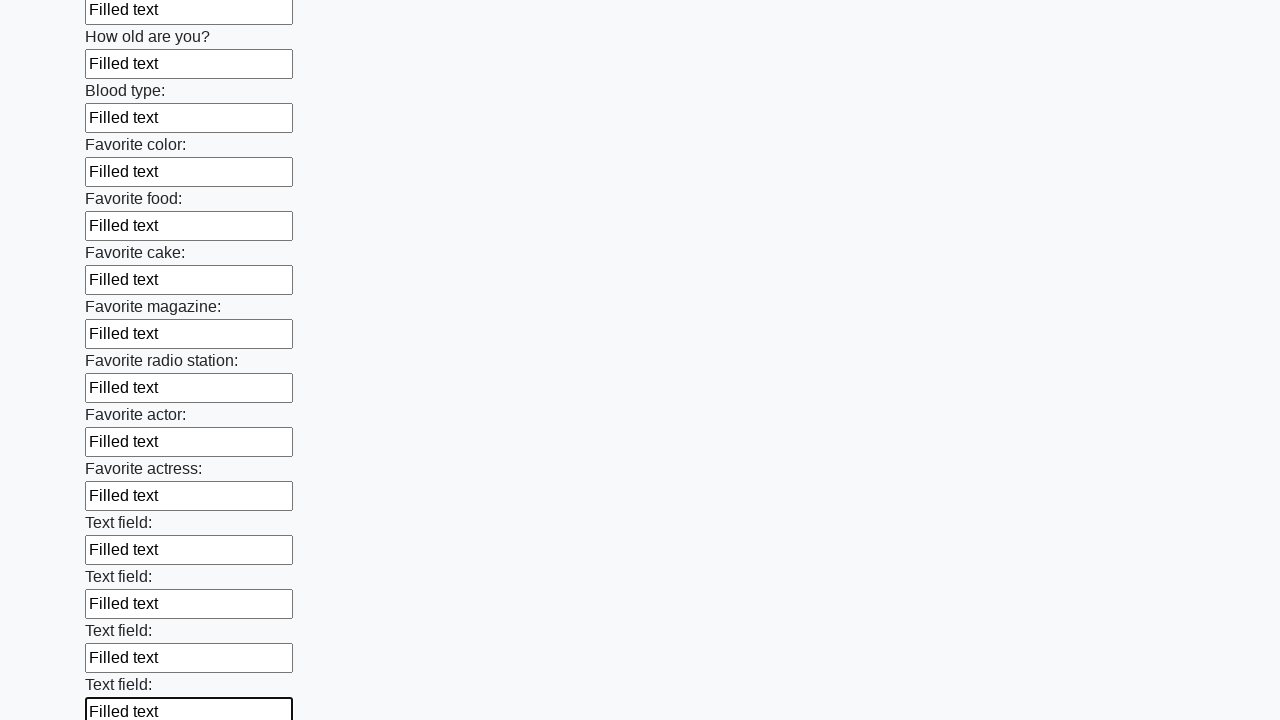

Filled input field with text on input >> nth=30
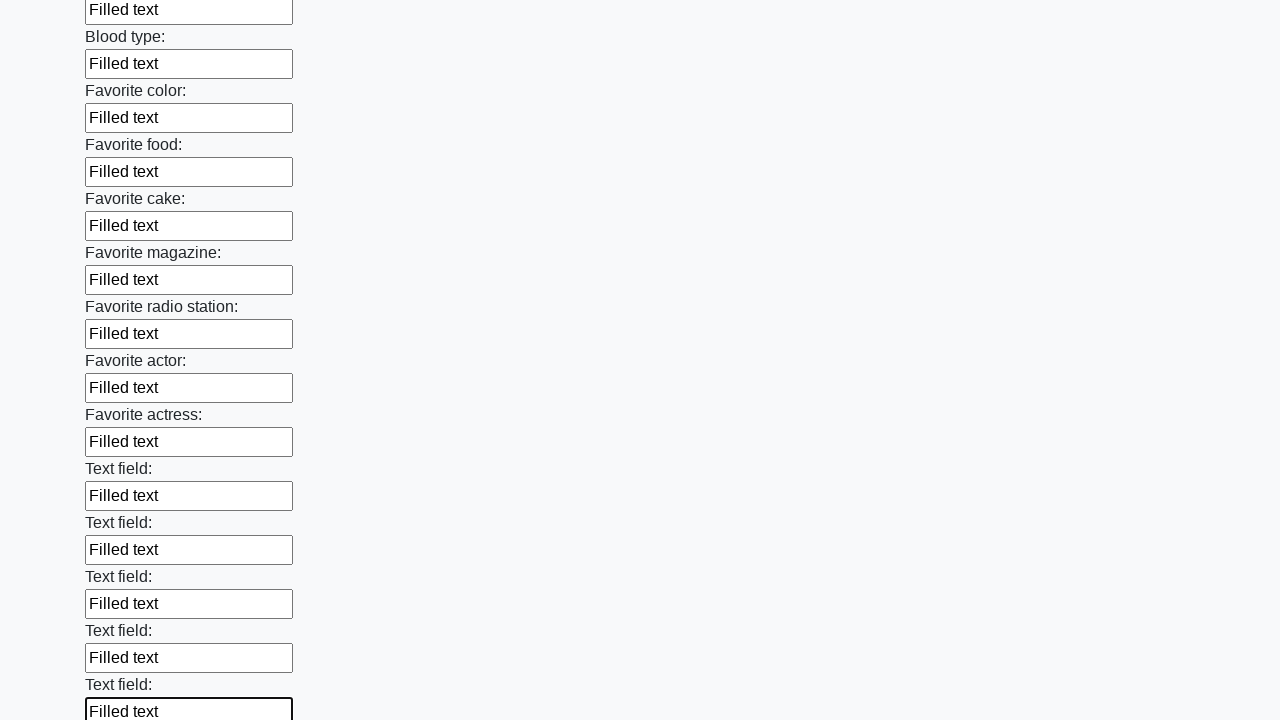

Filled input field with text on input >> nth=31
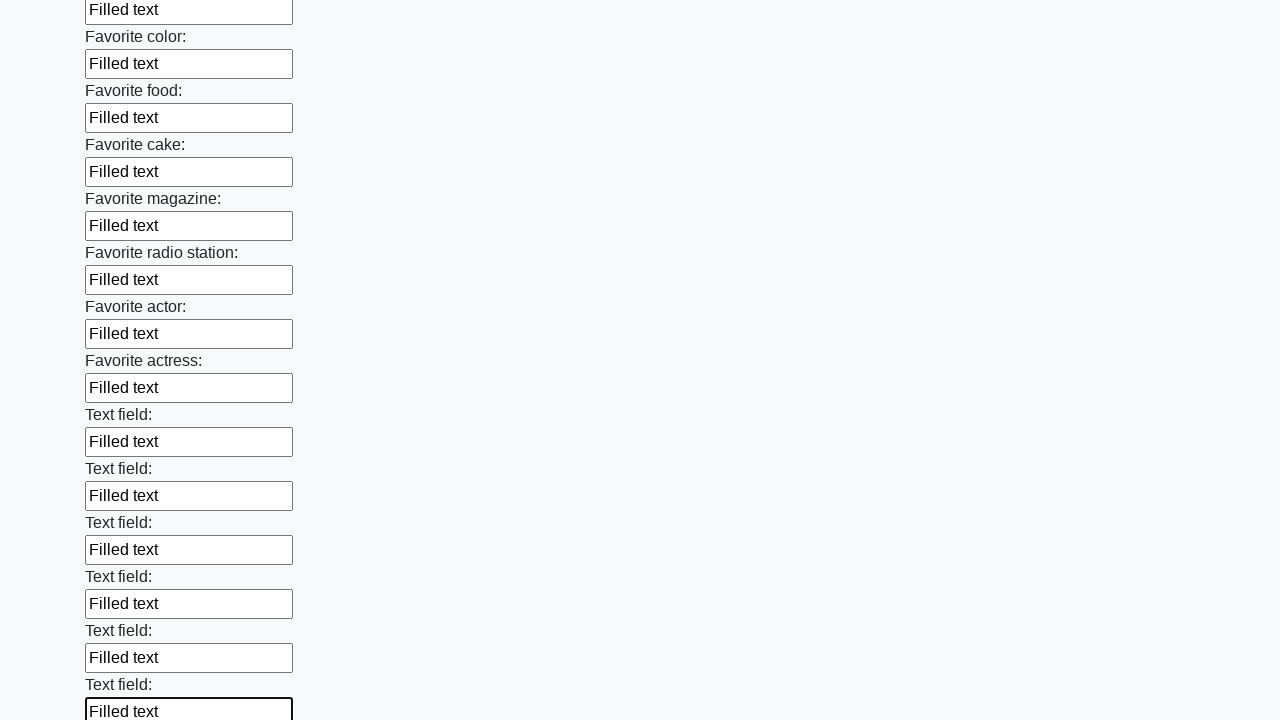

Filled input field with text on input >> nth=32
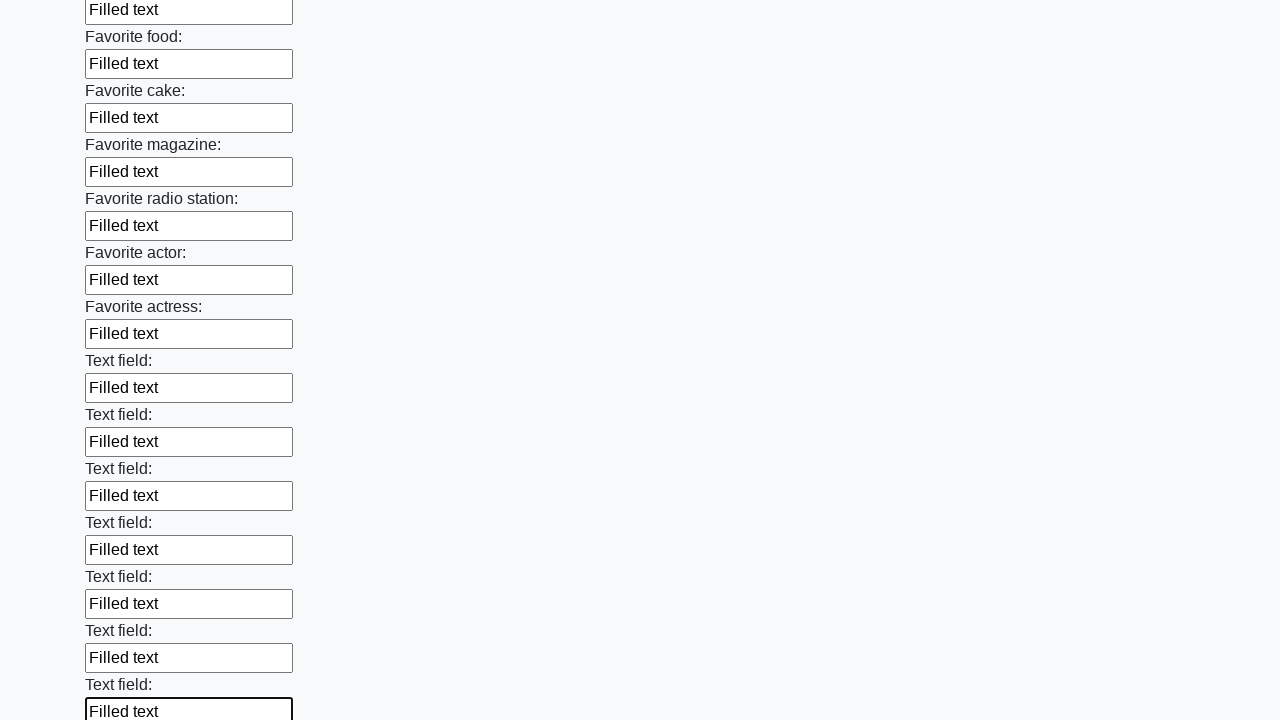

Filled input field with text on input >> nth=33
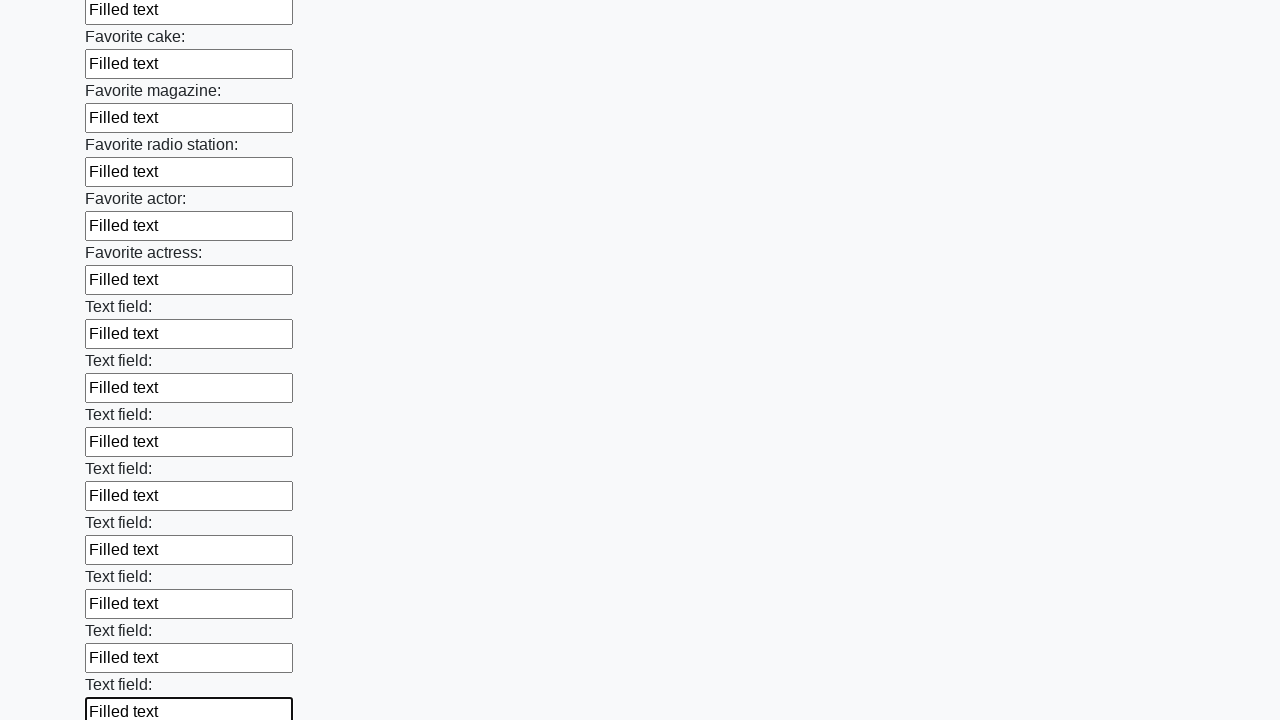

Filled input field with text on input >> nth=34
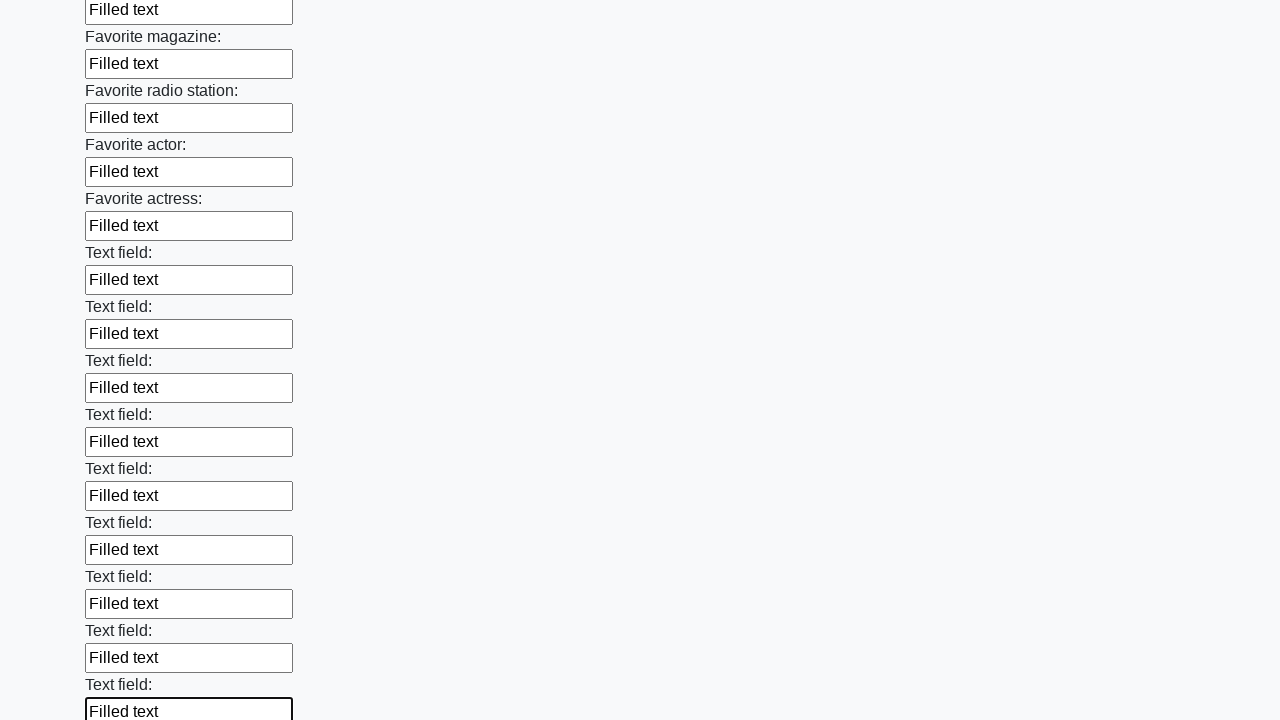

Filled input field with text on input >> nth=35
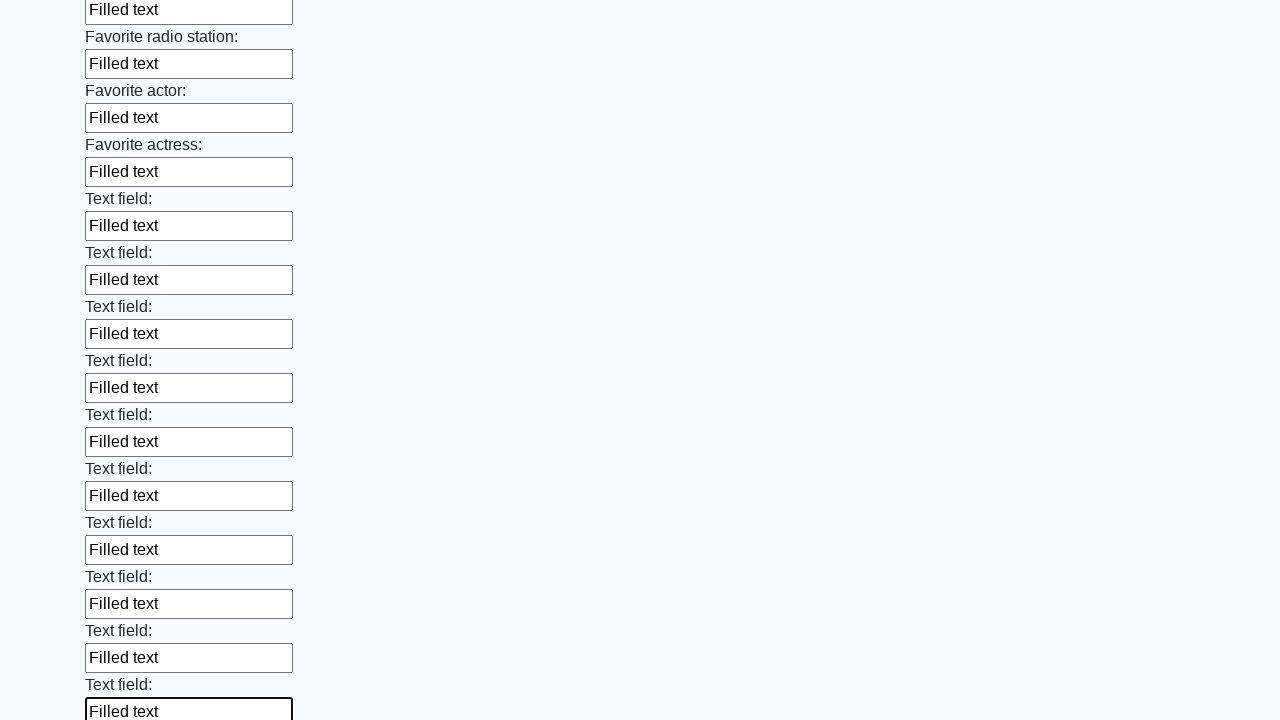

Filled input field with text on input >> nth=36
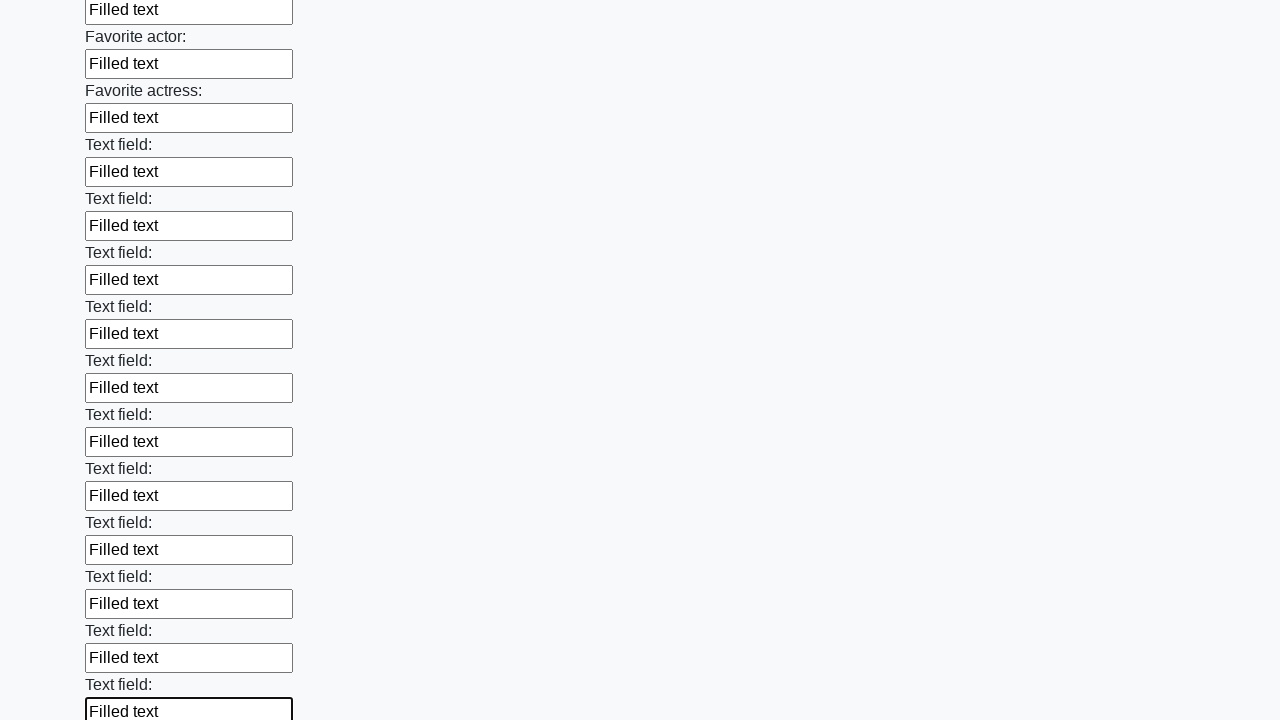

Filled input field with text on input >> nth=37
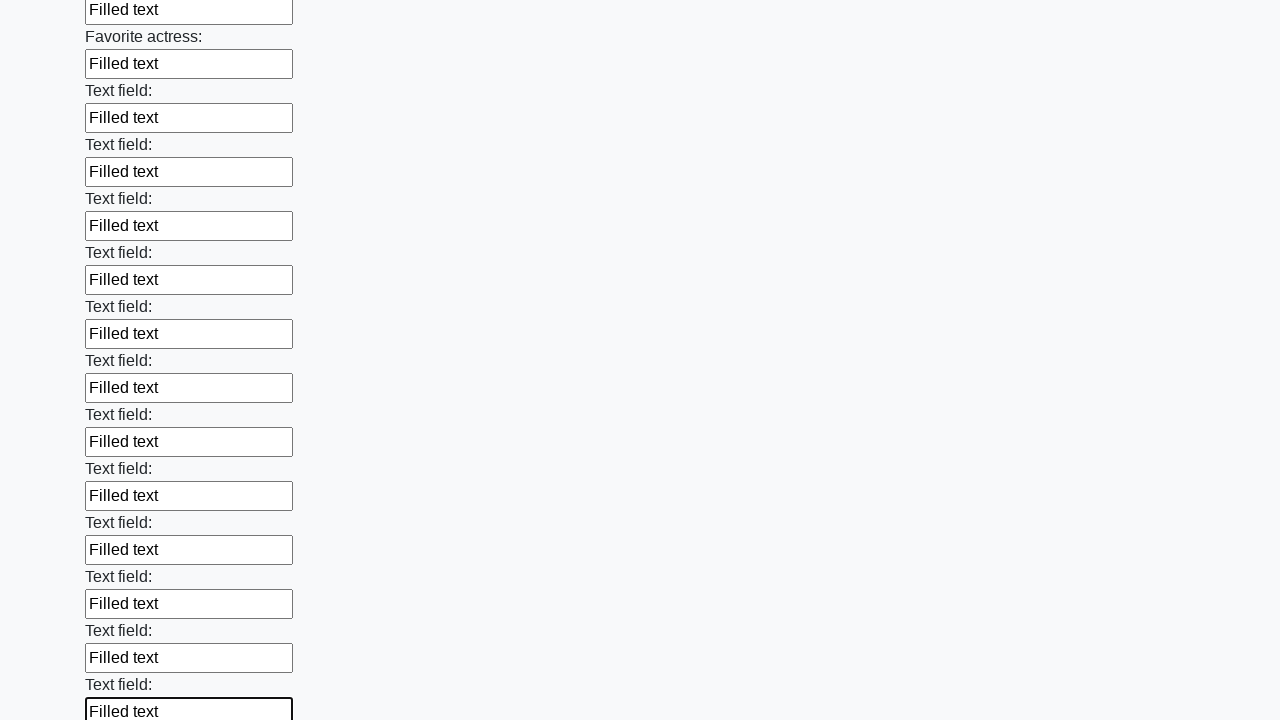

Filled input field with text on input >> nth=38
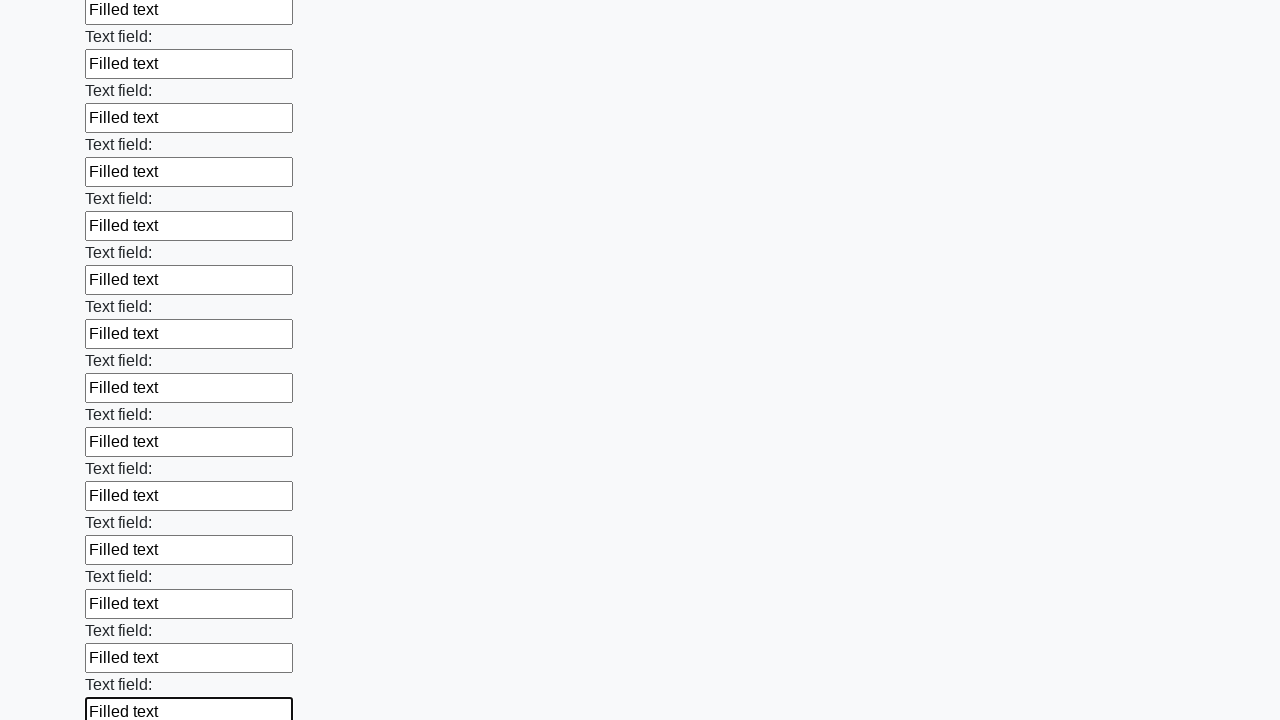

Filled input field with text on input >> nth=39
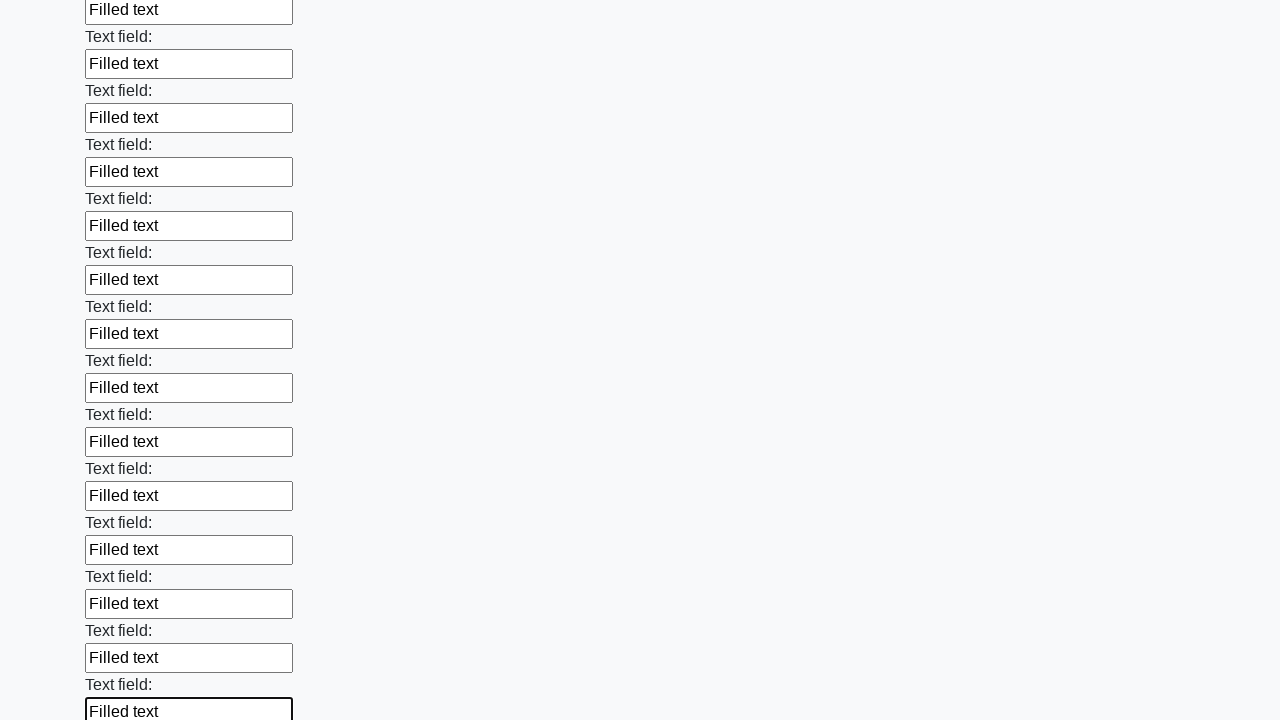

Filled input field with text on input >> nth=40
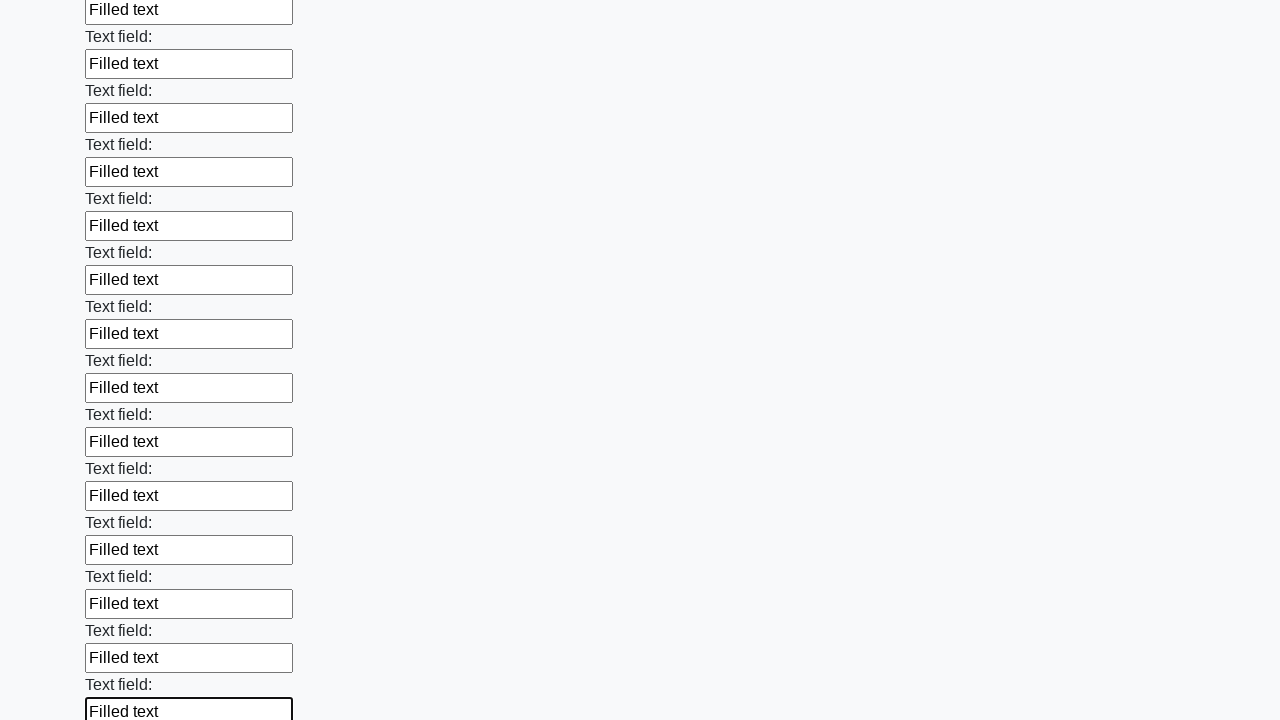

Filled input field with text on input >> nth=41
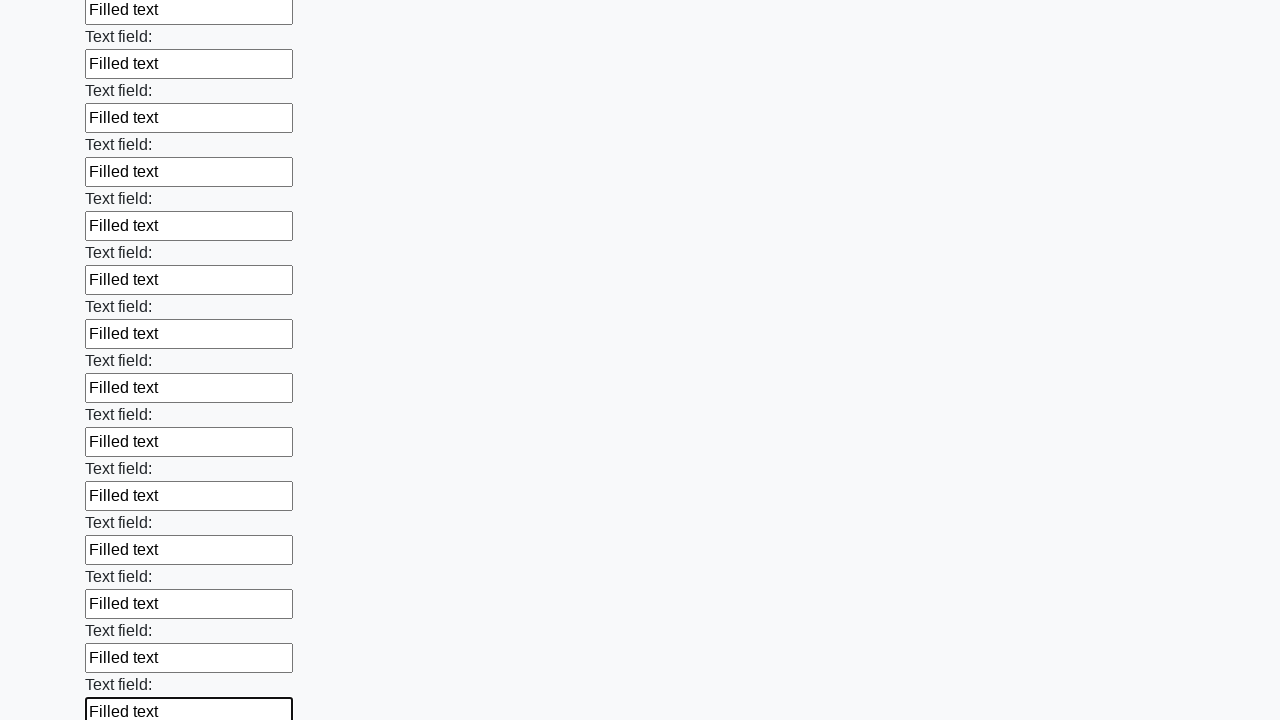

Filled input field with text on input >> nth=42
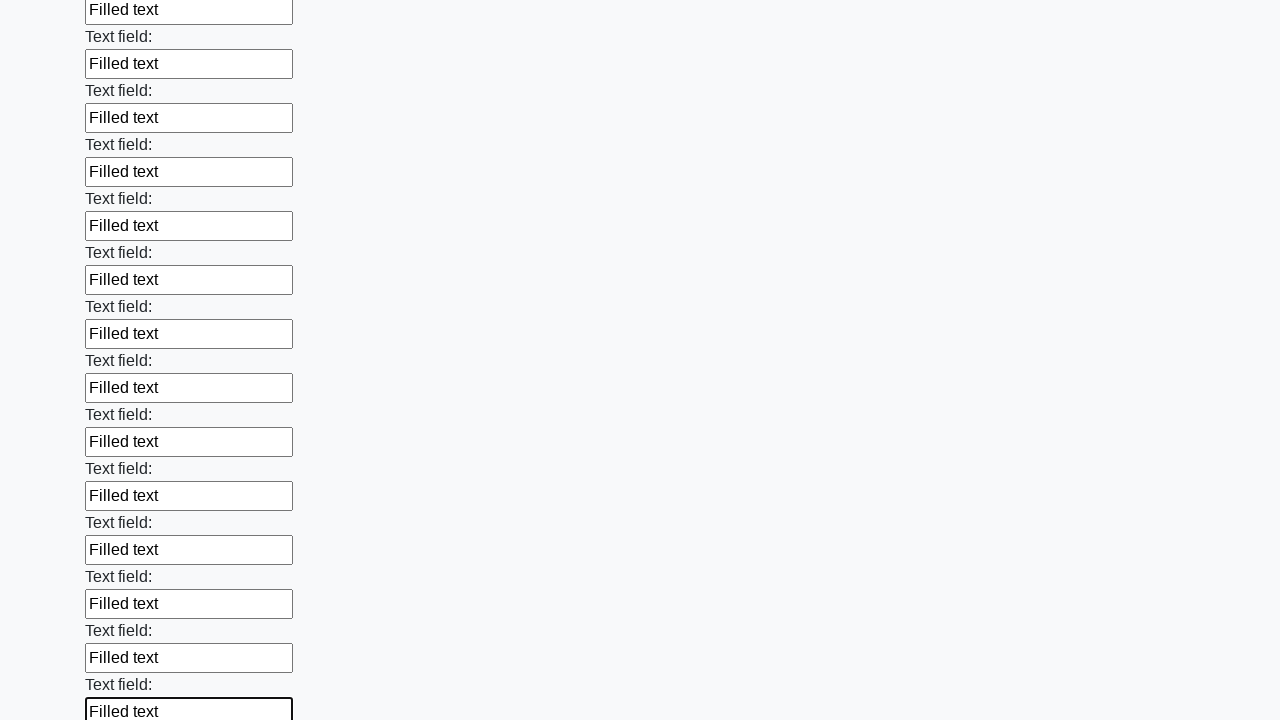

Filled input field with text on input >> nth=43
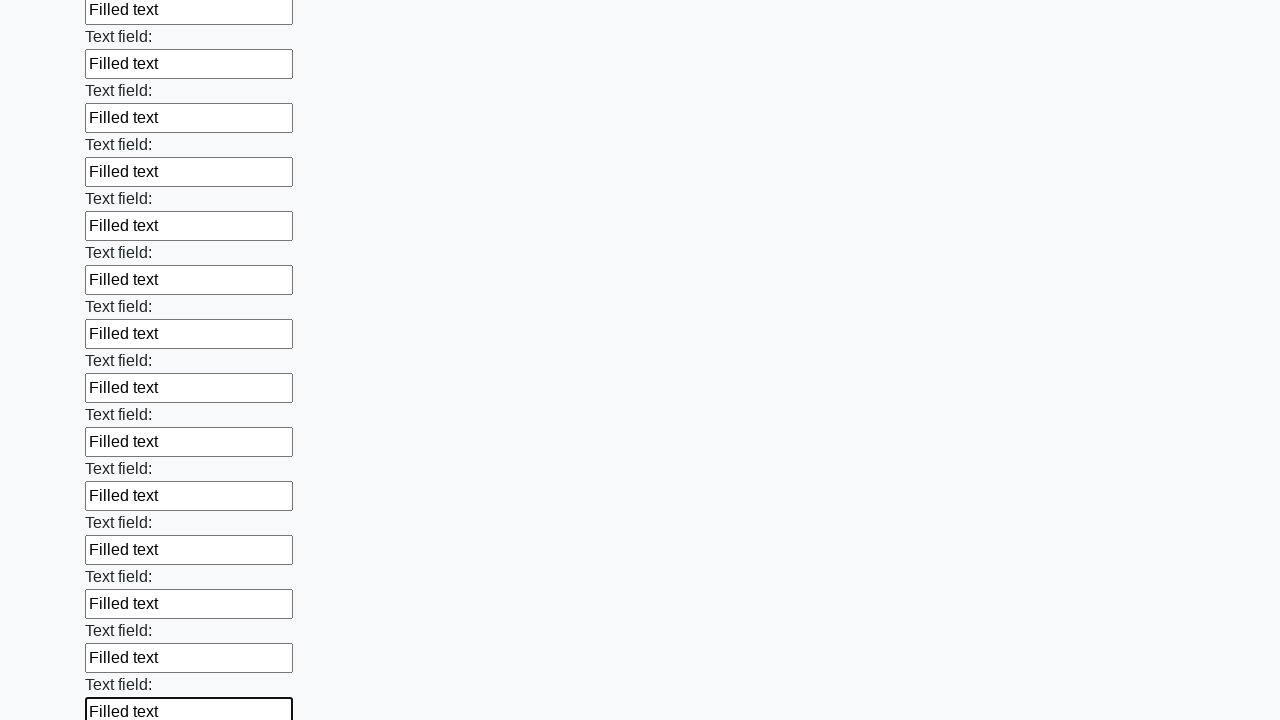

Filled input field with text on input >> nth=44
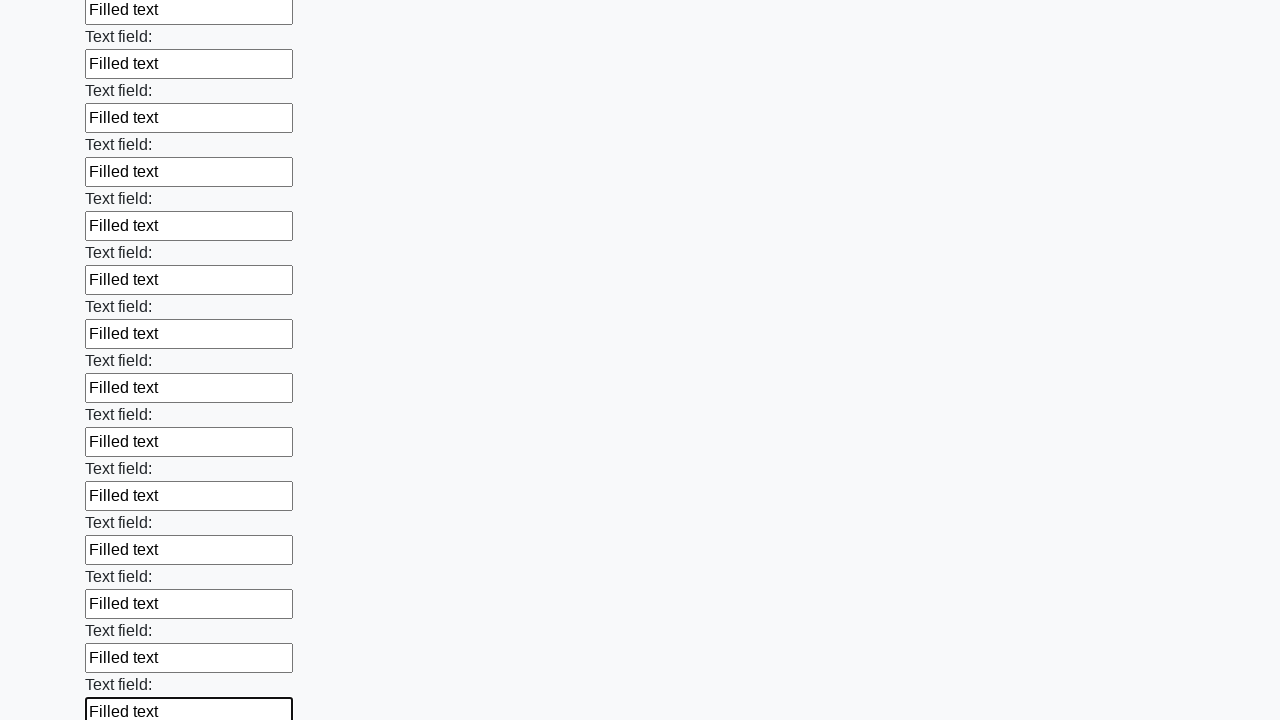

Filled input field with text on input >> nth=45
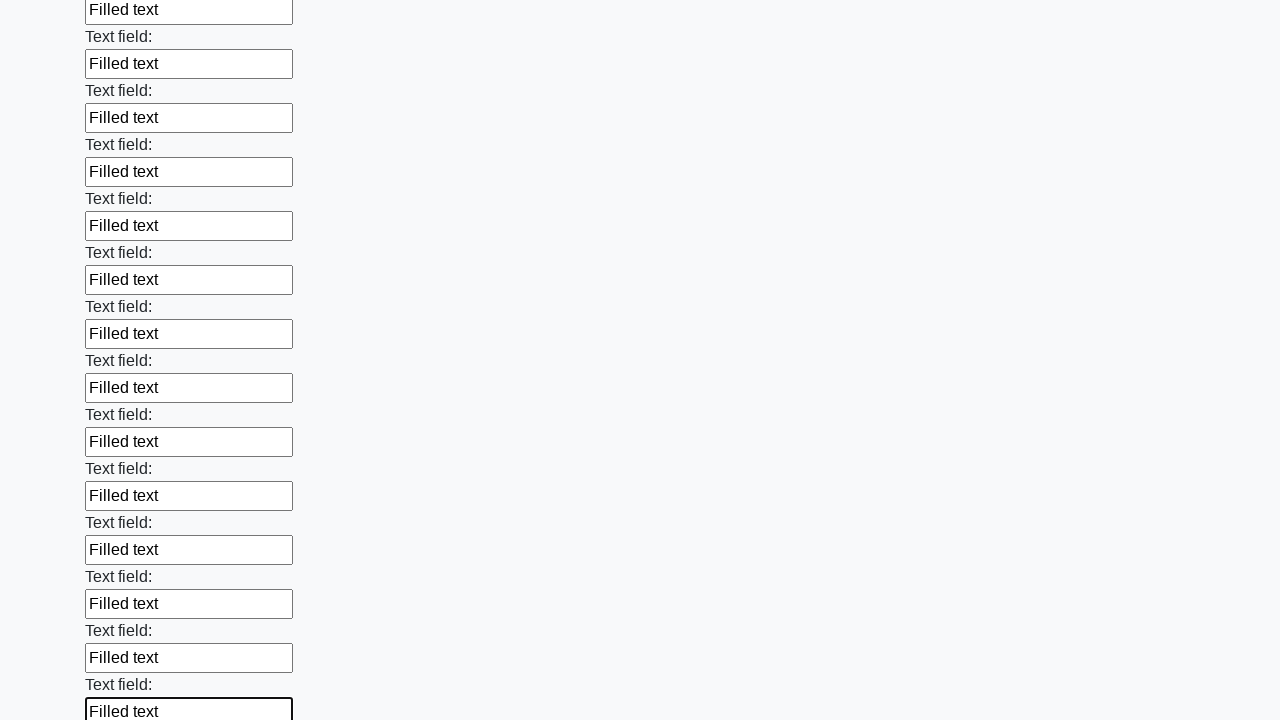

Filled input field with text on input >> nth=46
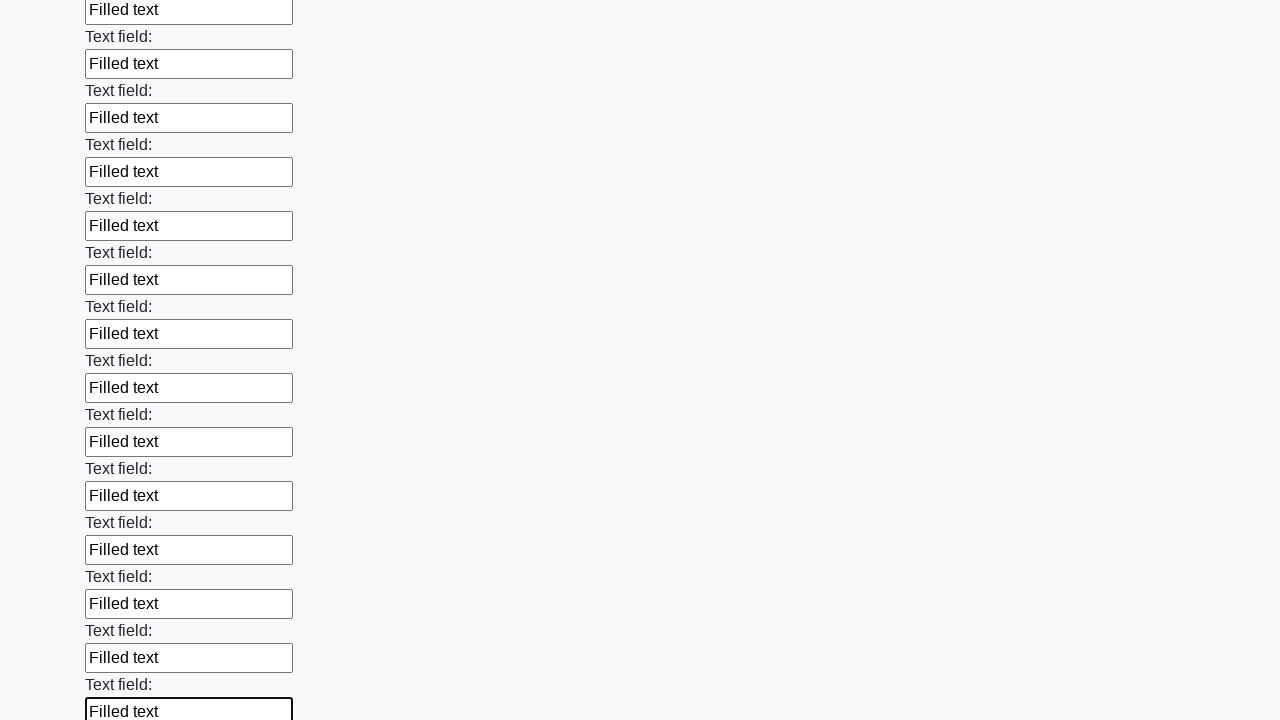

Filled input field with text on input >> nth=47
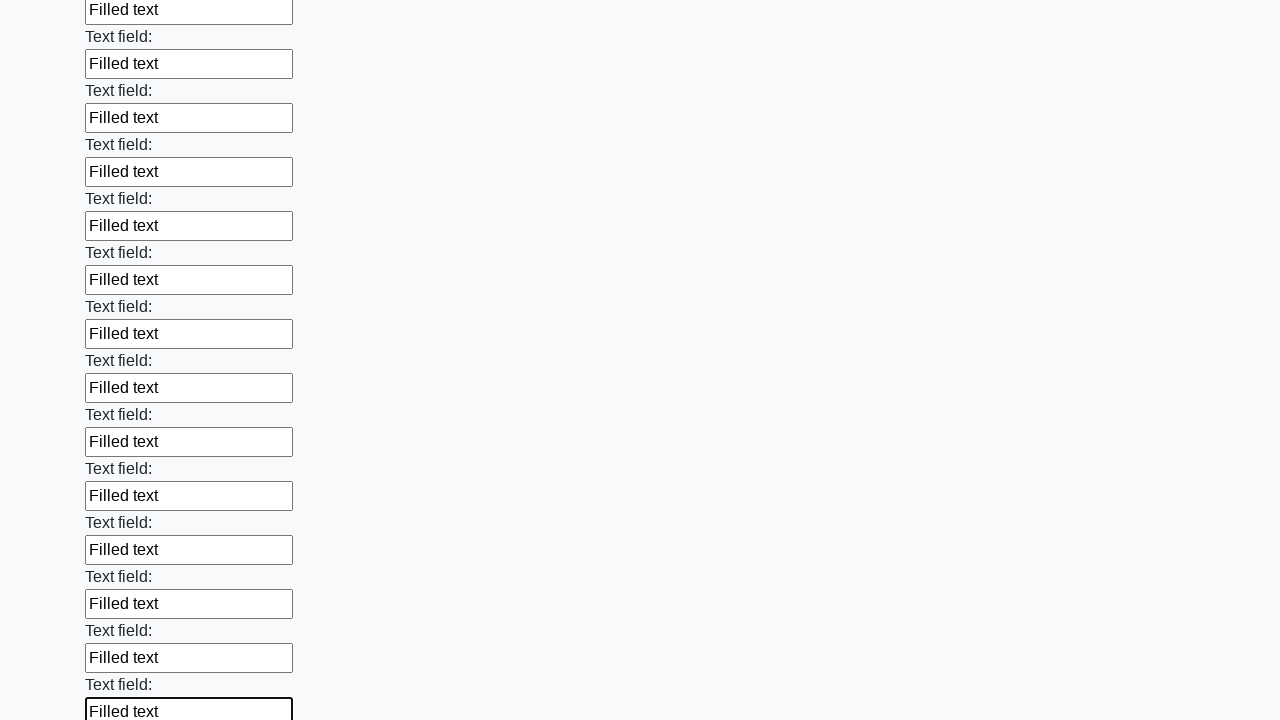

Filled input field with text on input >> nth=48
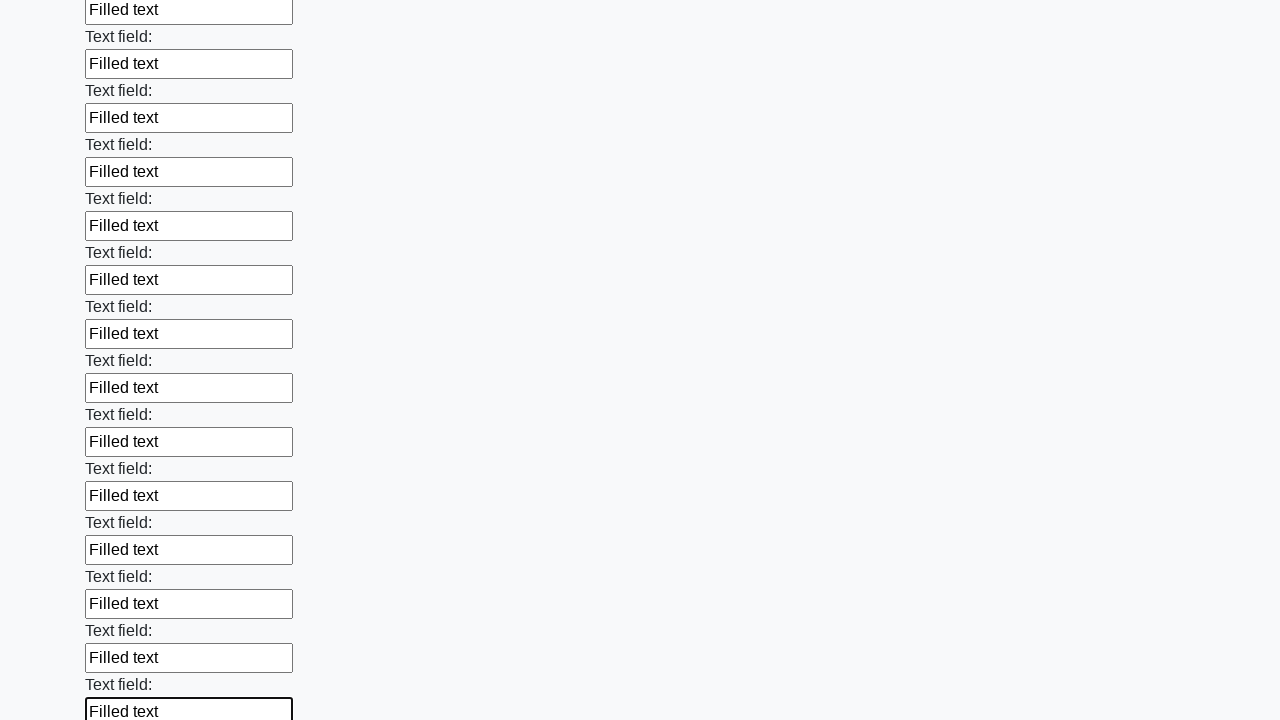

Filled input field with text on input >> nth=49
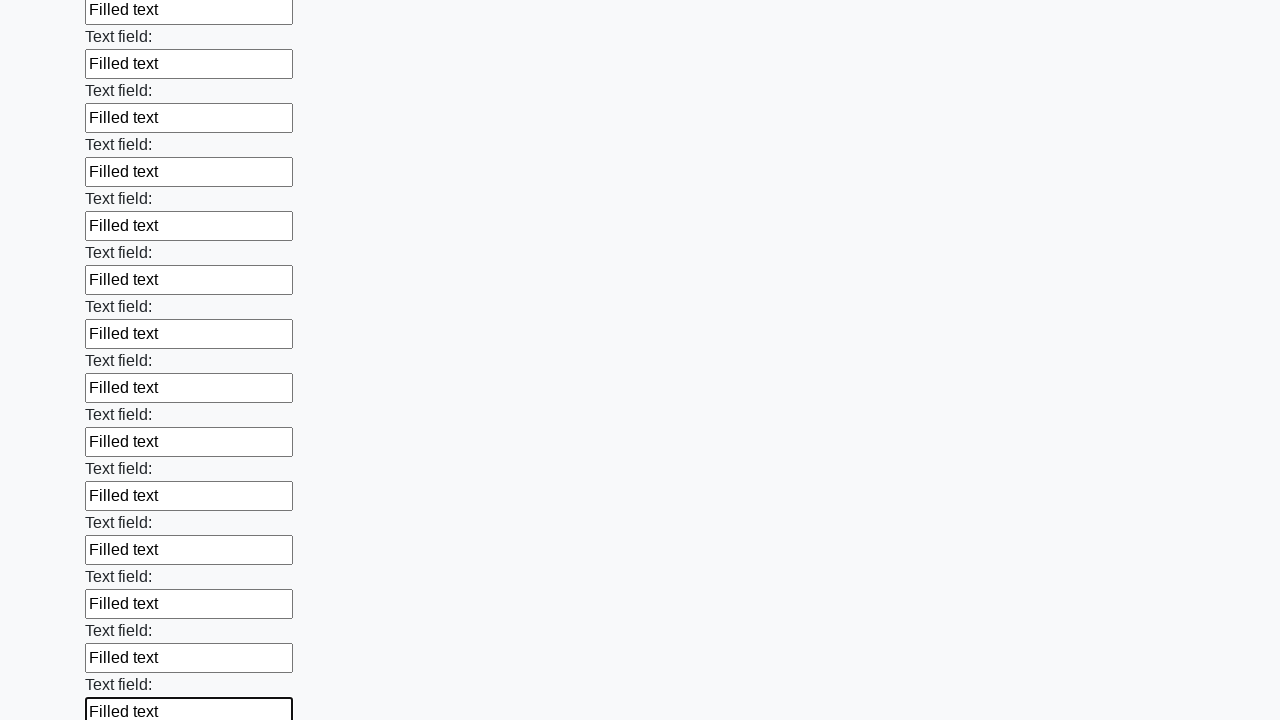

Filled input field with text on input >> nth=50
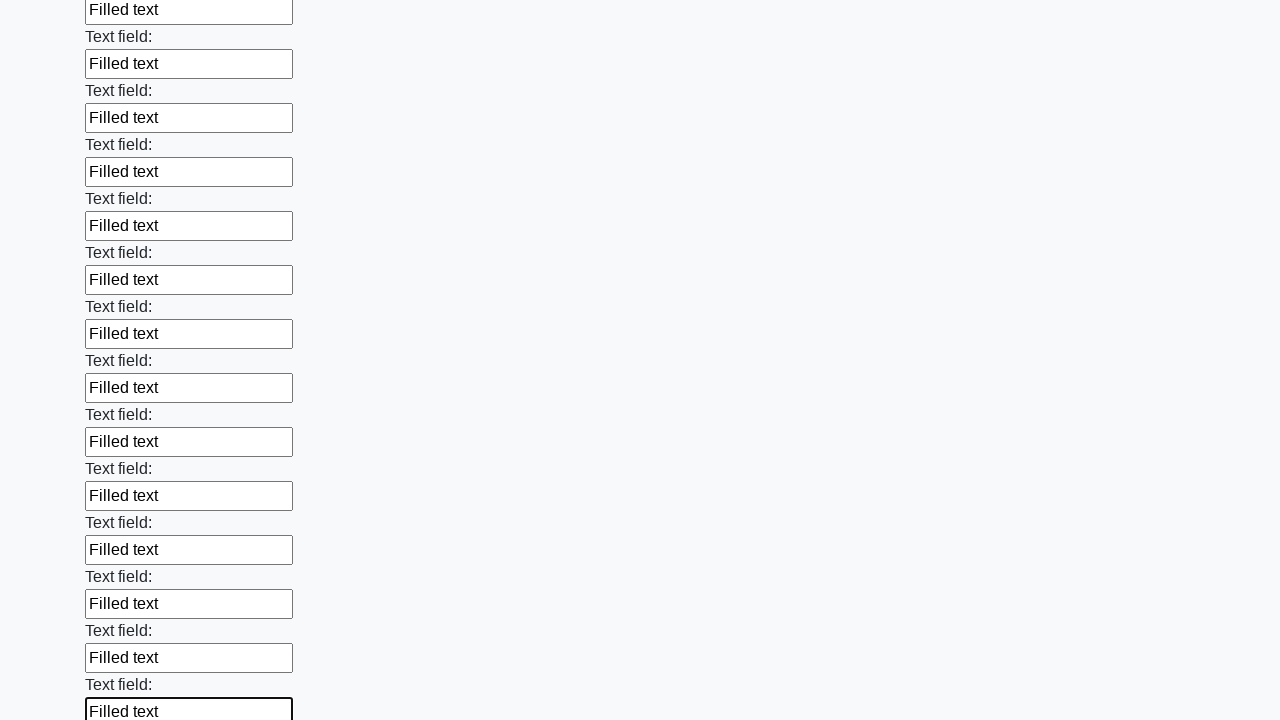

Filled input field with text on input >> nth=51
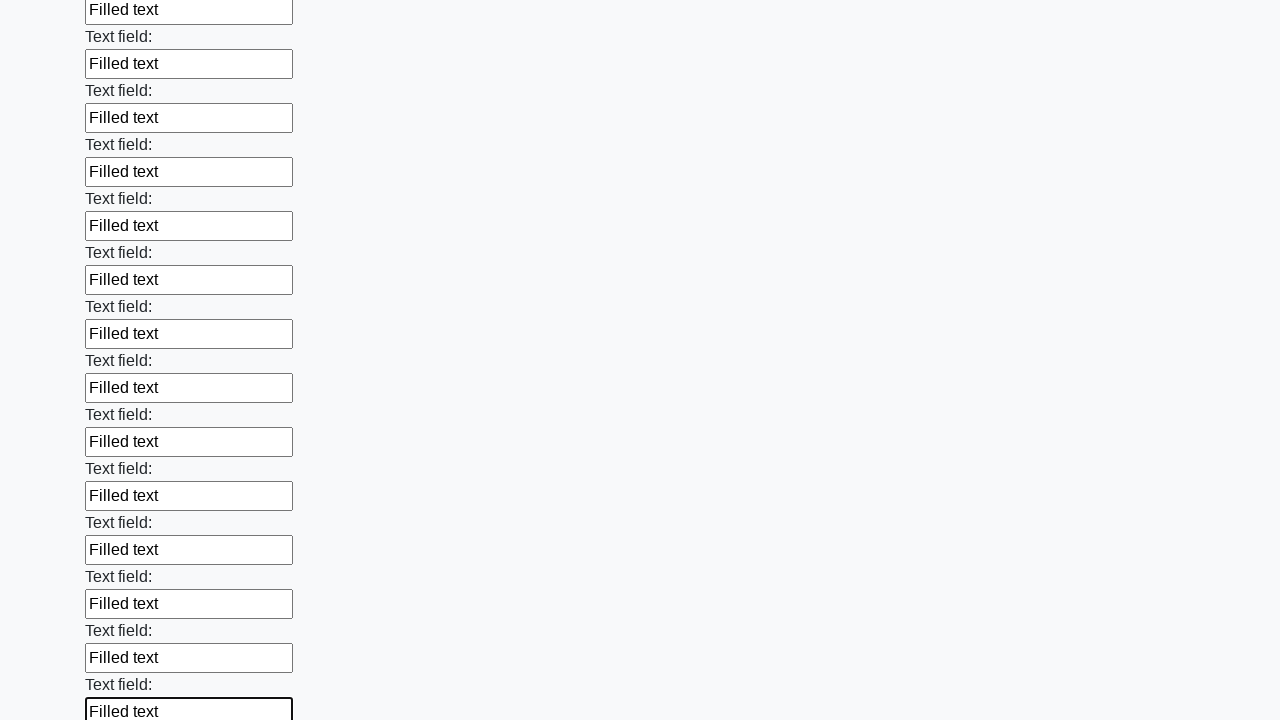

Filled input field with text on input >> nth=52
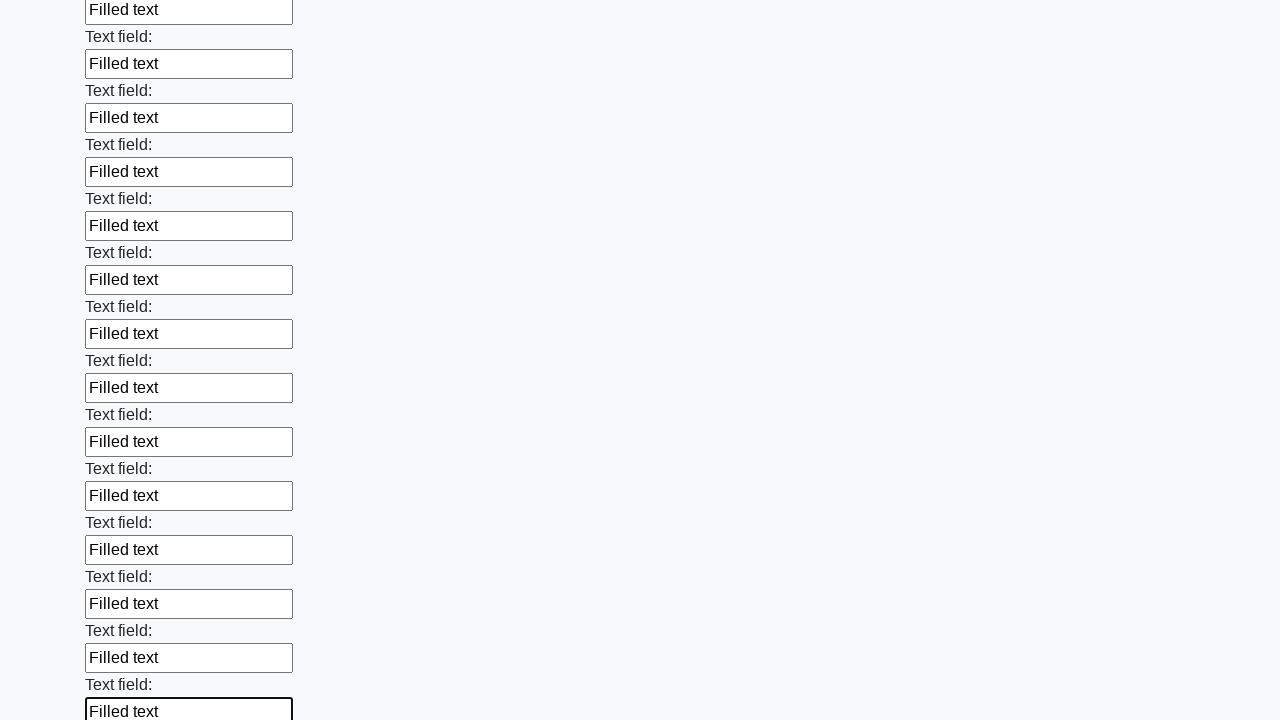

Filled input field with text on input >> nth=53
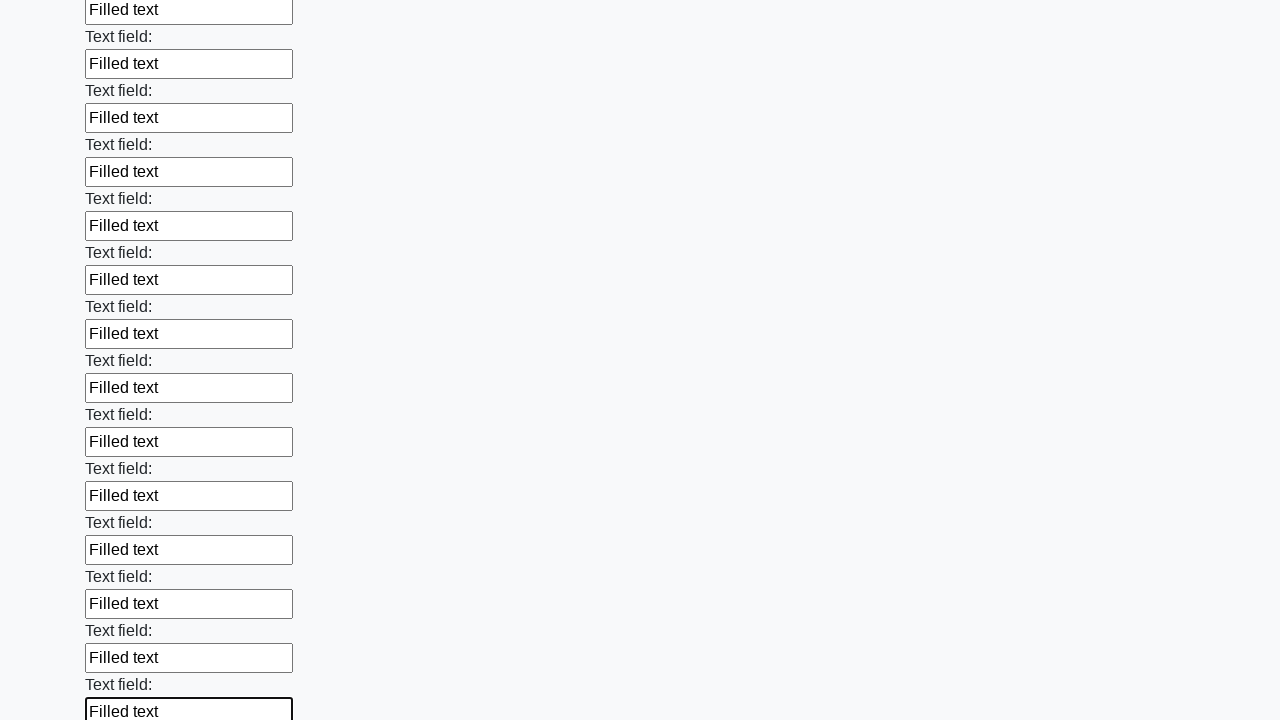

Filled input field with text on input >> nth=54
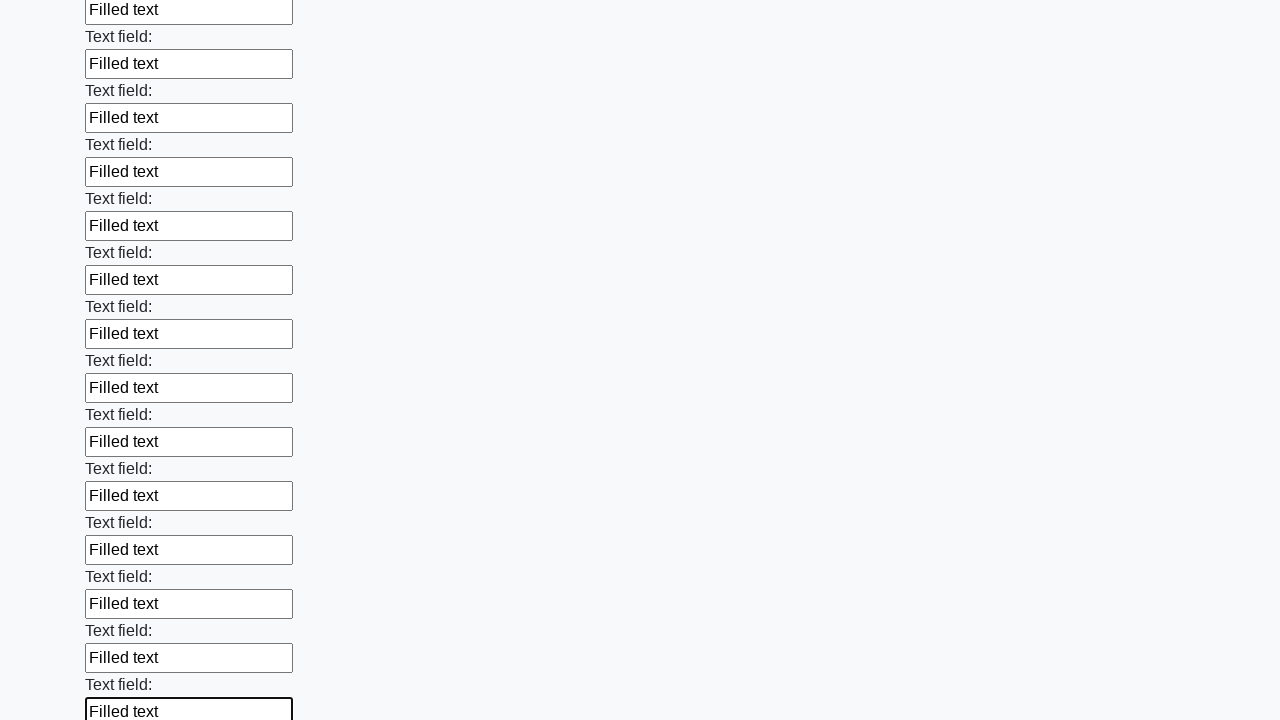

Filled input field with text on input >> nth=55
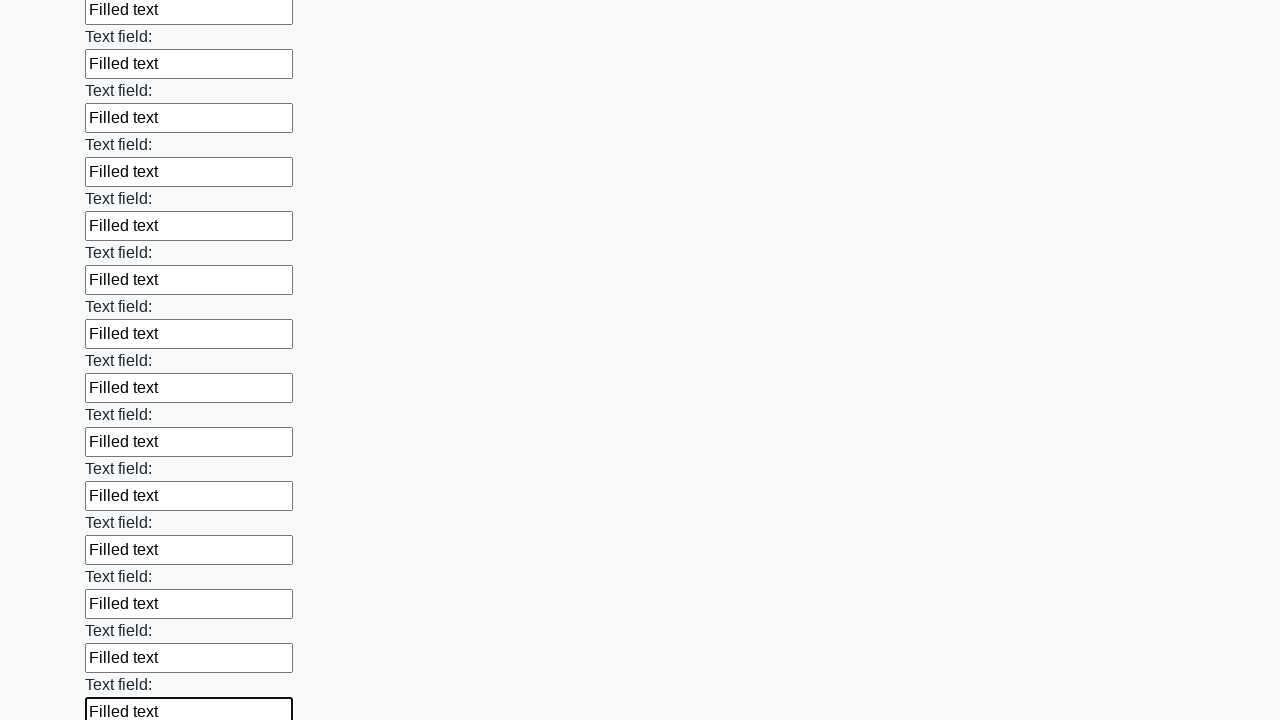

Filled input field with text on input >> nth=56
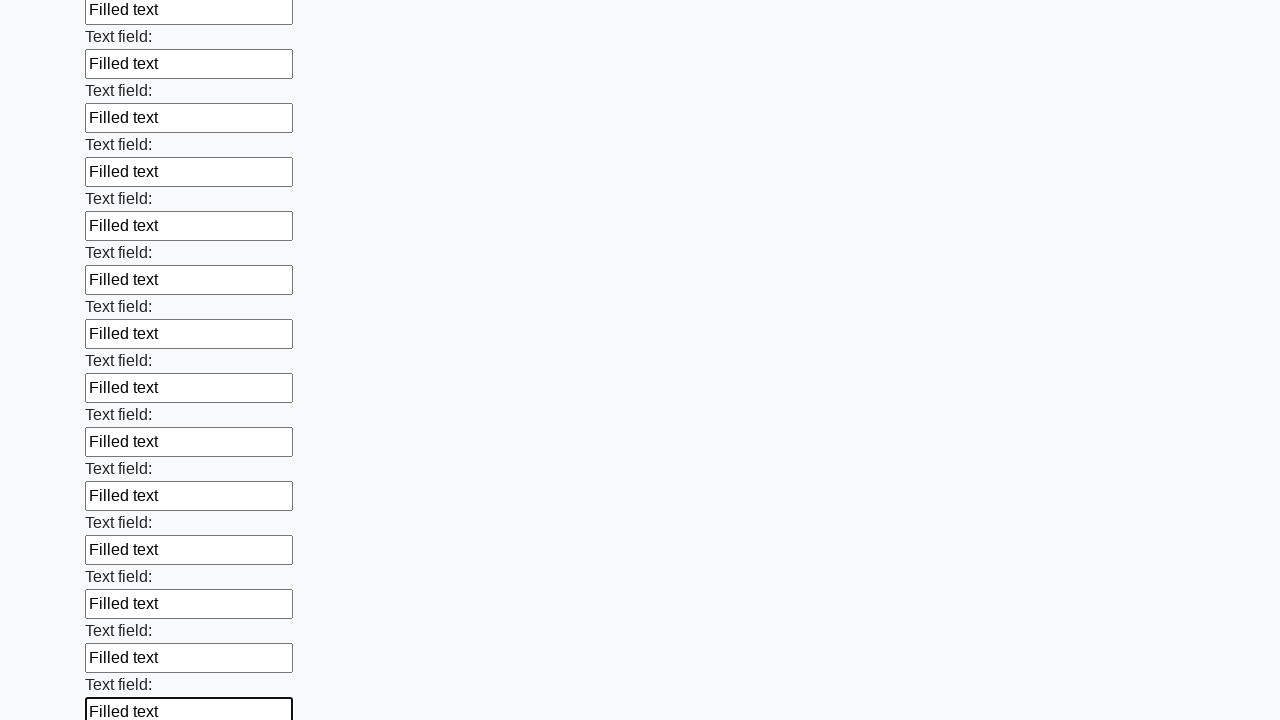

Filled input field with text on input >> nth=57
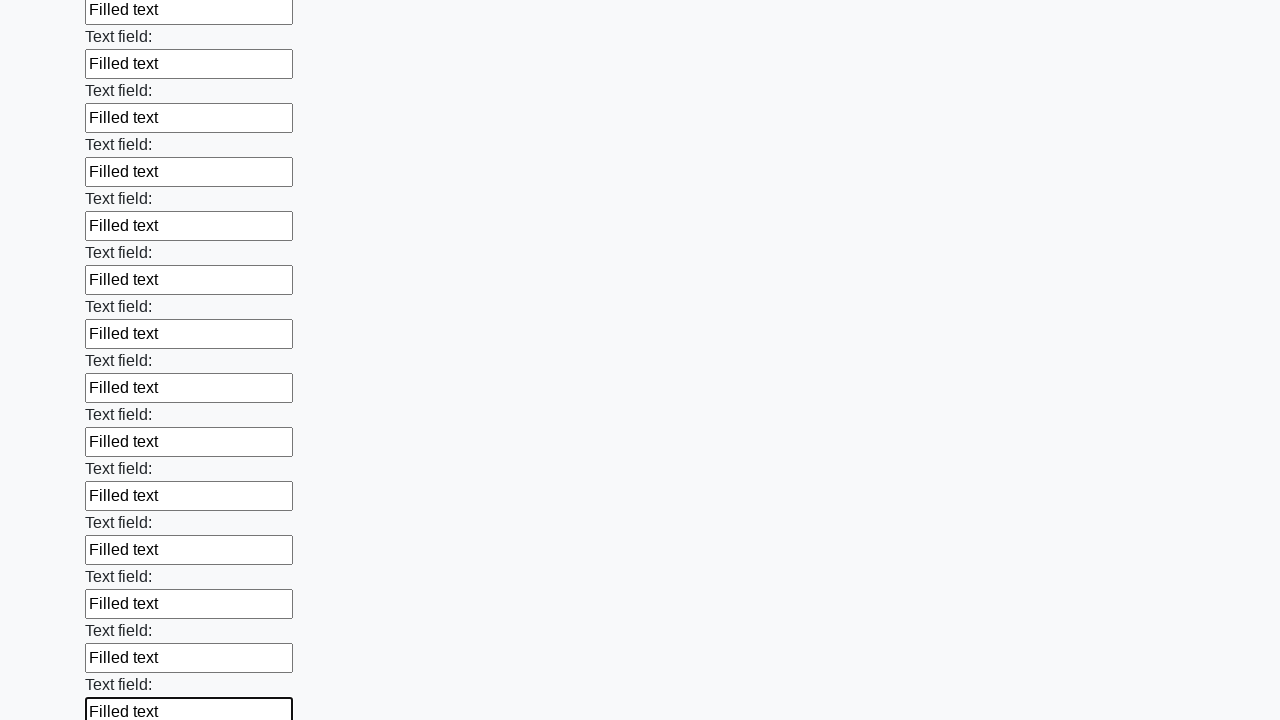

Filled input field with text on input >> nth=58
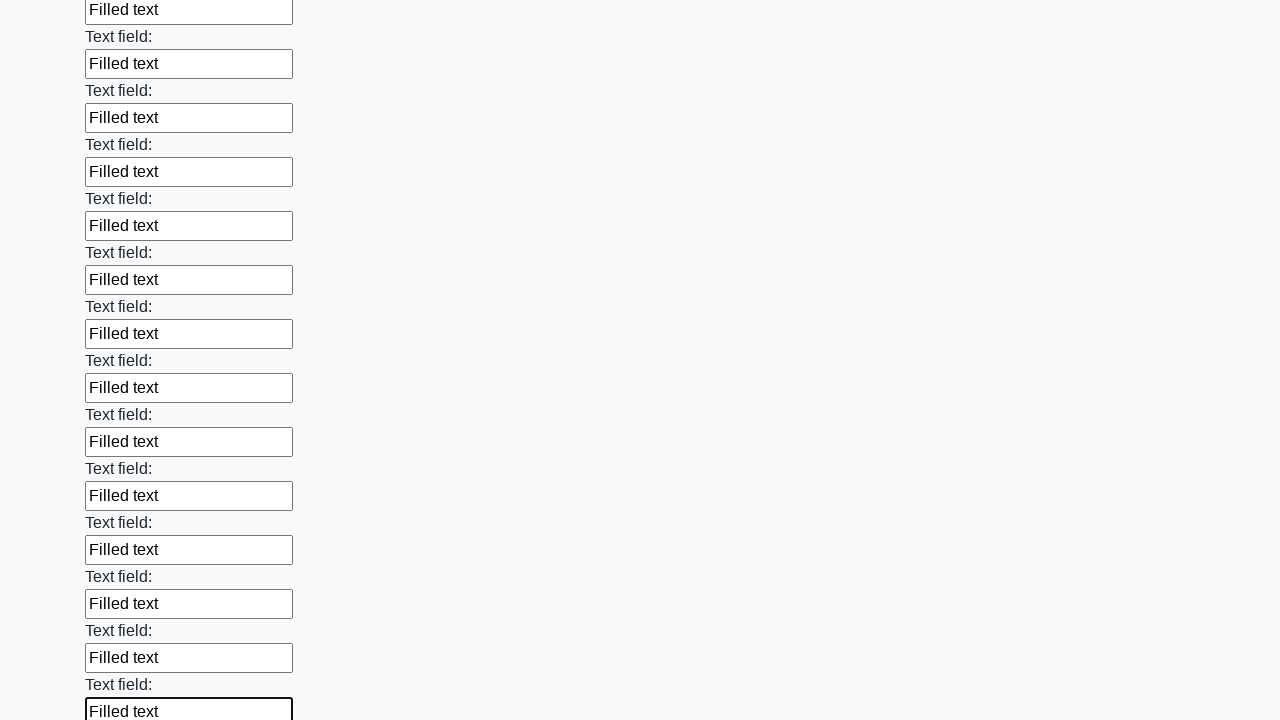

Filled input field with text on input >> nth=59
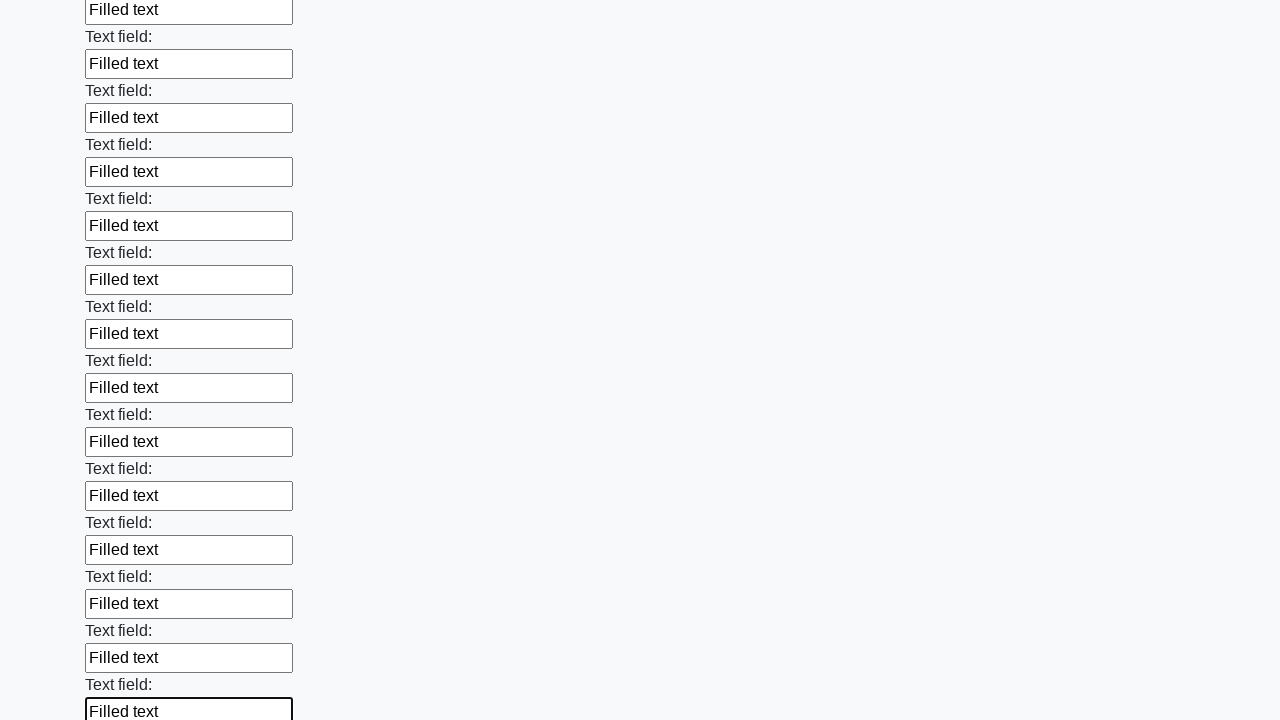

Filled input field with text on input >> nth=60
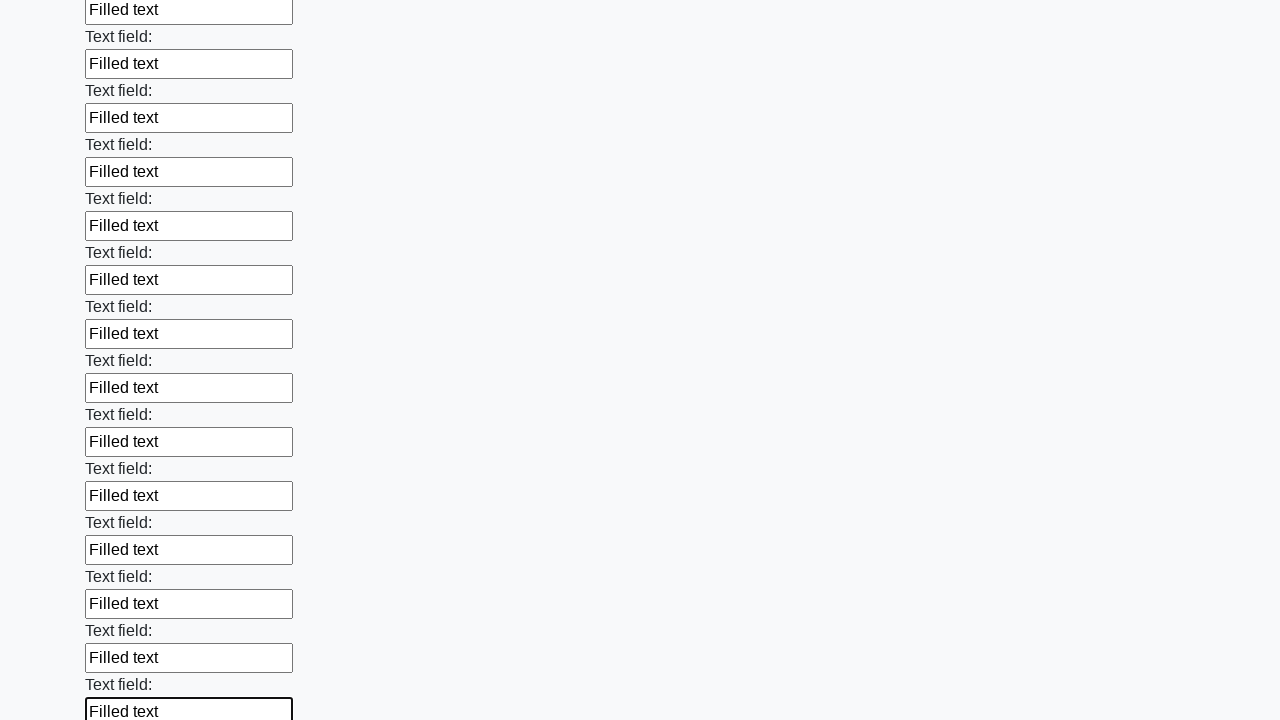

Filled input field with text on input >> nth=61
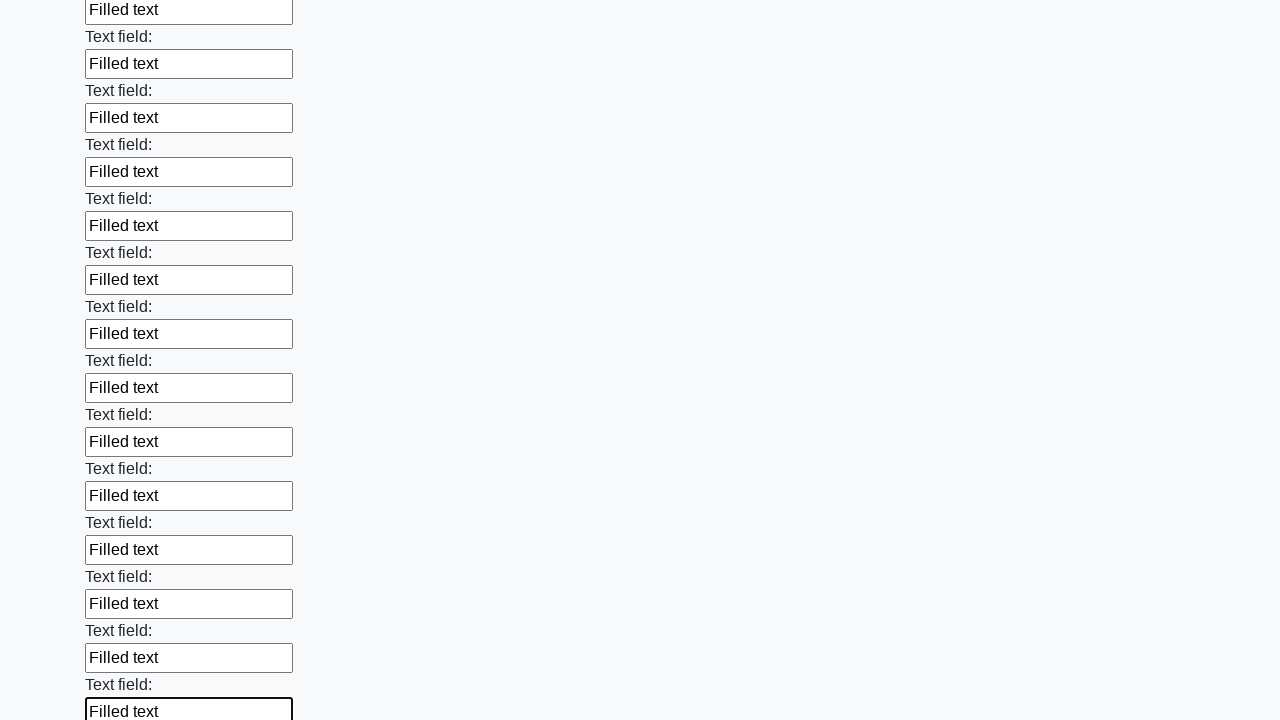

Filled input field with text on input >> nth=62
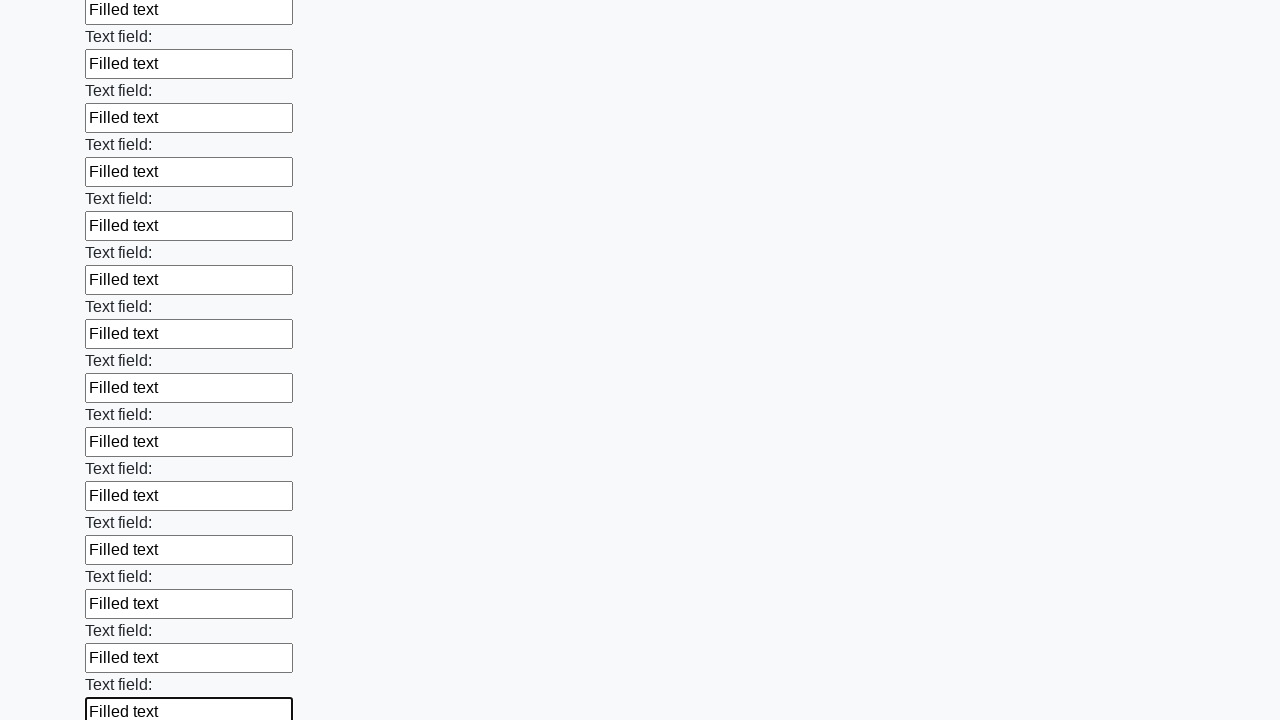

Filled input field with text on input >> nth=63
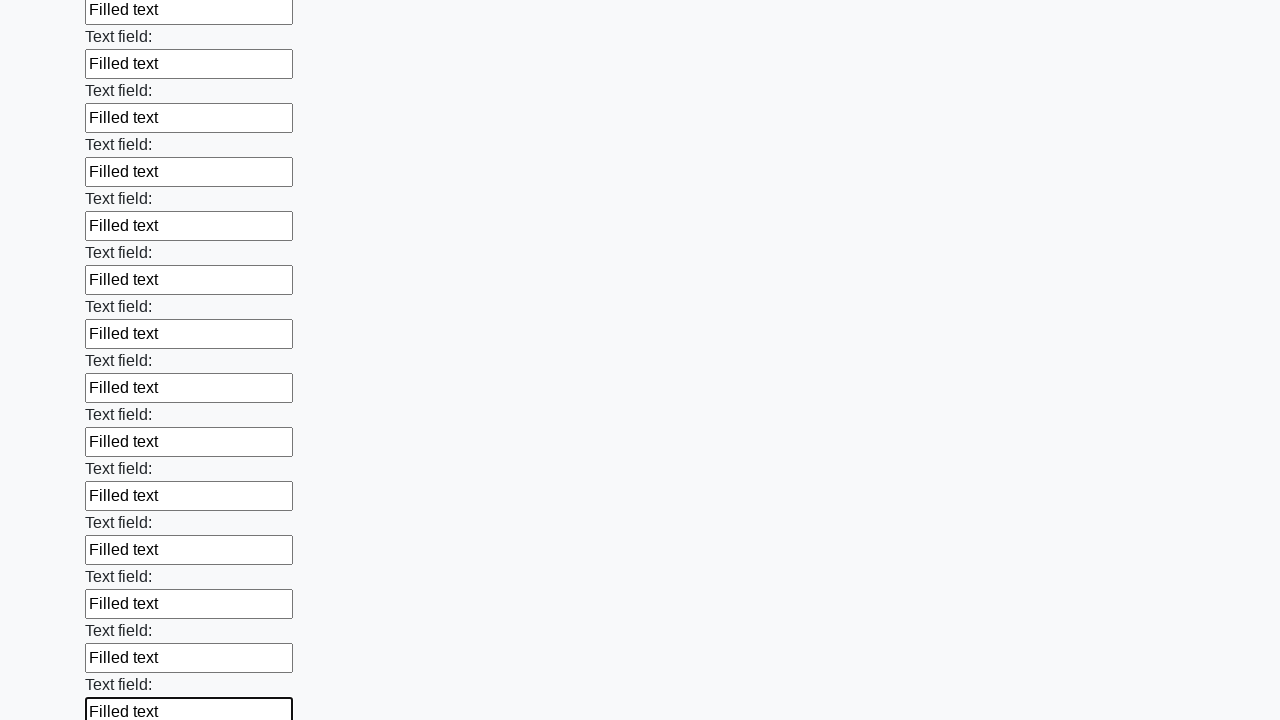

Filled input field with text on input >> nth=64
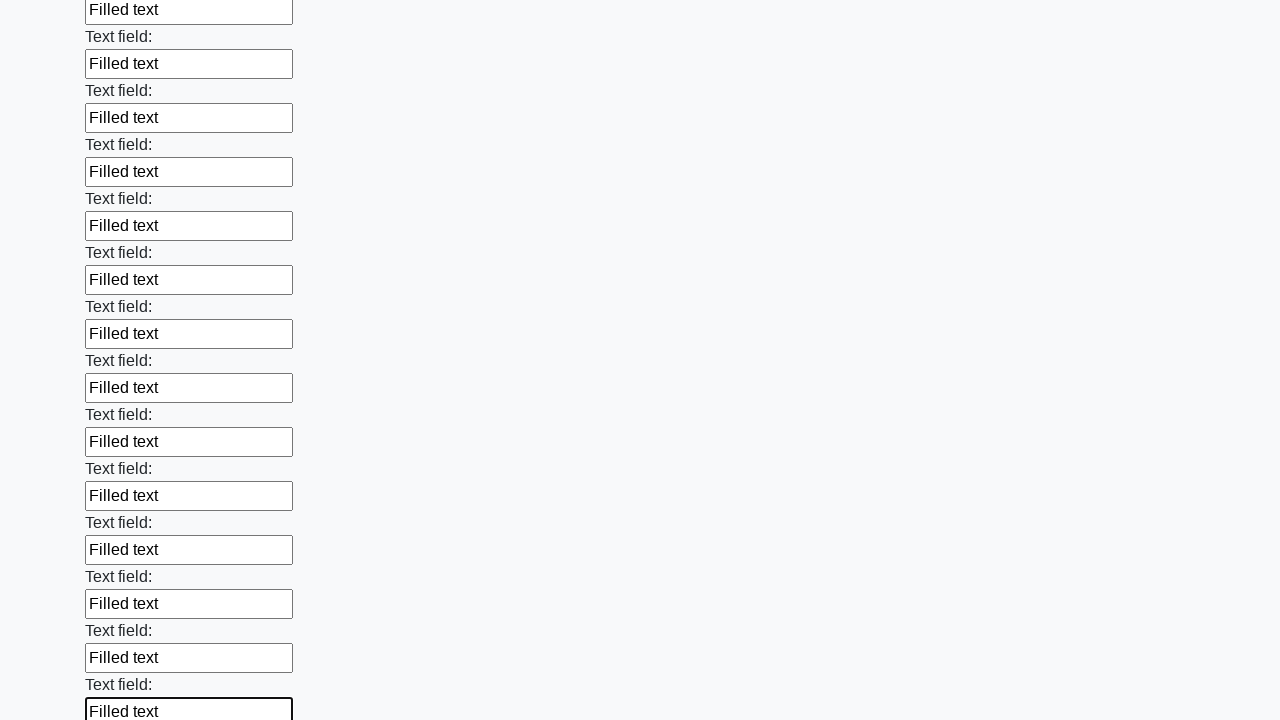

Filled input field with text on input >> nth=65
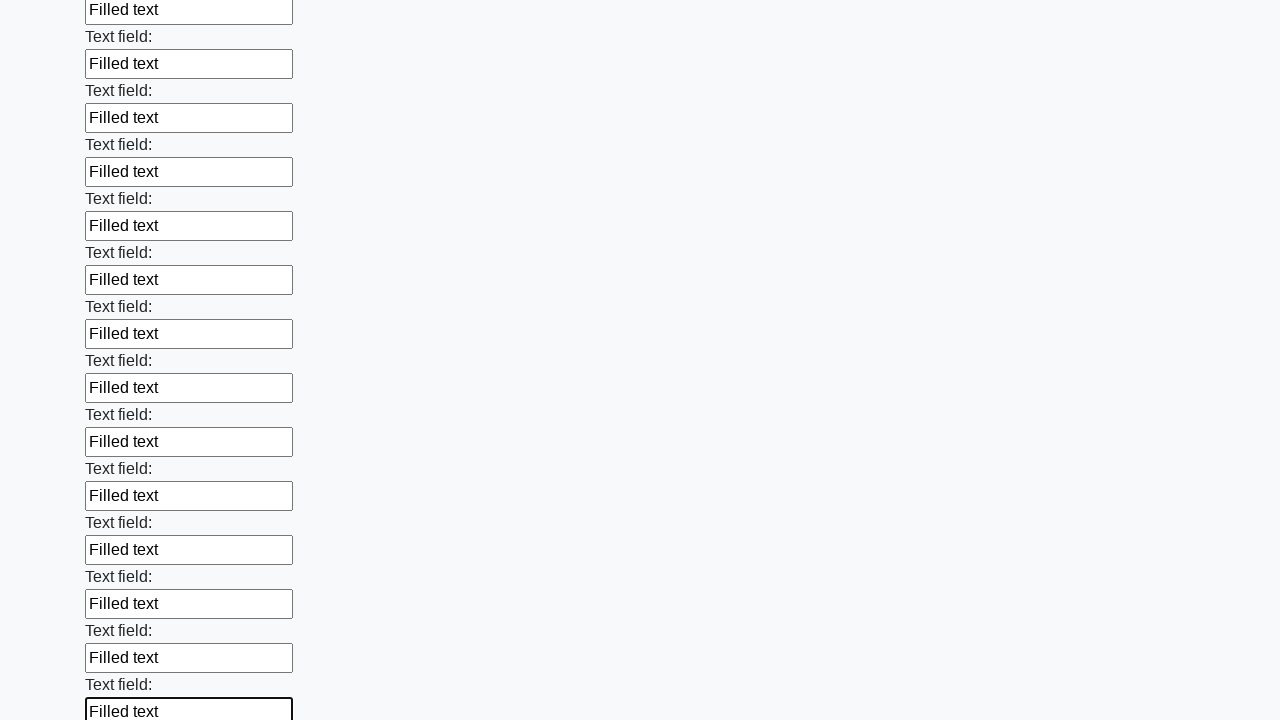

Filled input field with text on input >> nth=66
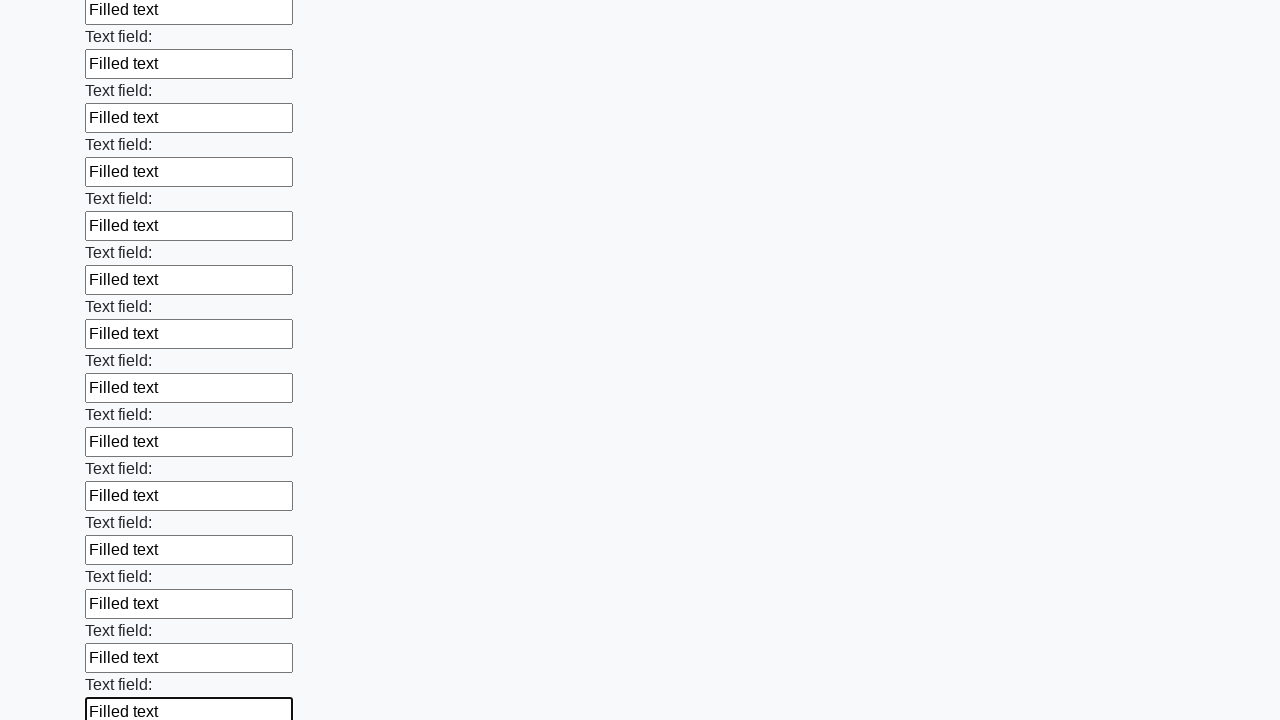

Filled input field with text on input >> nth=67
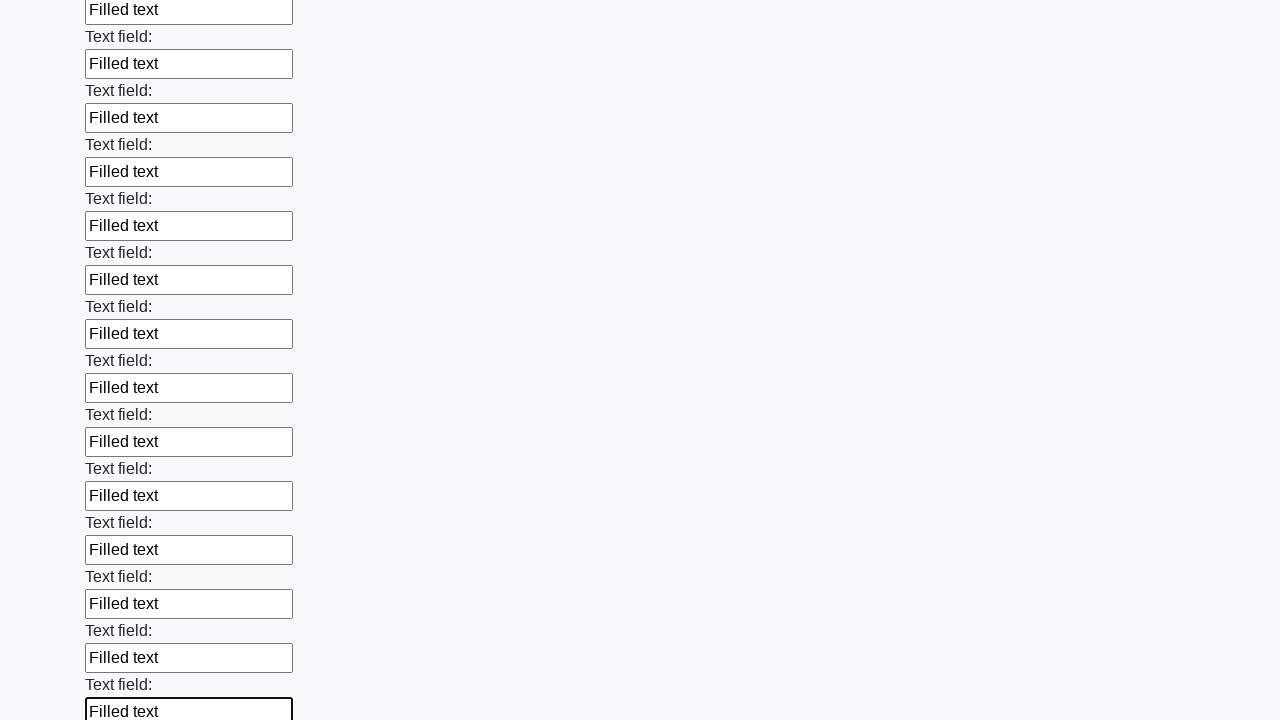

Filled input field with text on input >> nth=68
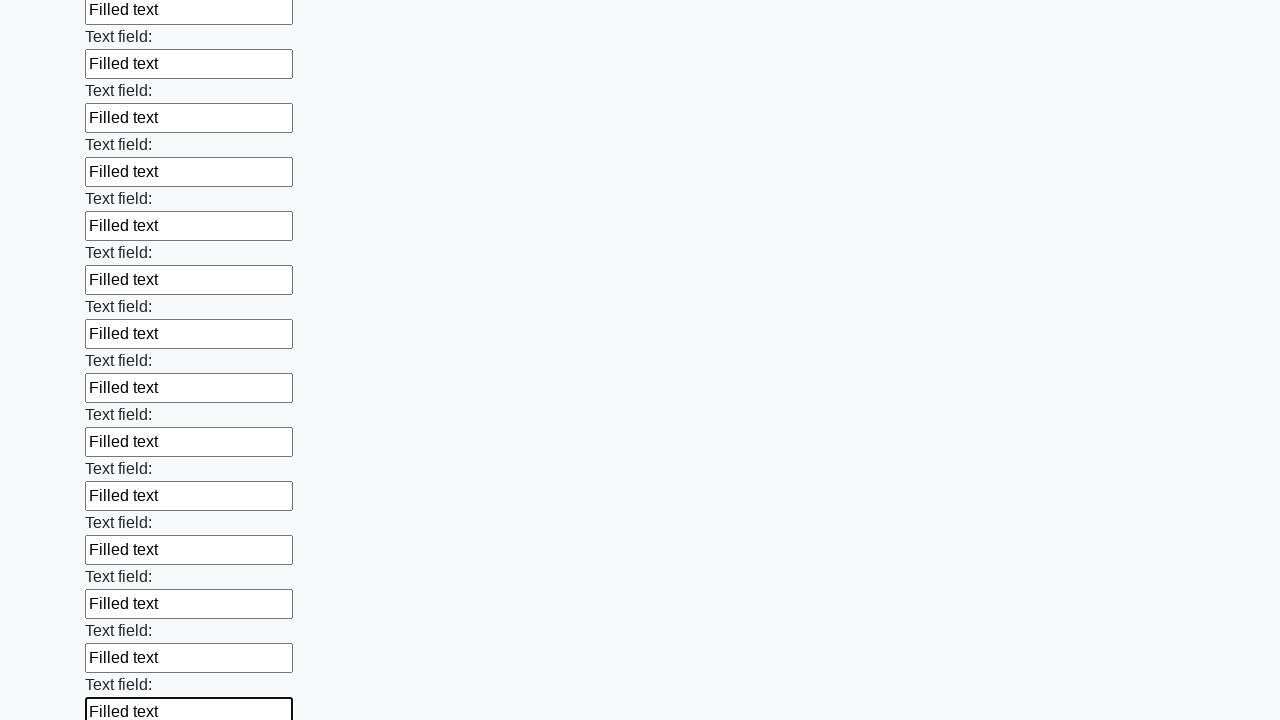

Filled input field with text on input >> nth=69
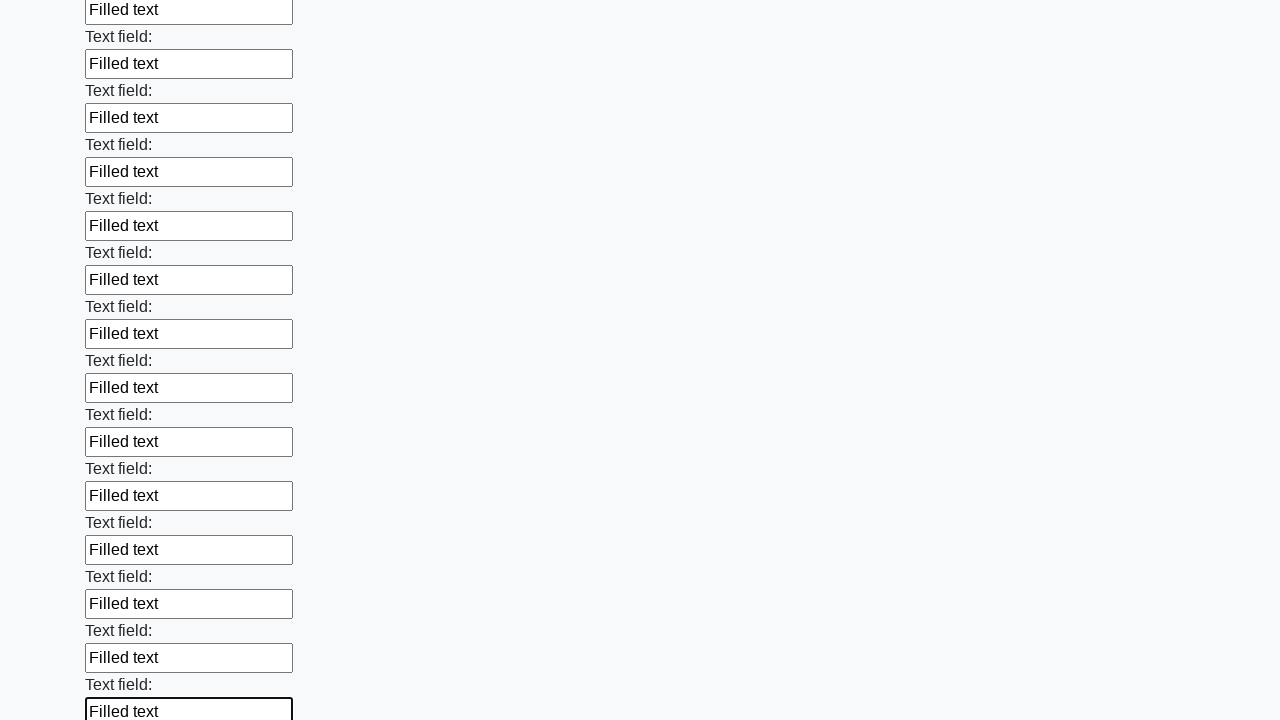

Filled input field with text on input >> nth=70
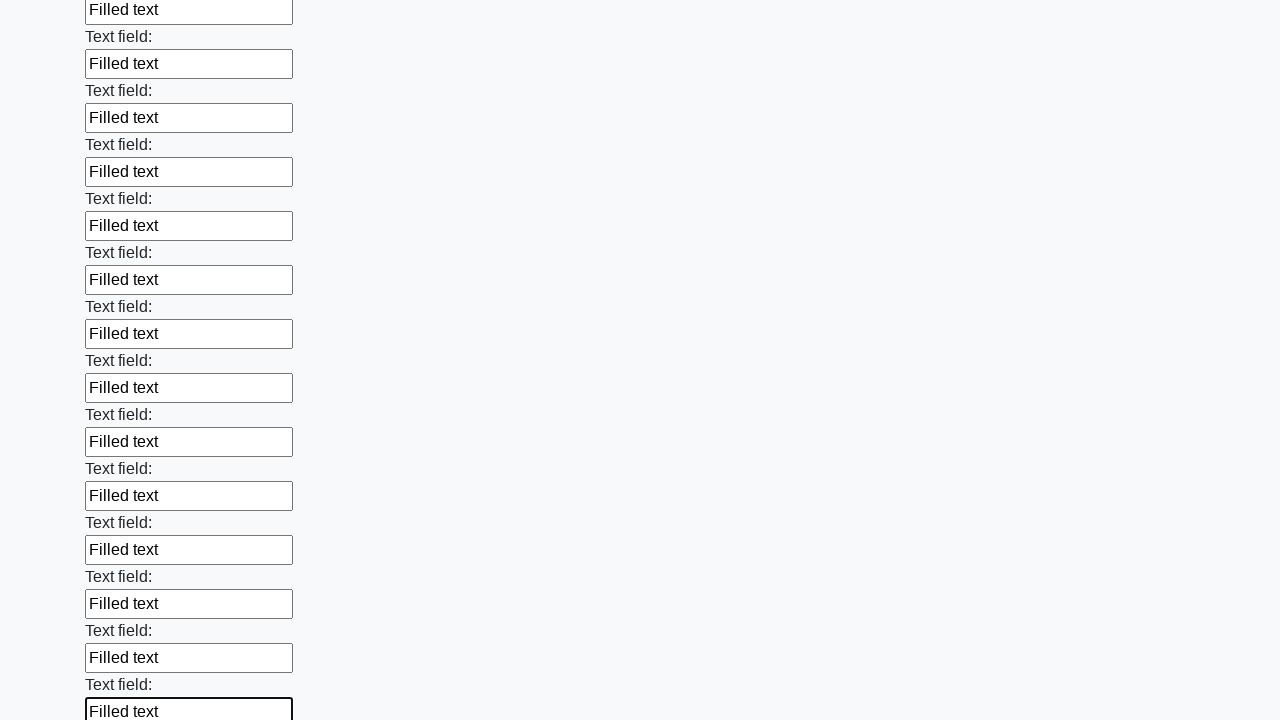

Filled input field with text on input >> nth=71
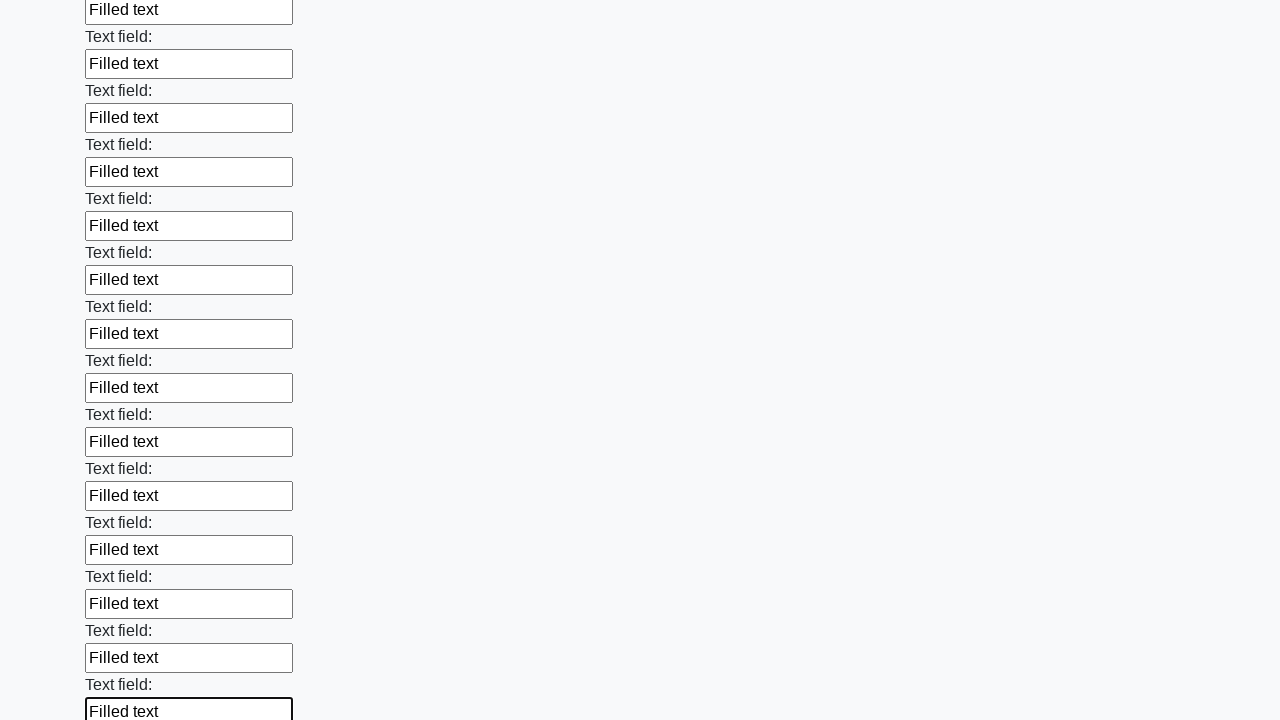

Filled input field with text on input >> nth=72
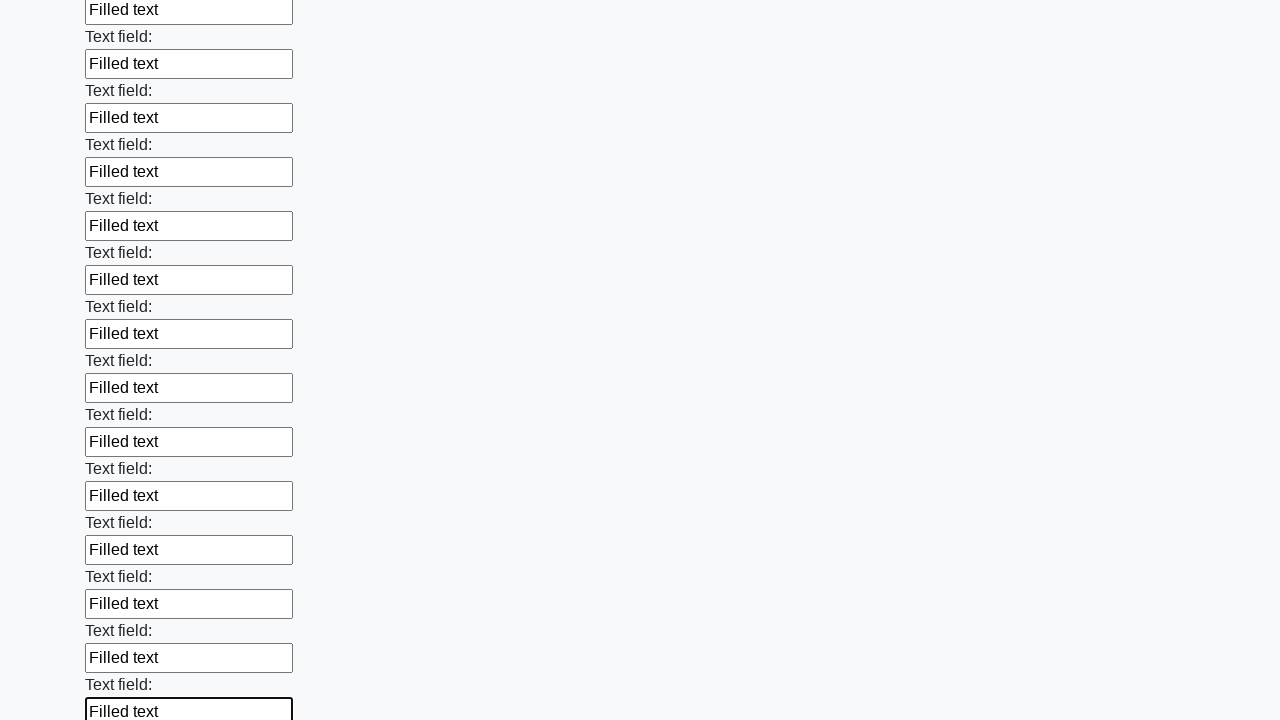

Filled input field with text on input >> nth=73
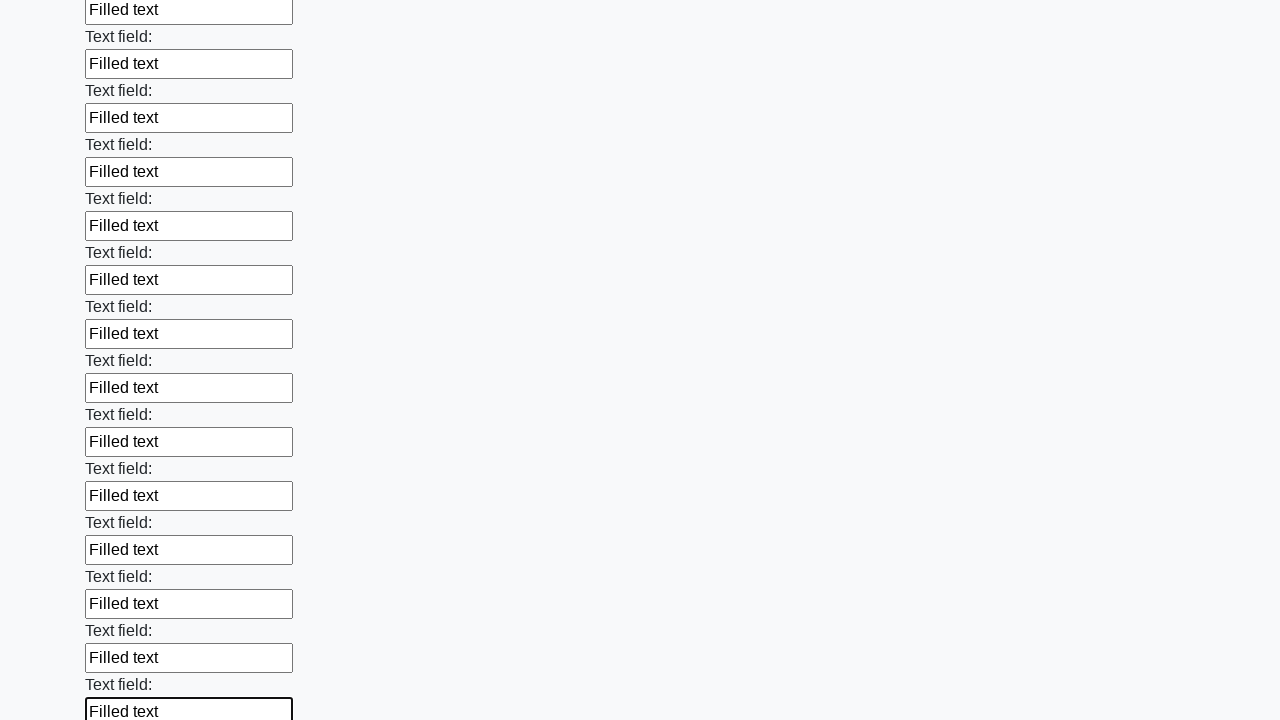

Filled input field with text on input >> nth=74
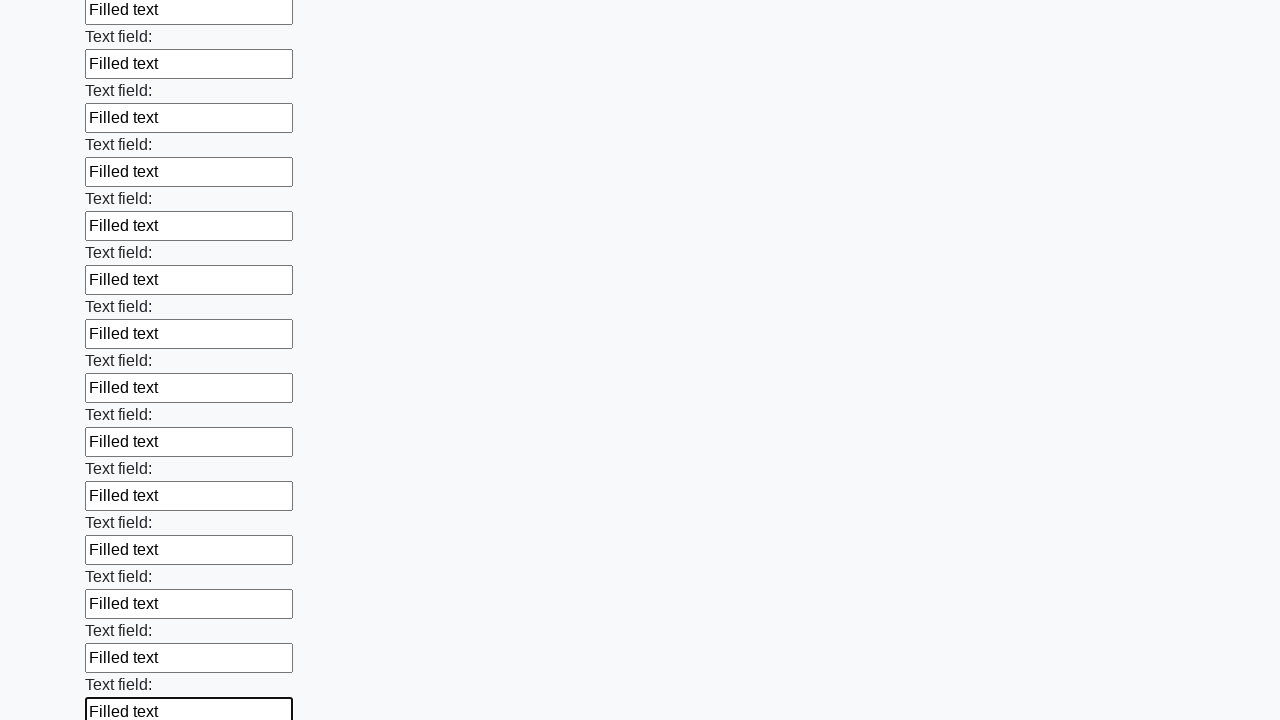

Filled input field with text on input >> nth=75
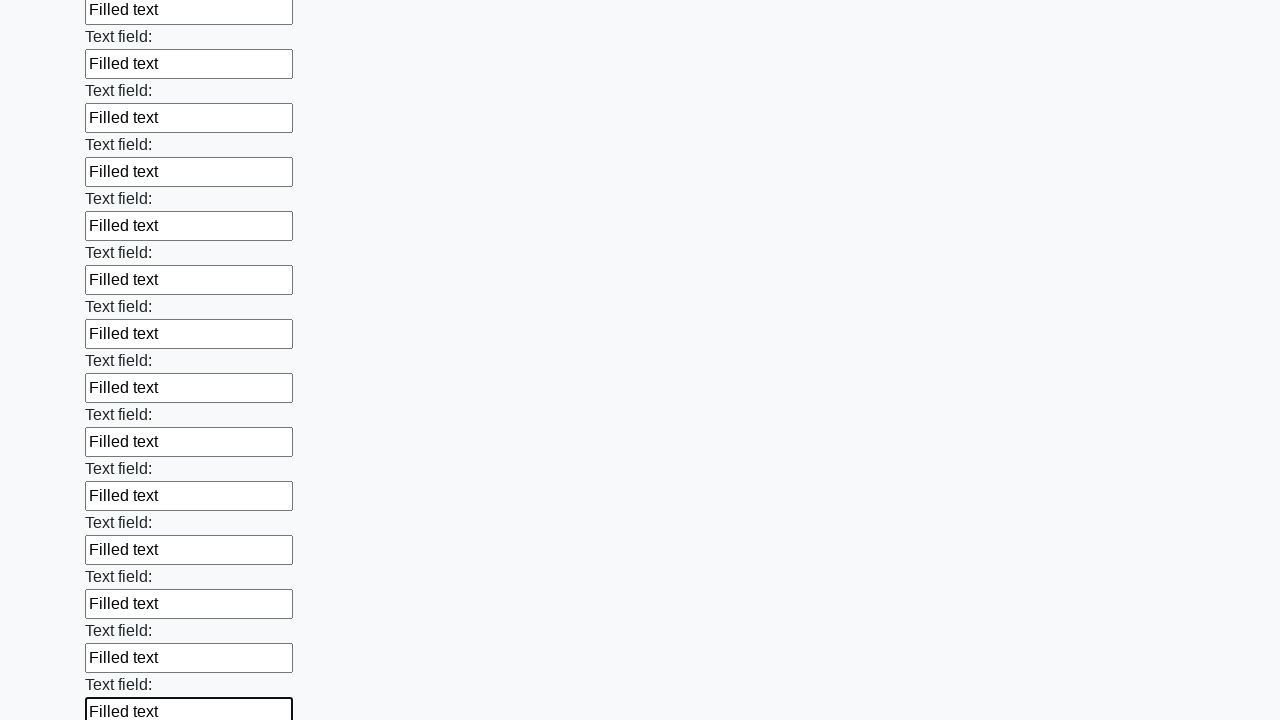

Filled input field with text on input >> nth=76
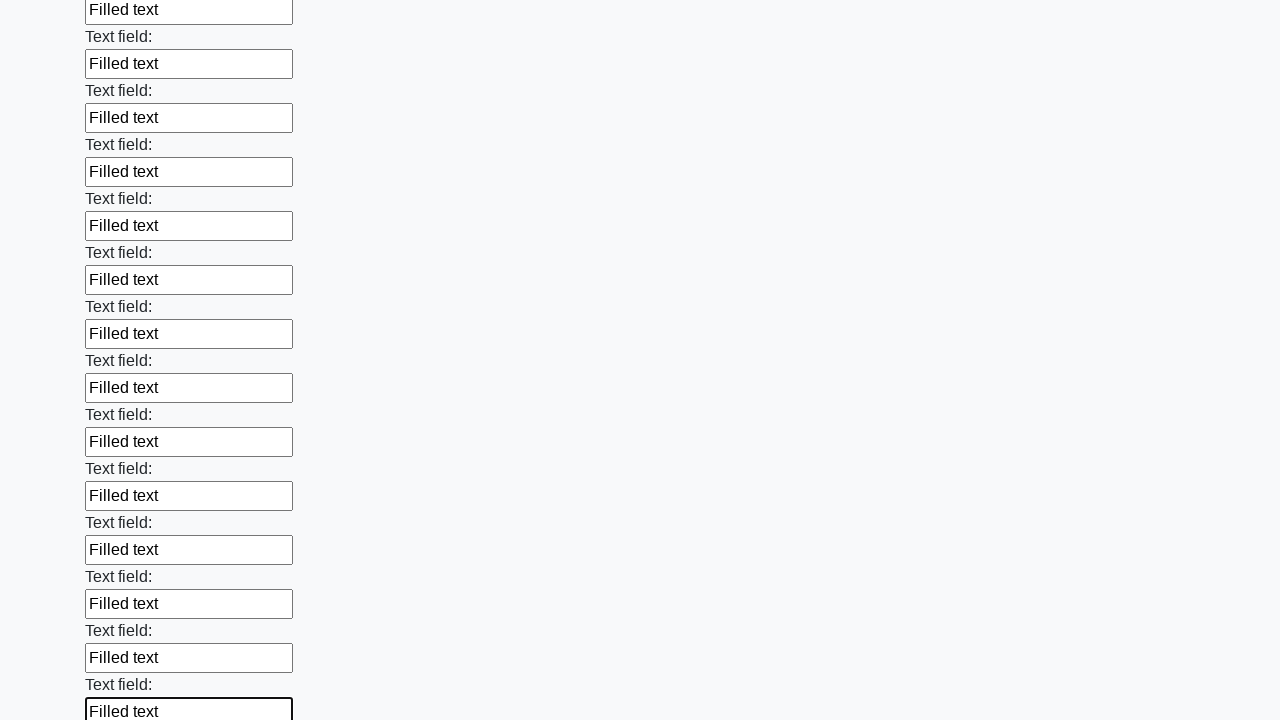

Filled input field with text on input >> nth=77
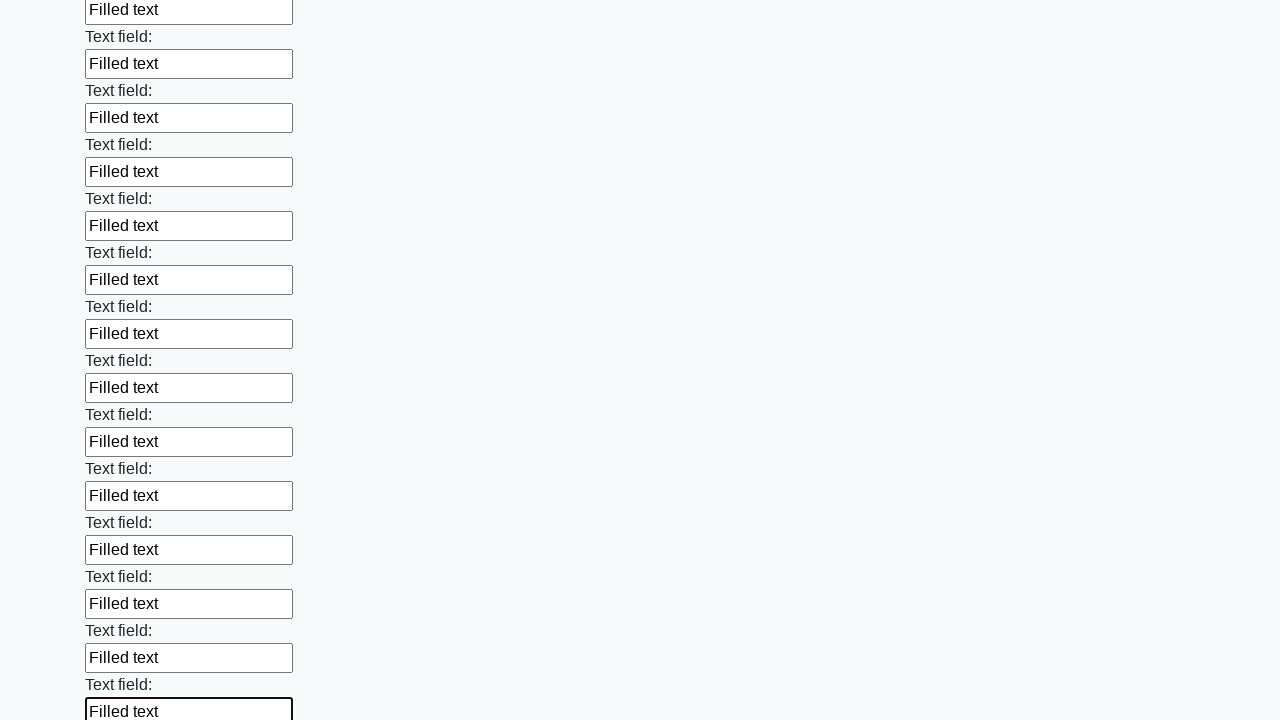

Filled input field with text on input >> nth=78
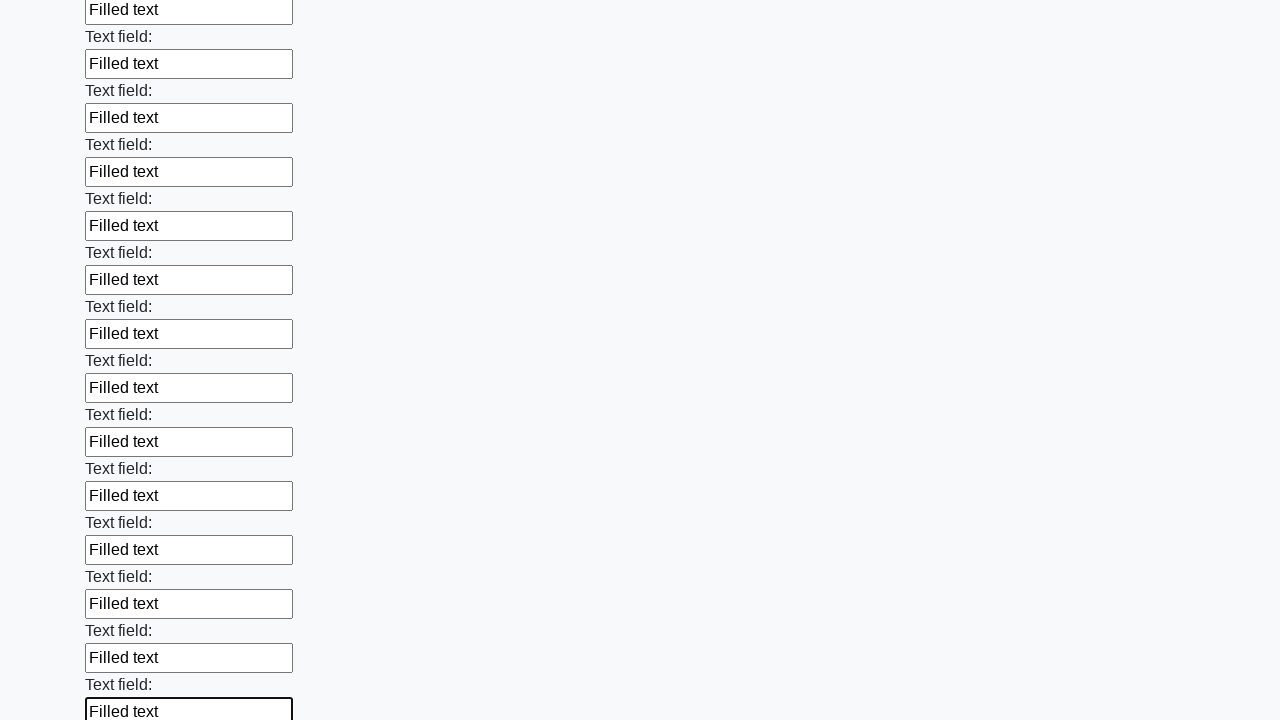

Filled input field with text on input >> nth=79
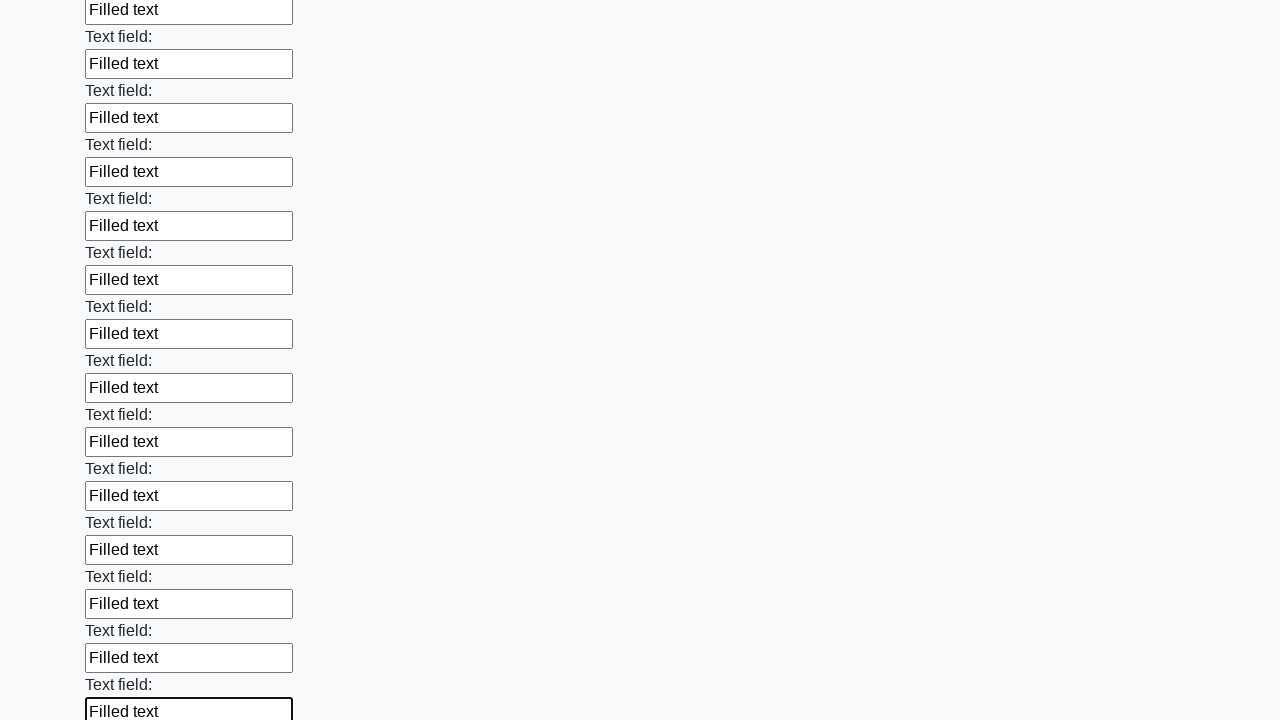

Filled input field with text on input >> nth=80
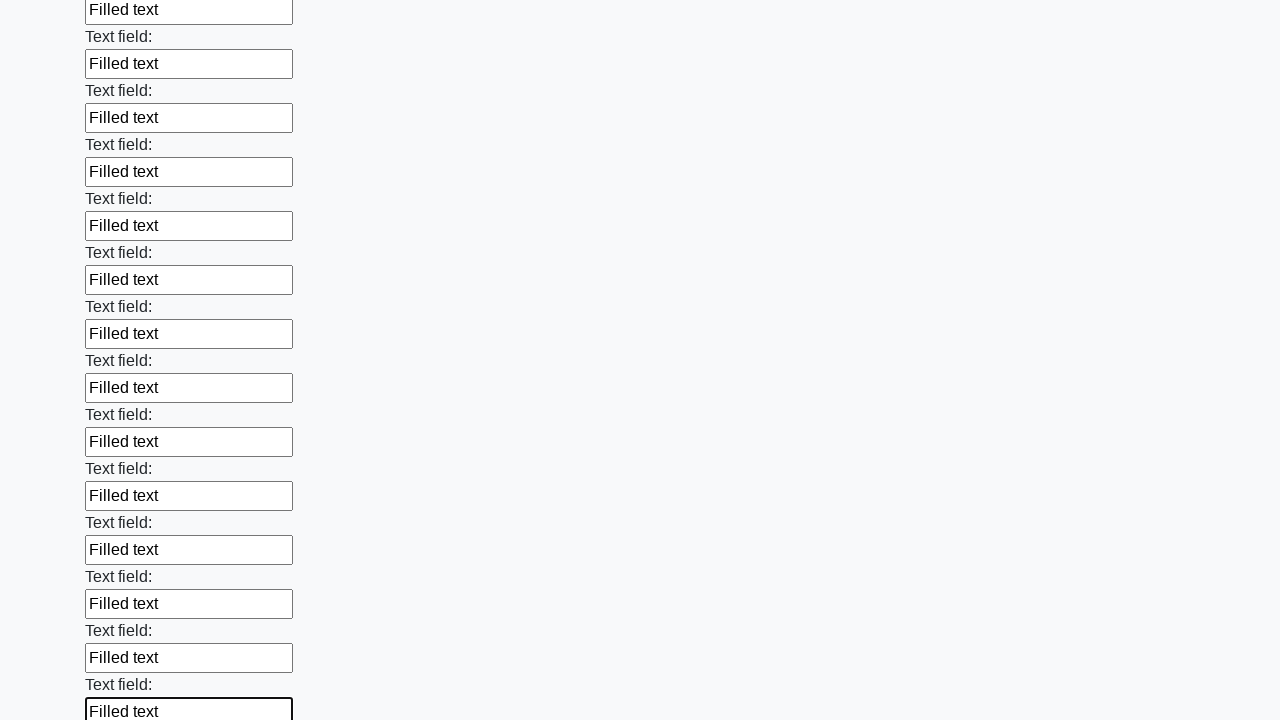

Filled input field with text on input >> nth=81
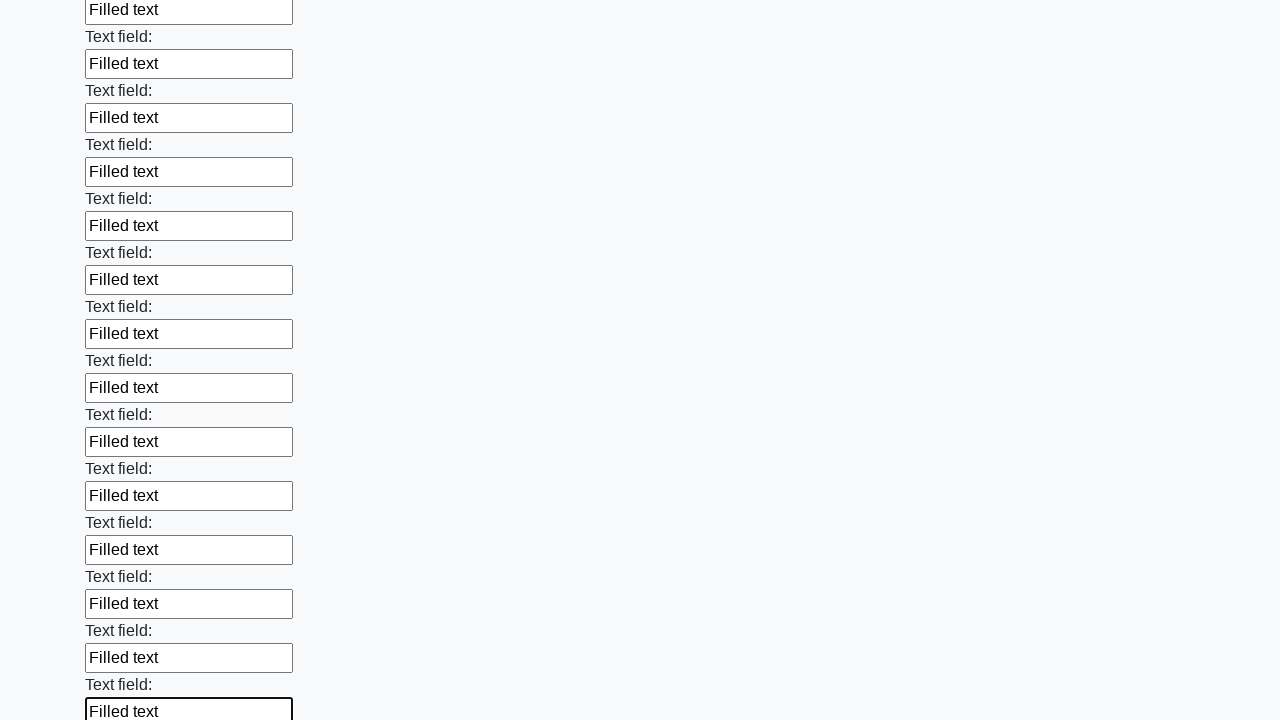

Filled input field with text on input >> nth=82
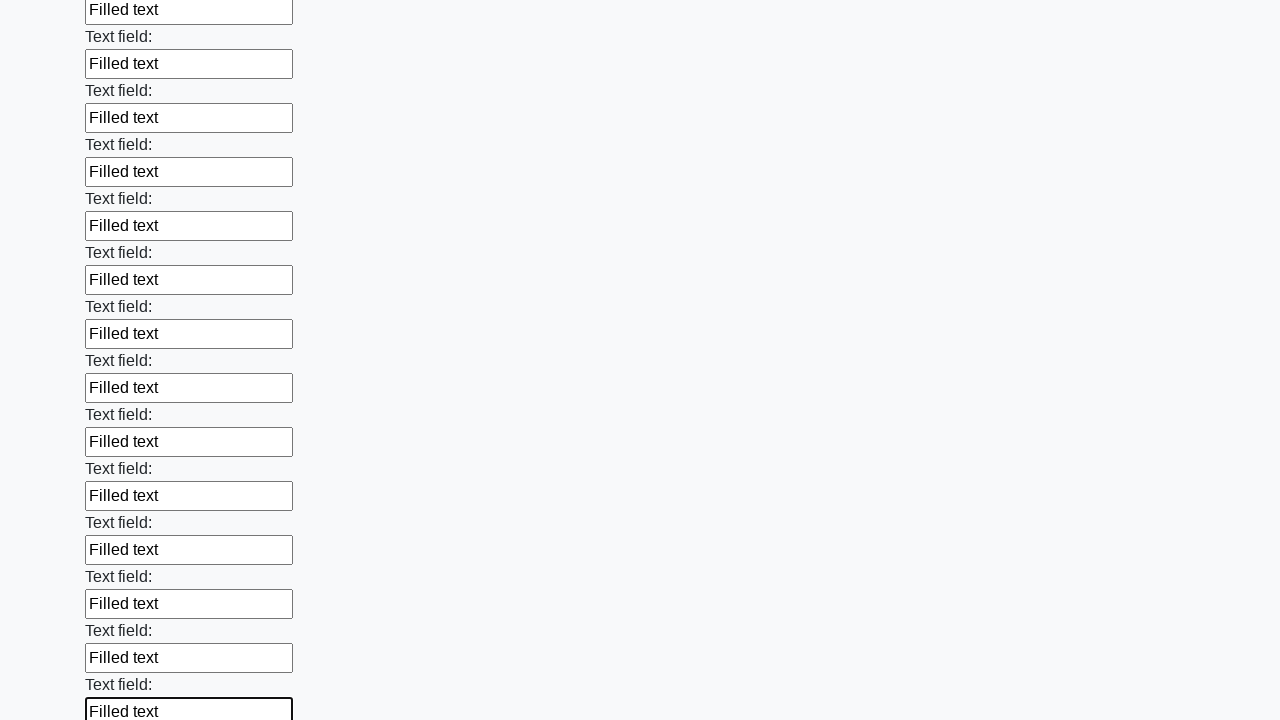

Filled input field with text on input >> nth=83
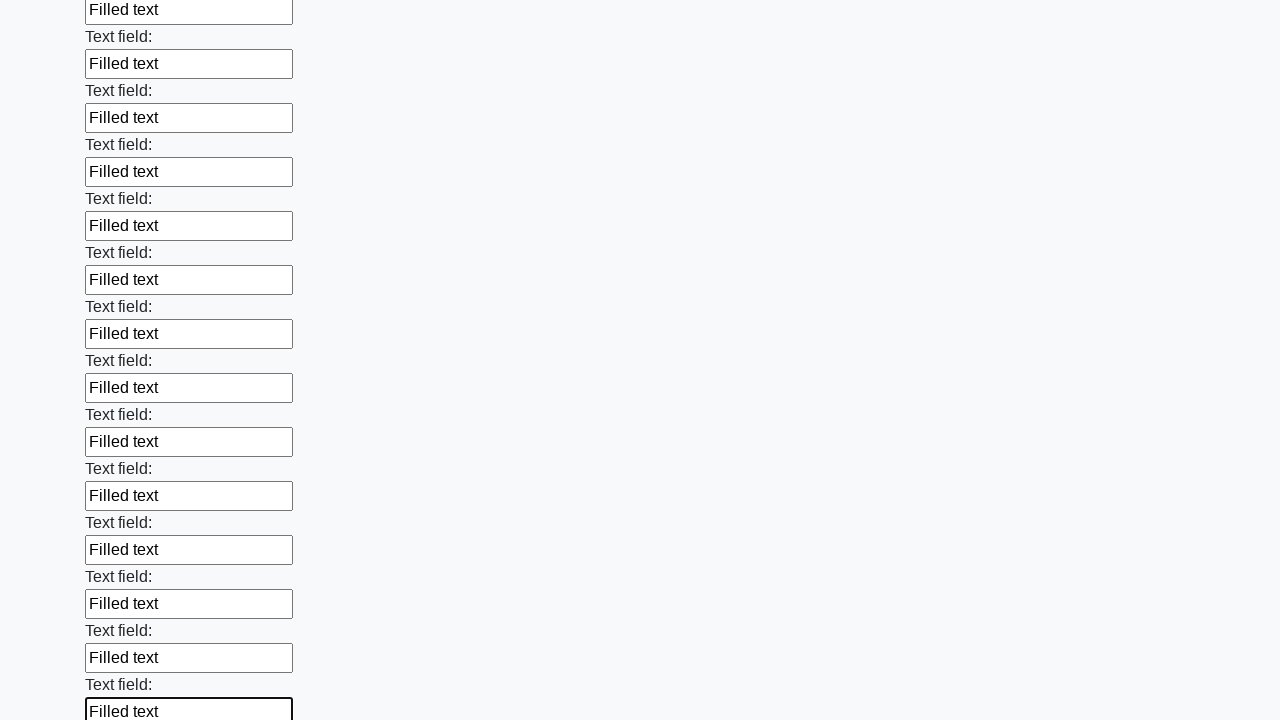

Filled input field with text on input >> nth=84
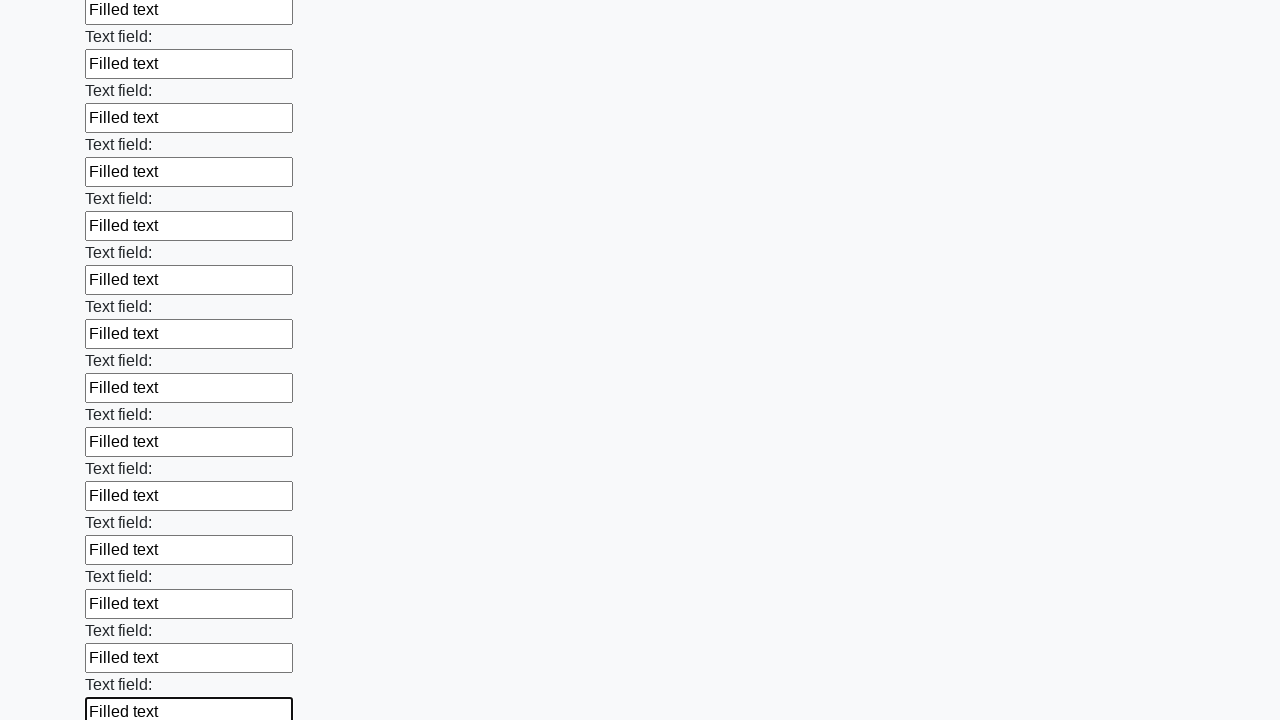

Filled input field with text on input >> nth=85
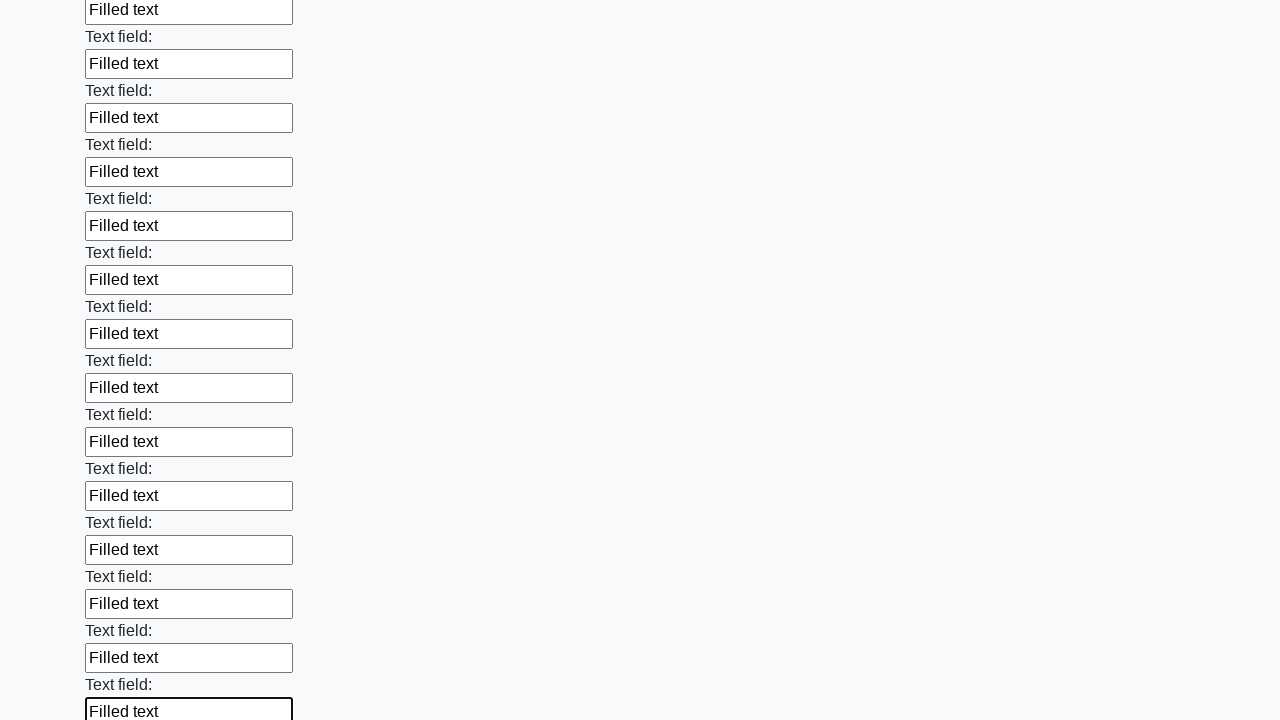

Filled input field with text on input >> nth=86
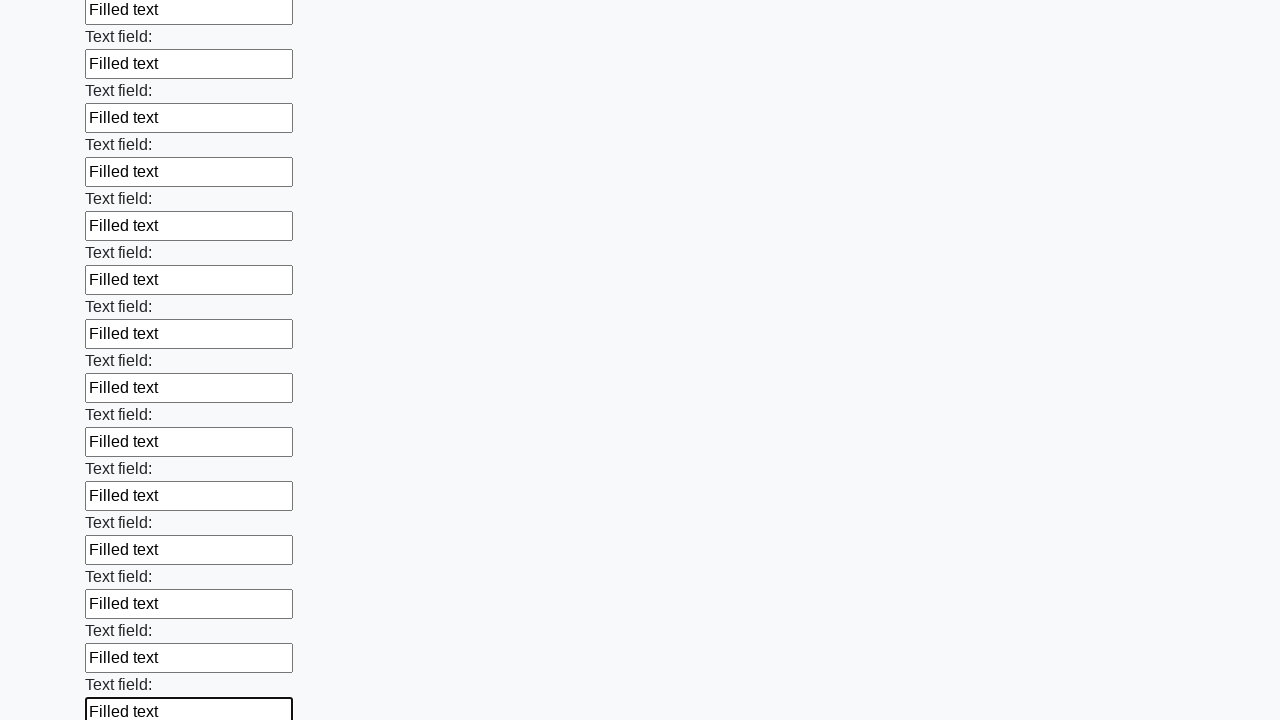

Filled input field with text on input >> nth=87
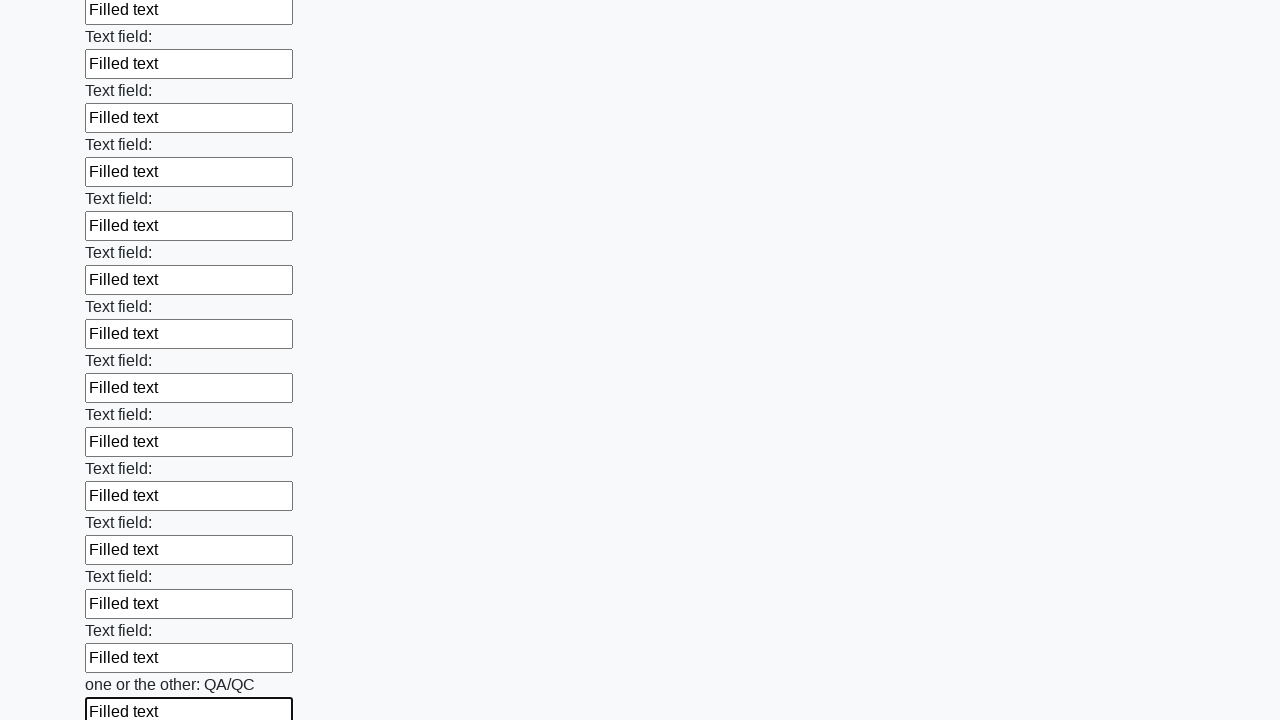

Filled input field with text on input >> nth=88
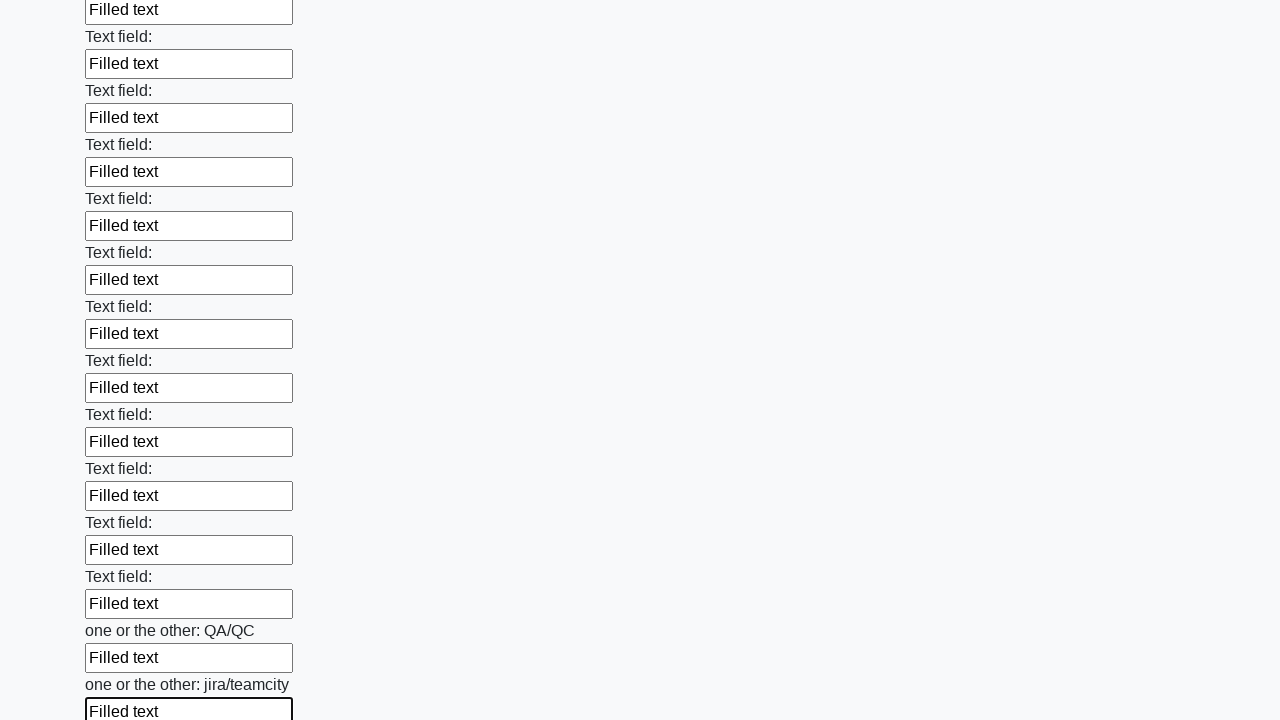

Filled input field with text on input >> nth=89
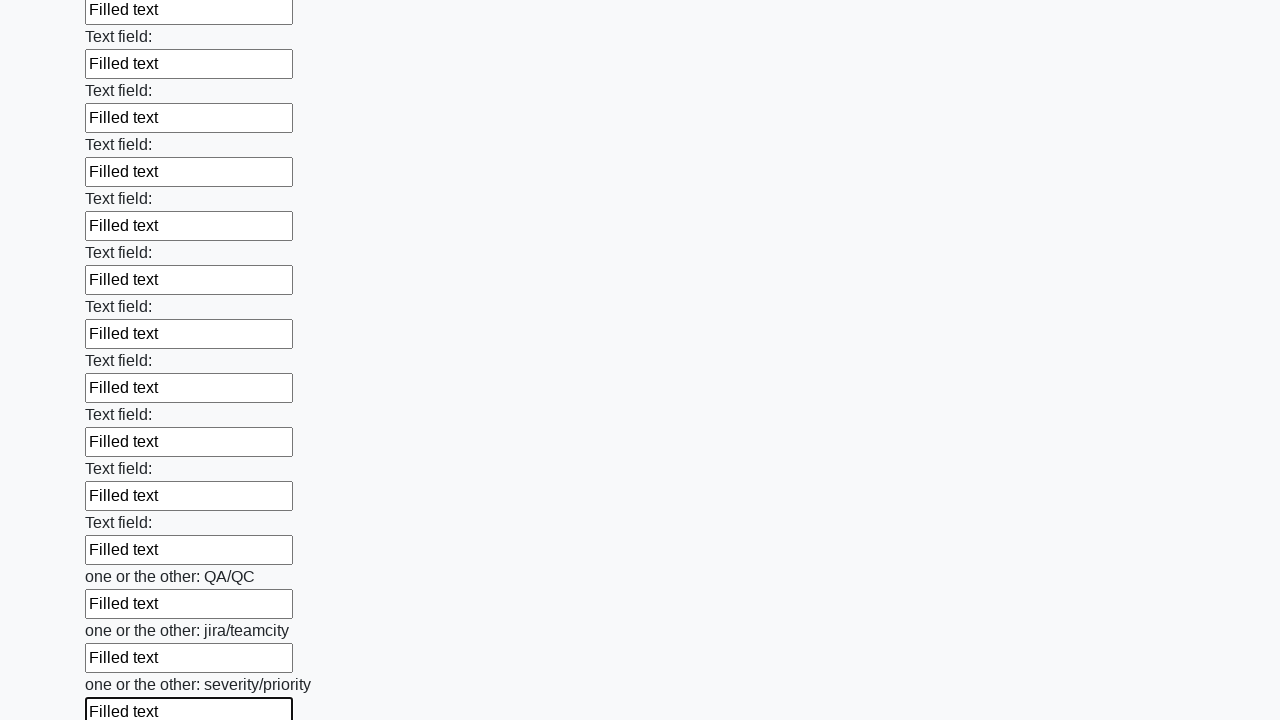

Filled input field with text on input >> nth=90
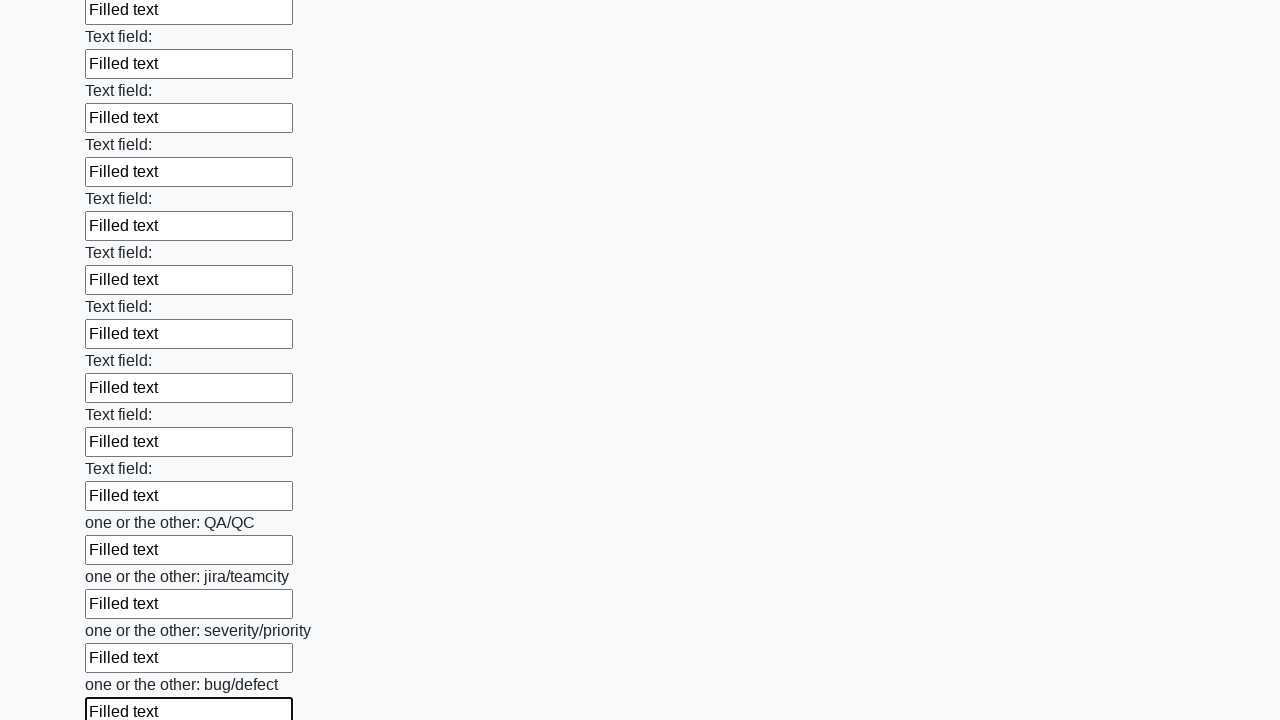

Filled input field with text on input >> nth=91
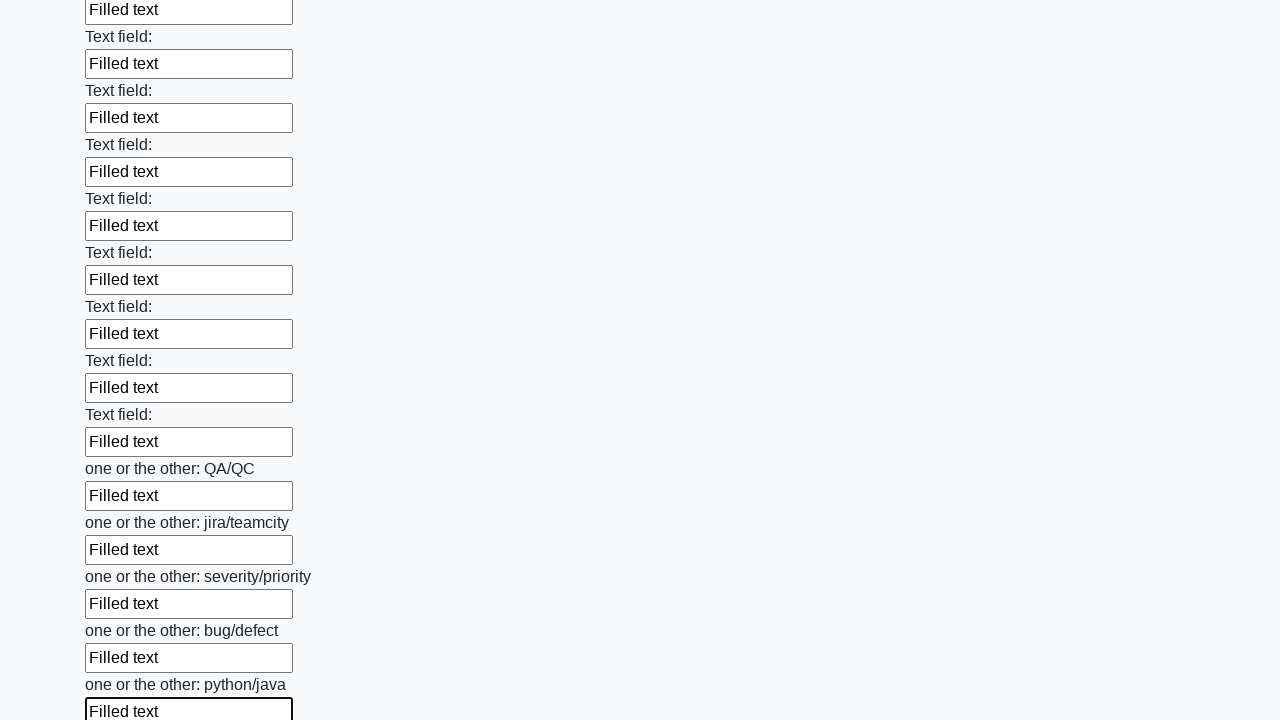

Filled input field with text on input >> nth=92
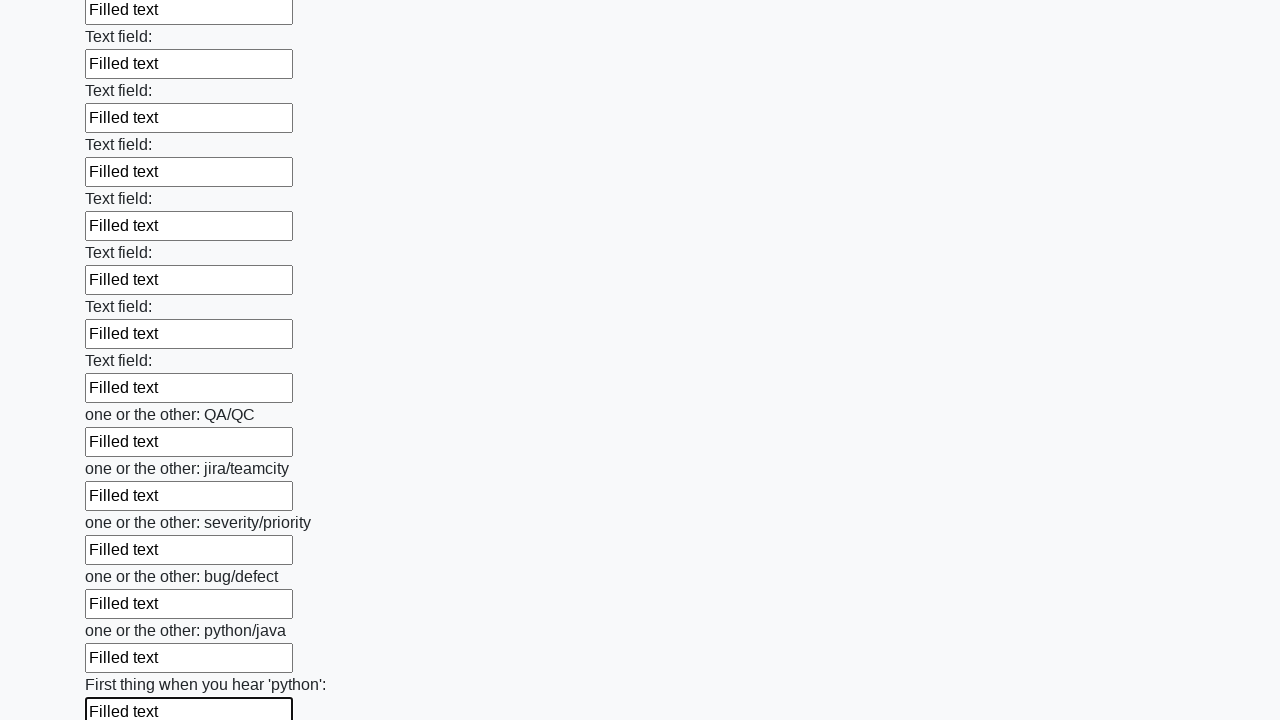

Filled input field with text on input >> nth=93
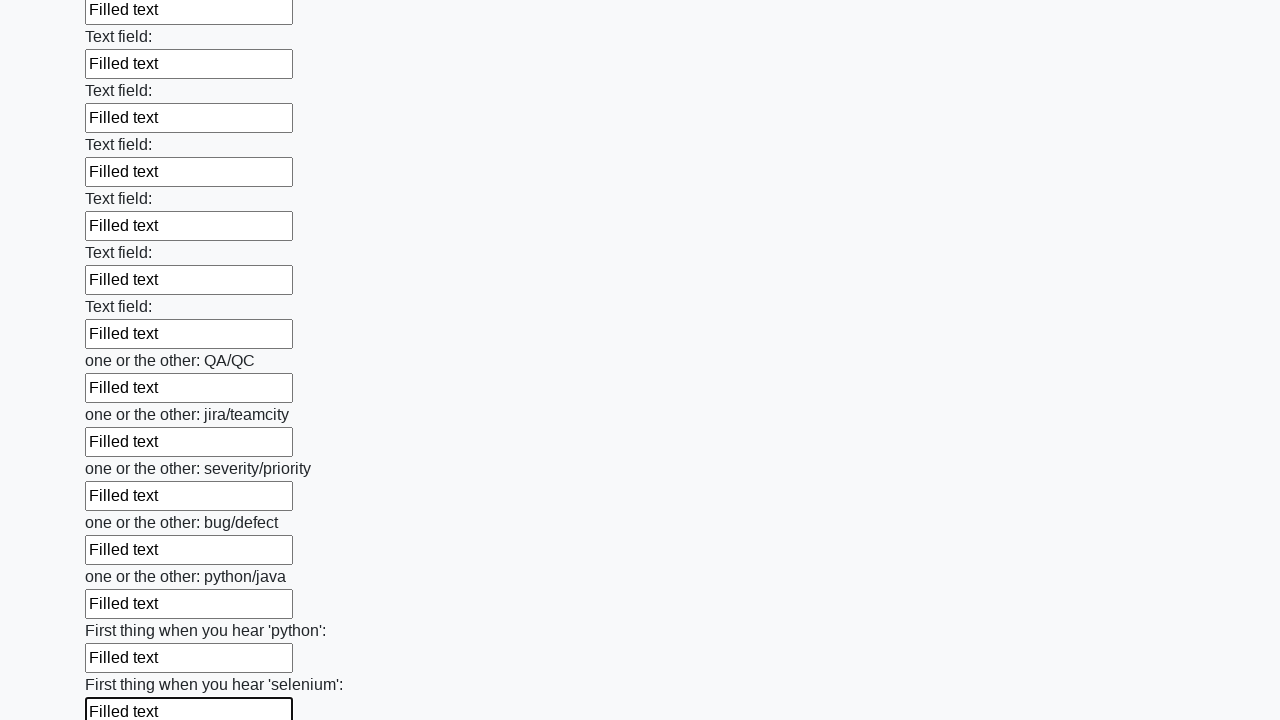

Filled input field with text on input >> nth=94
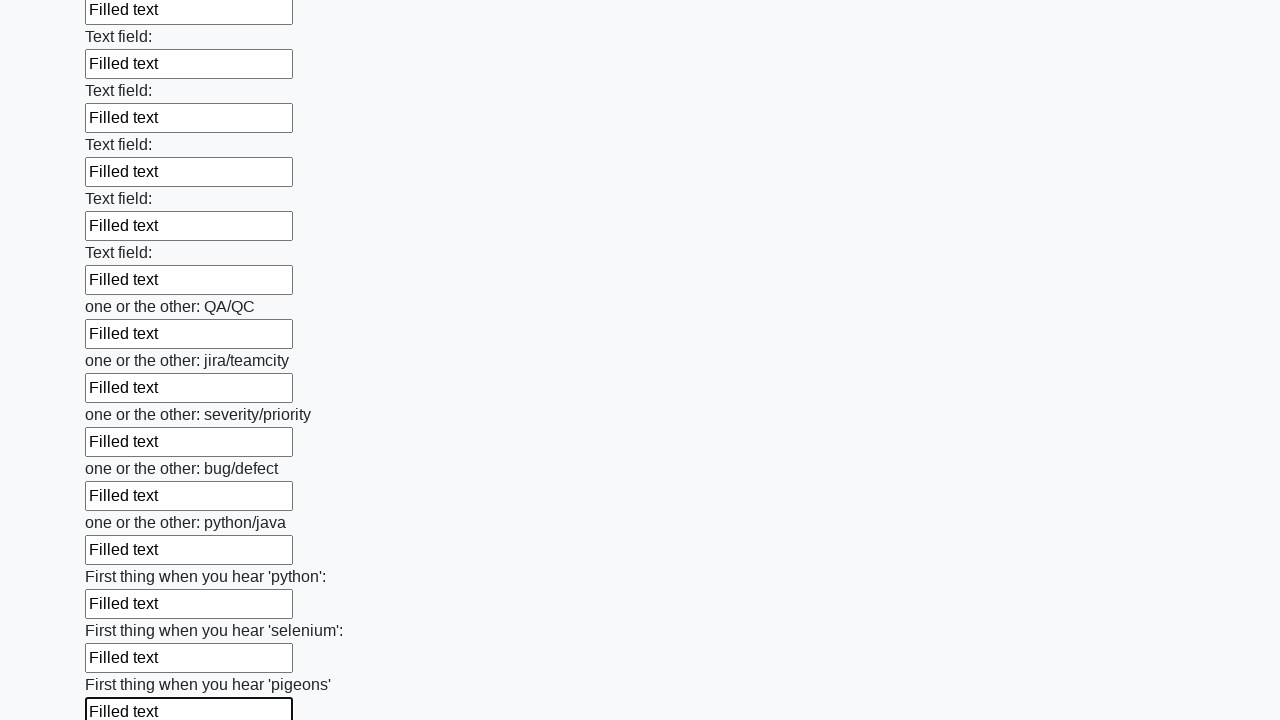

Filled input field with text on input >> nth=95
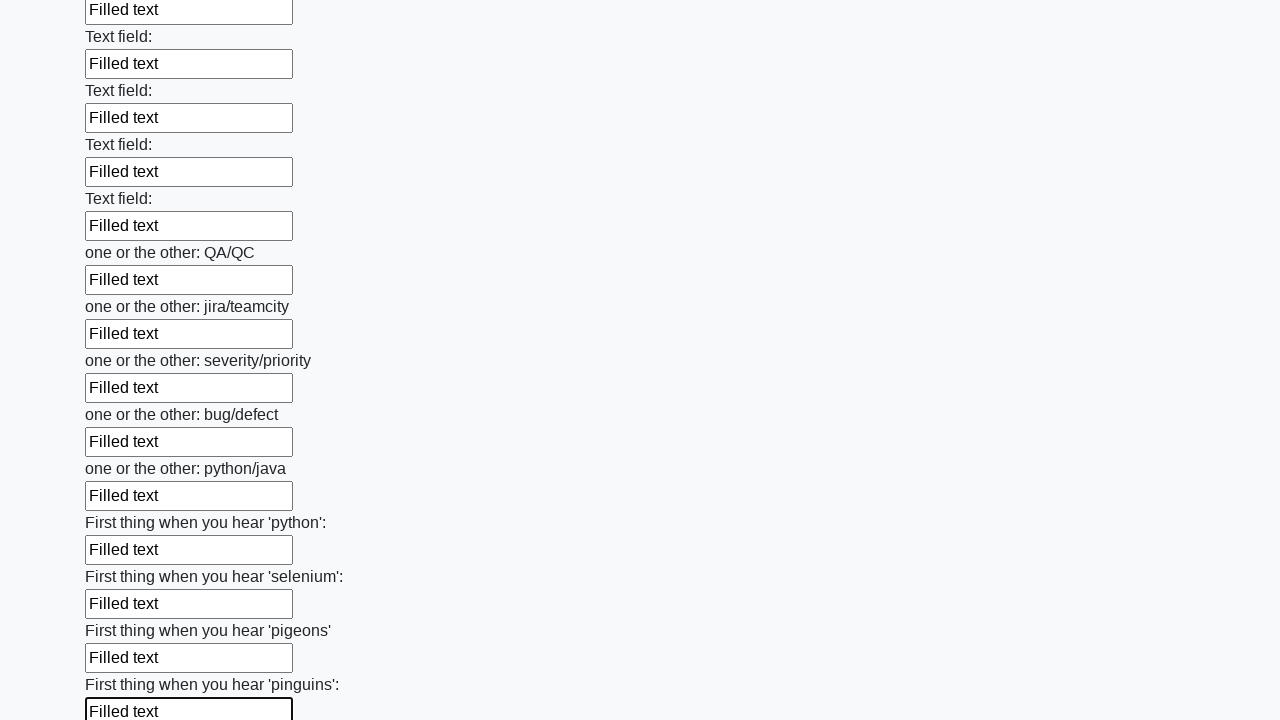

Filled input field with text on input >> nth=96
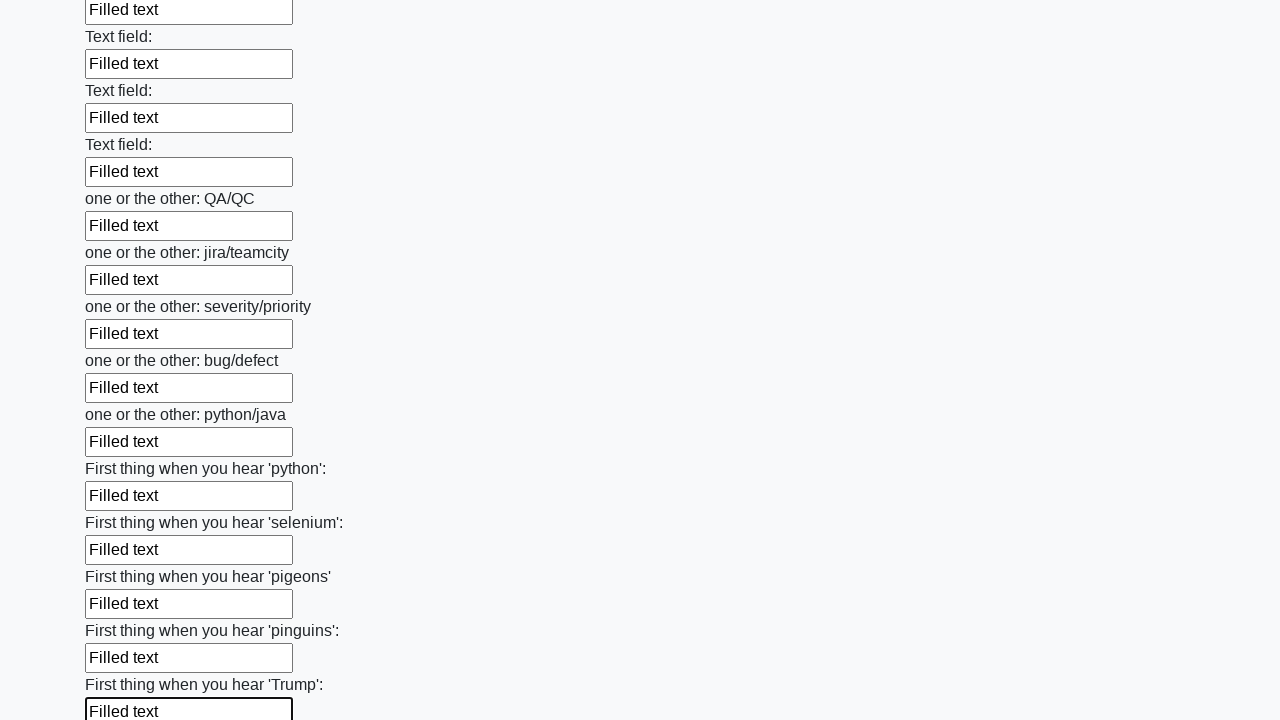

Filled input field with text on input >> nth=97
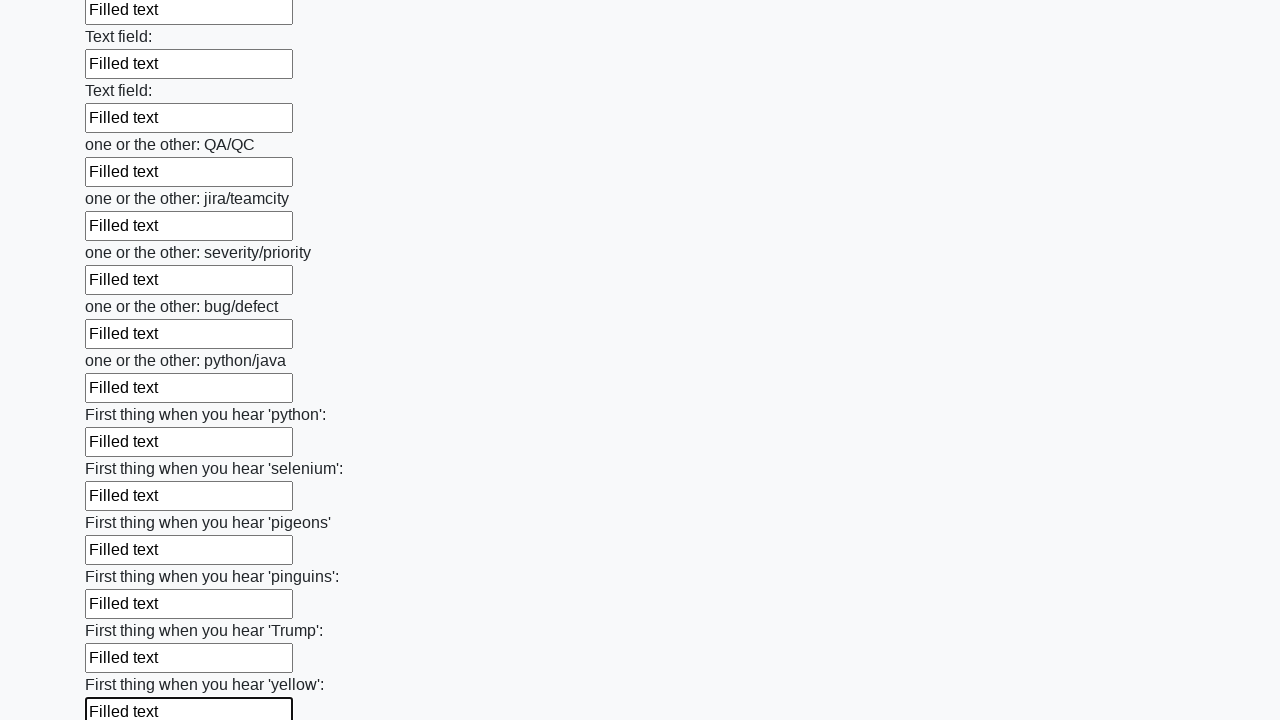

Filled input field with text on input >> nth=98
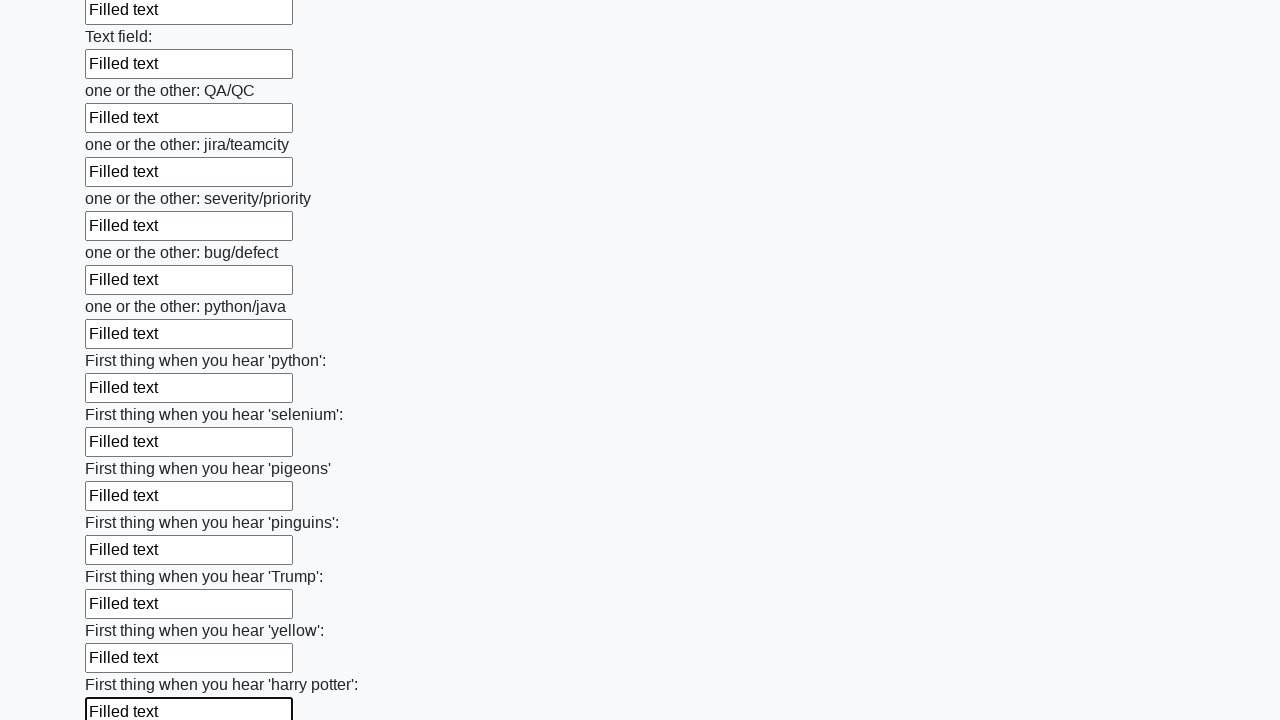

Filled input field with text on input >> nth=99
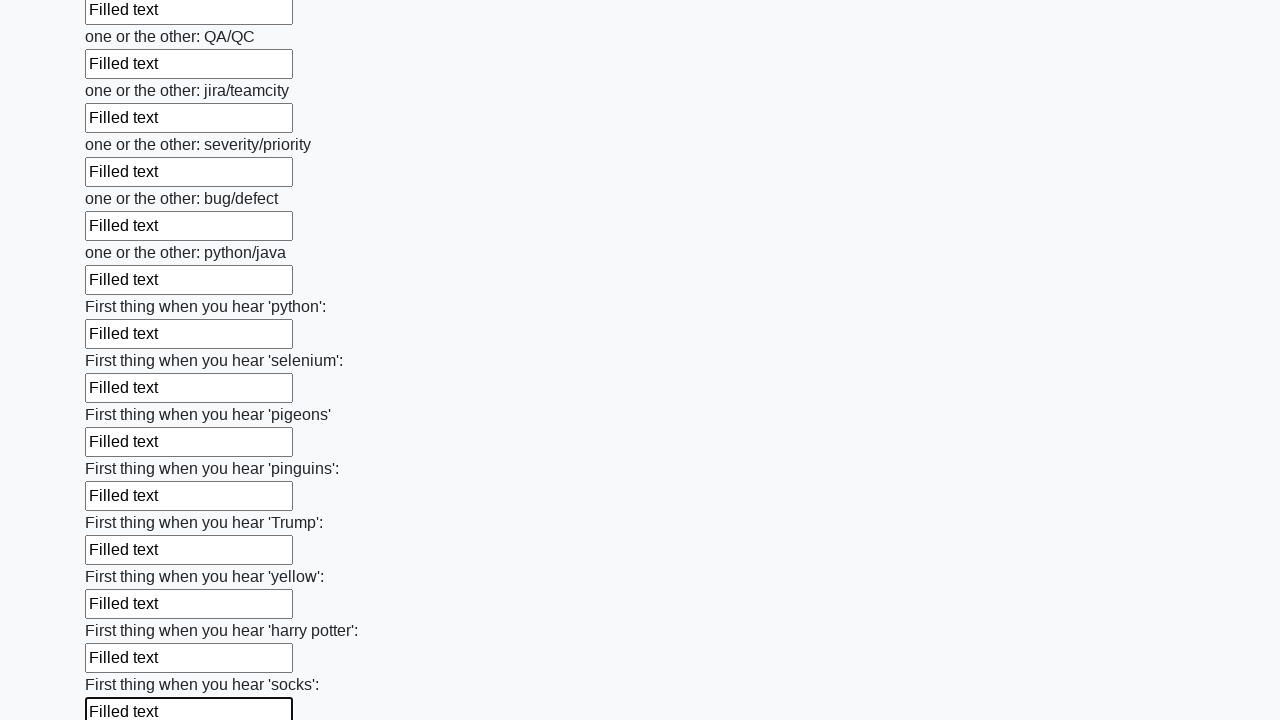

Clicked the submit button to submit the form at (123, 611) on button.btn
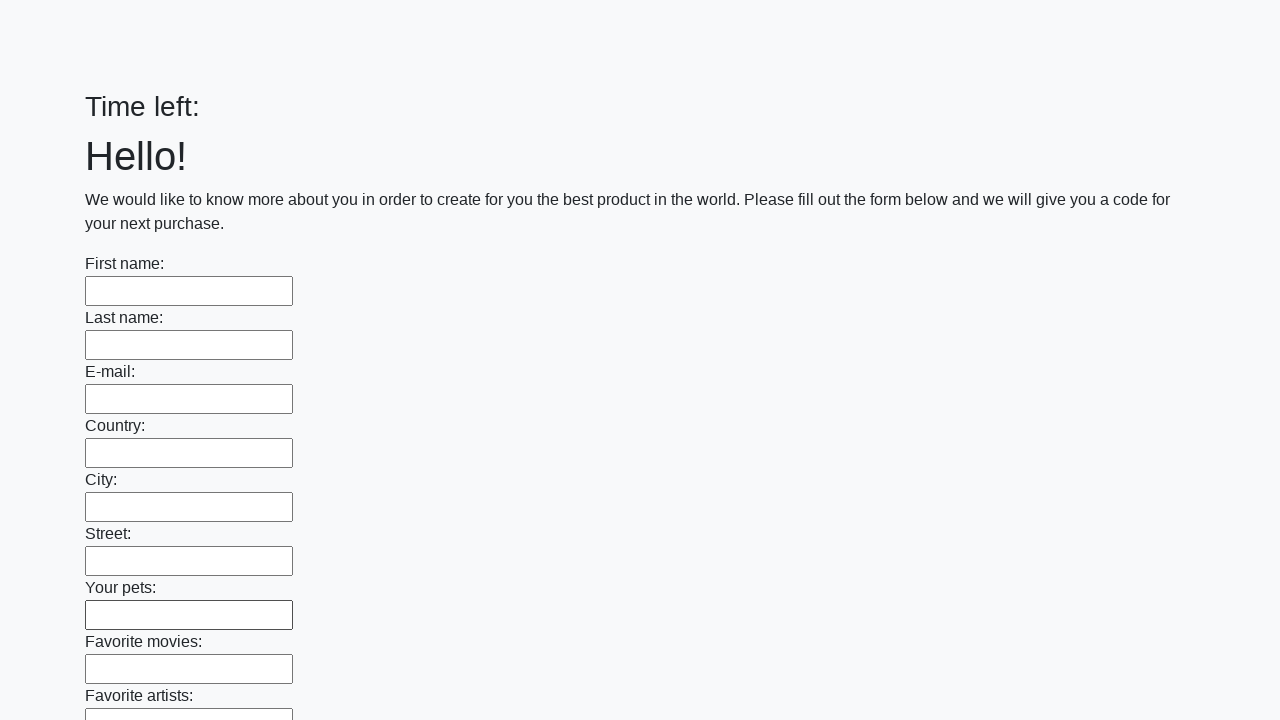

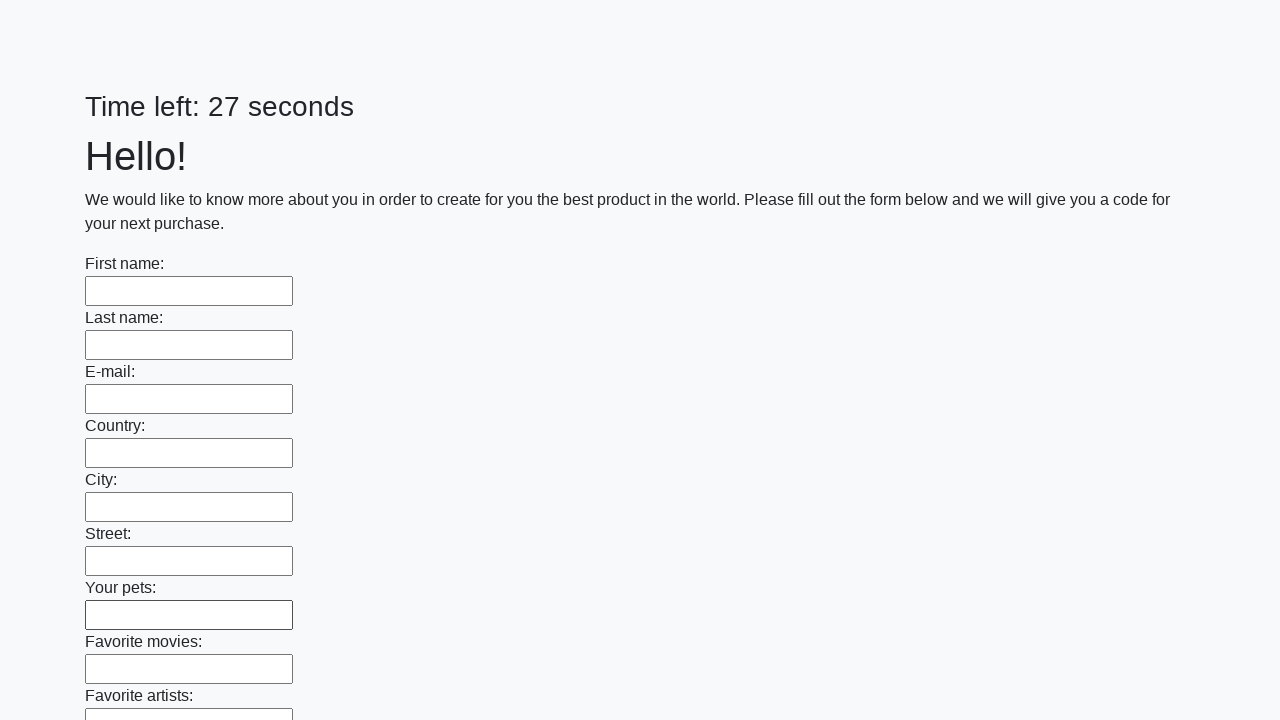